Tests filling a large form by entering text into all input fields and clicking the submit button

Starting URL: http://suninjuly.github.io/huge_form.html

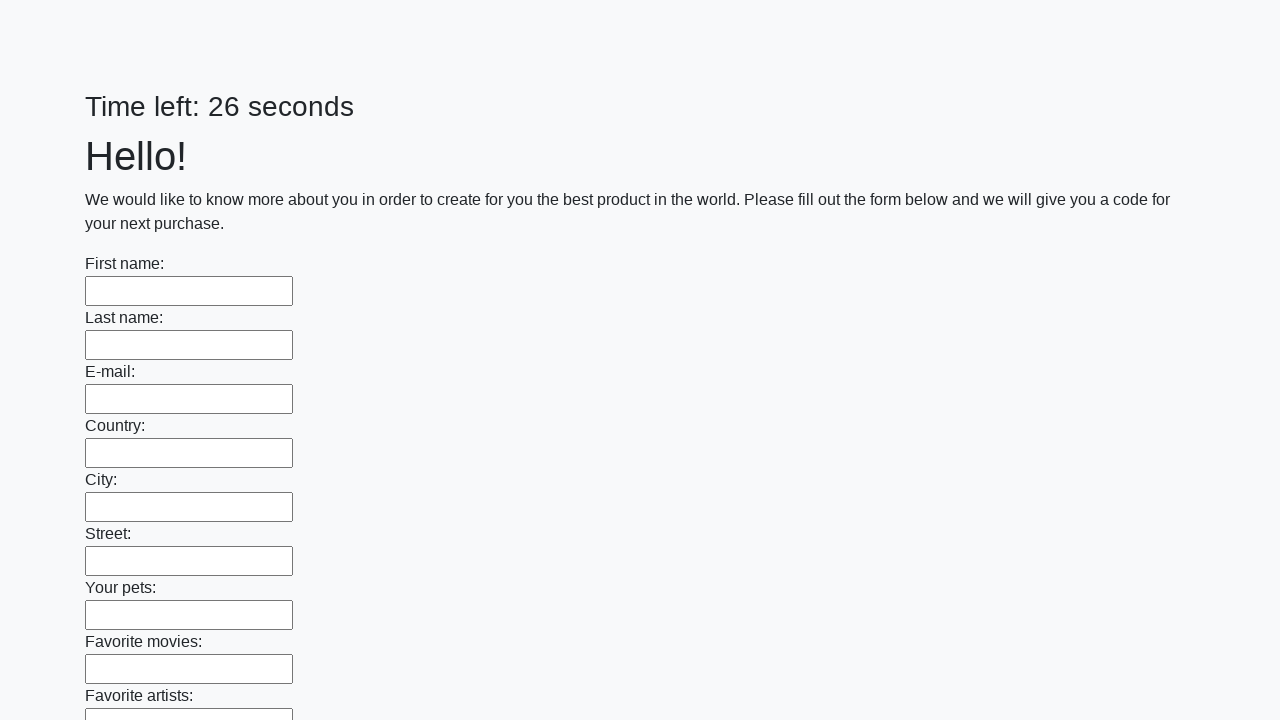

Waited for input elements to be present
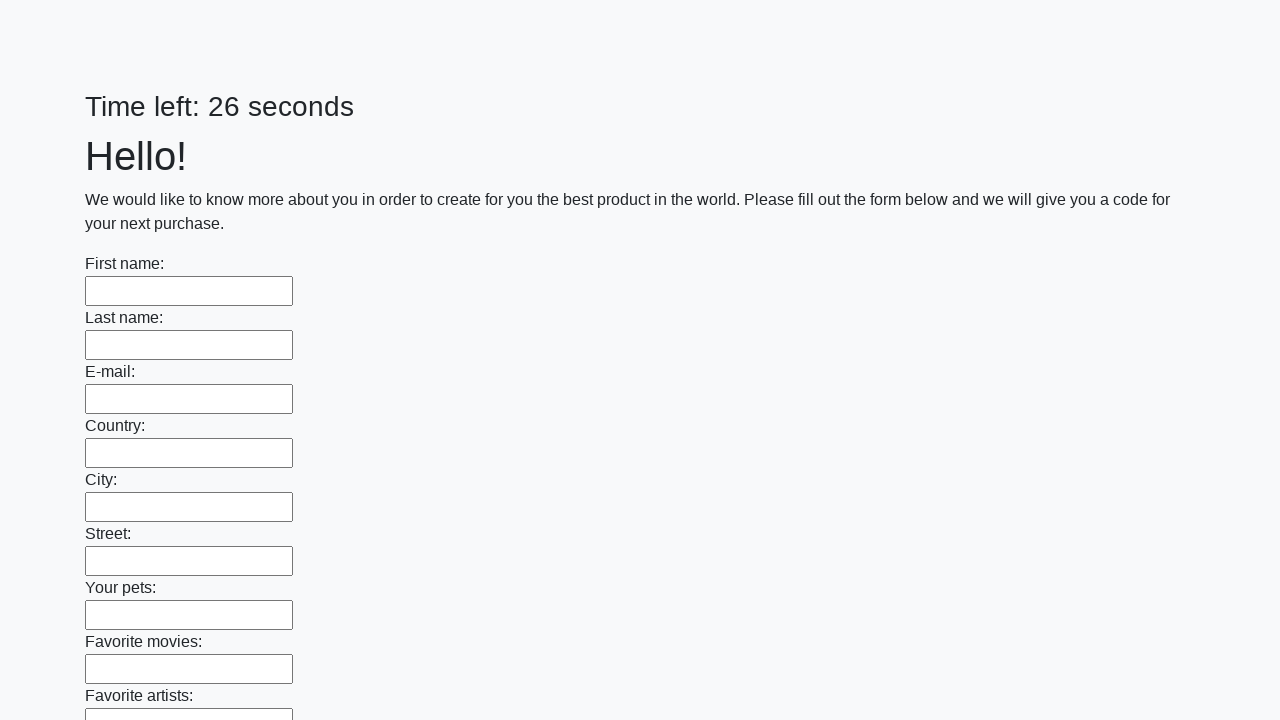

Filled an input field with 'Test Answer 123' on input >> nth=0
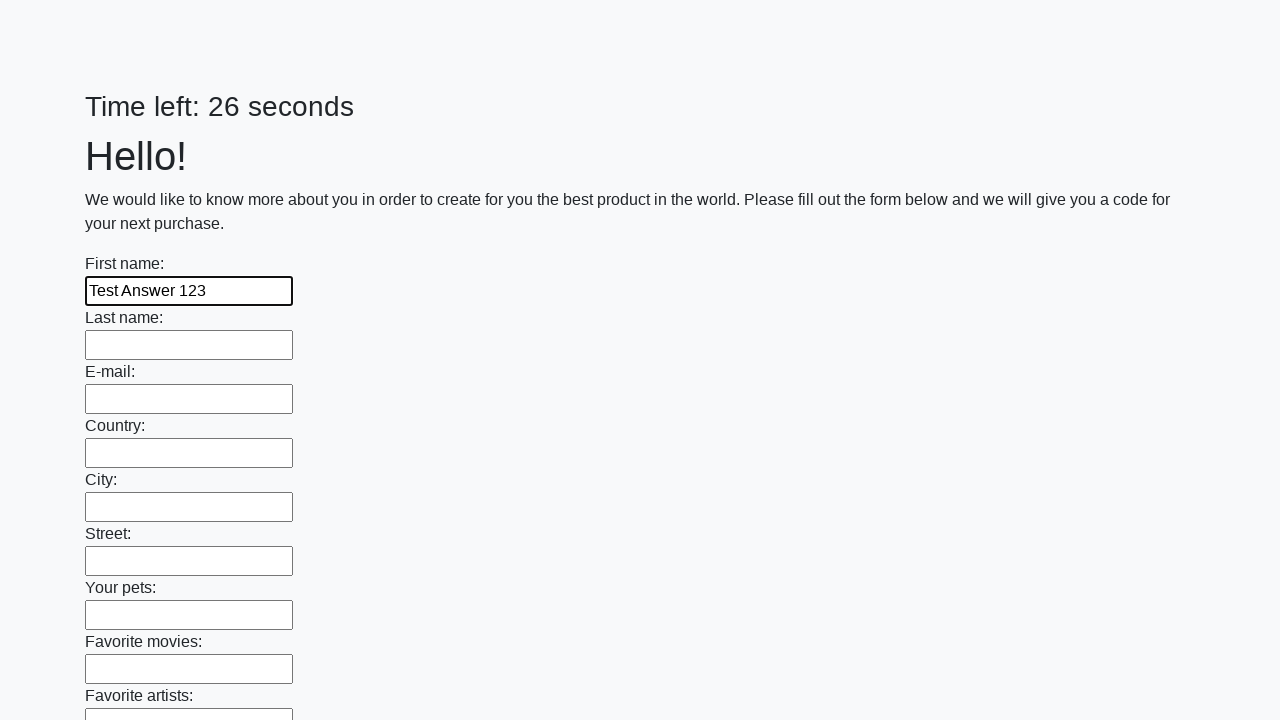

Filled an input field with 'Test Answer 123' on input >> nth=1
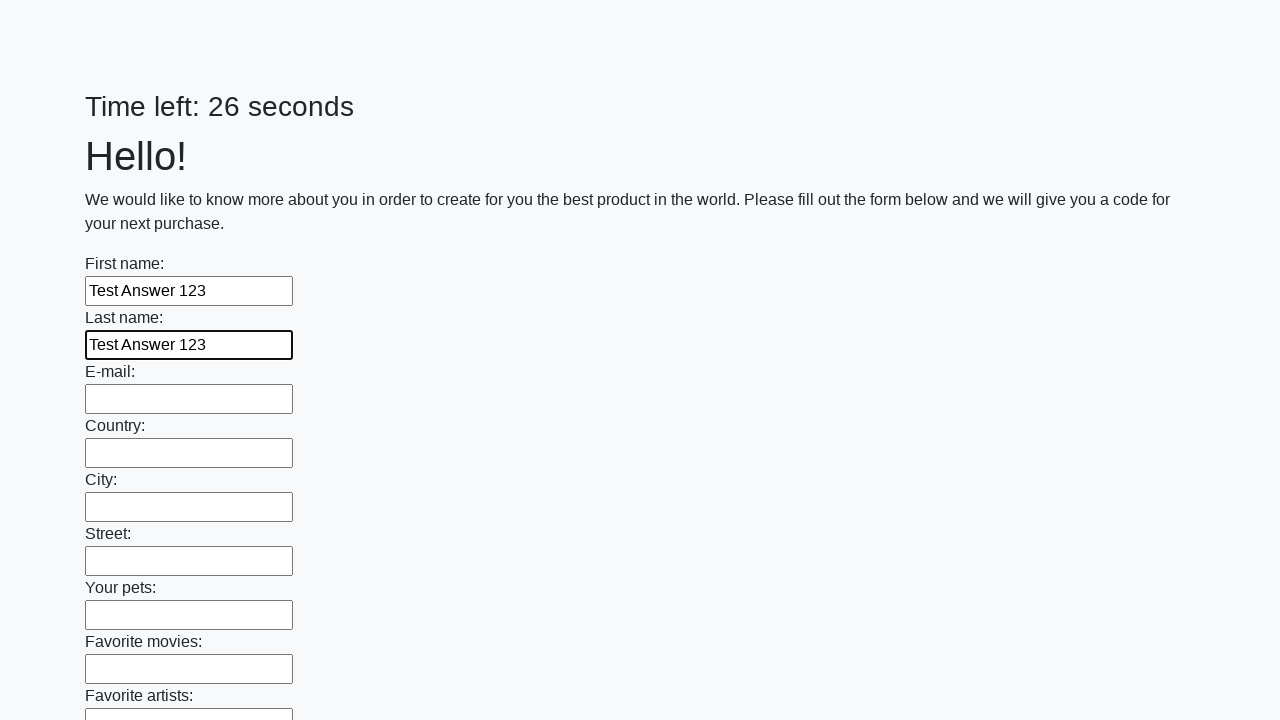

Filled an input field with 'Test Answer 123' on input >> nth=2
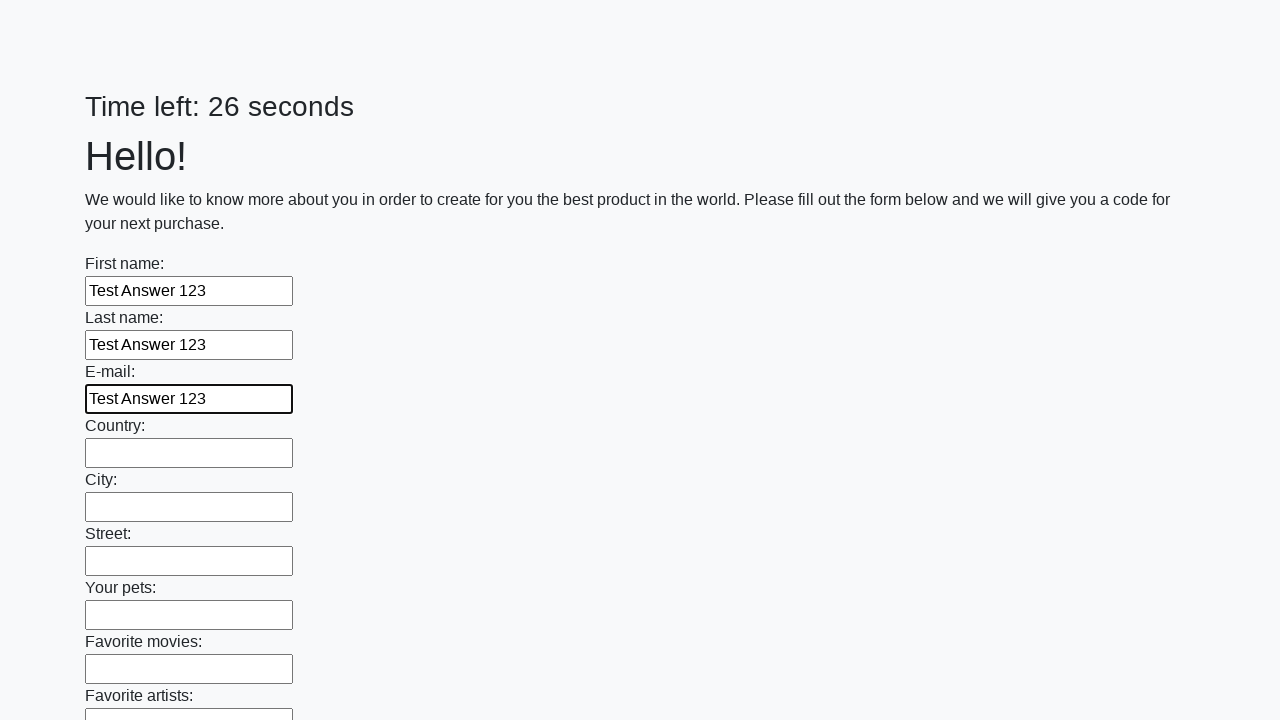

Filled an input field with 'Test Answer 123' on input >> nth=3
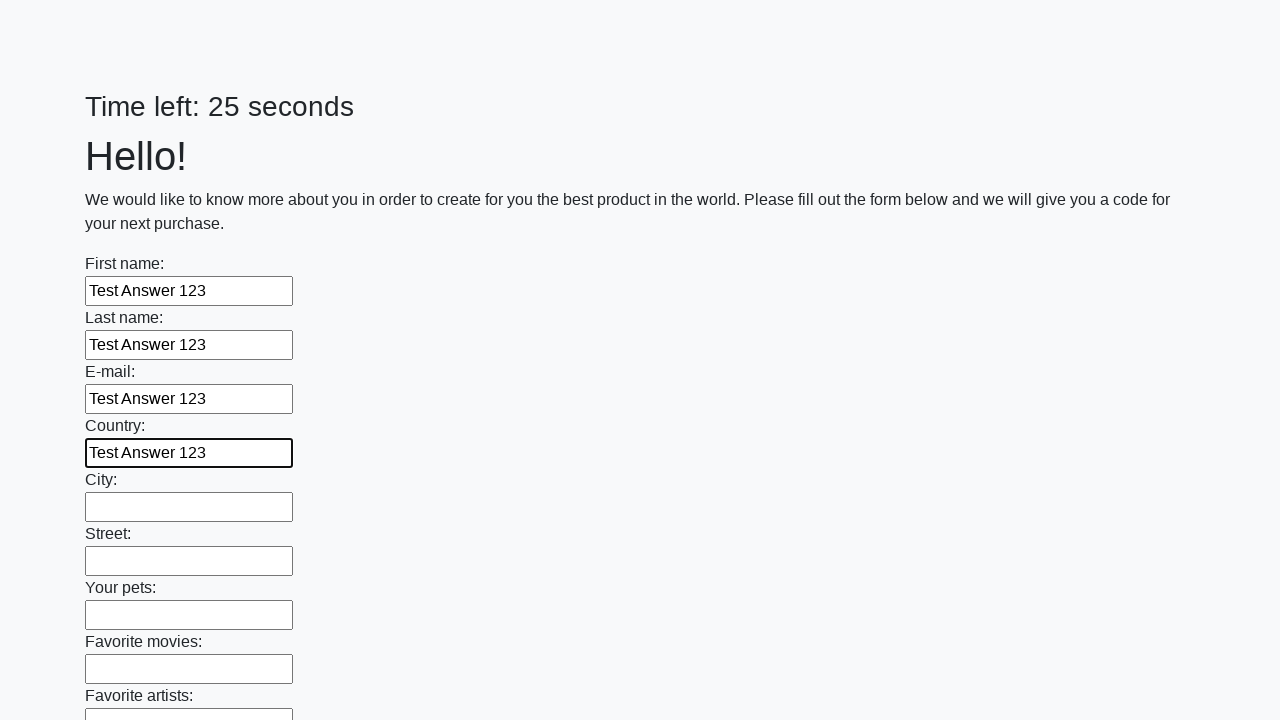

Filled an input field with 'Test Answer 123' on input >> nth=4
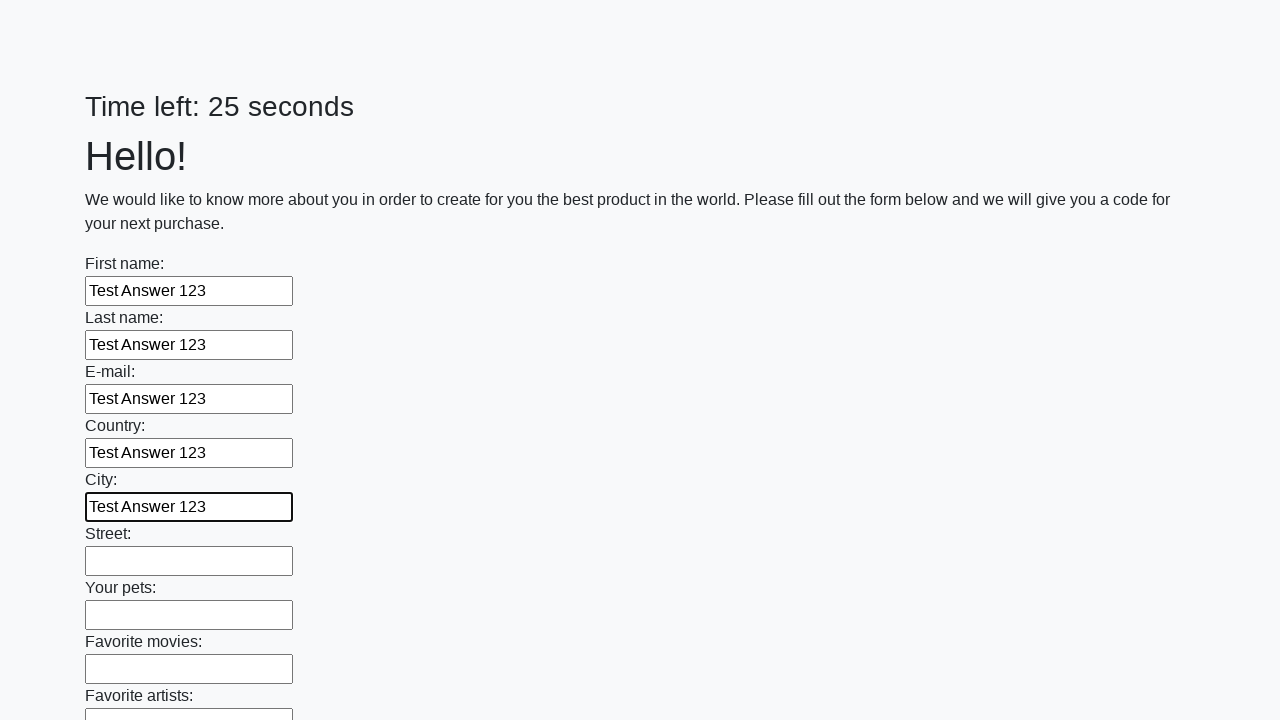

Filled an input field with 'Test Answer 123' on input >> nth=5
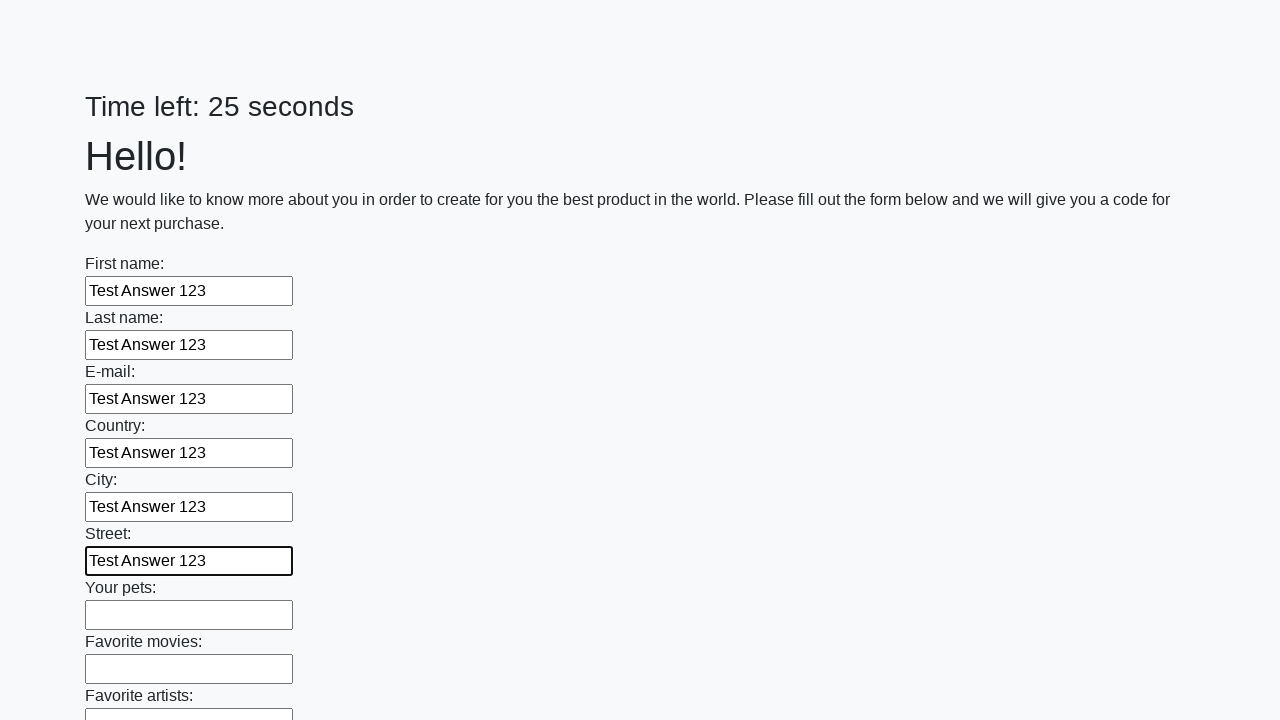

Filled an input field with 'Test Answer 123' on input >> nth=6
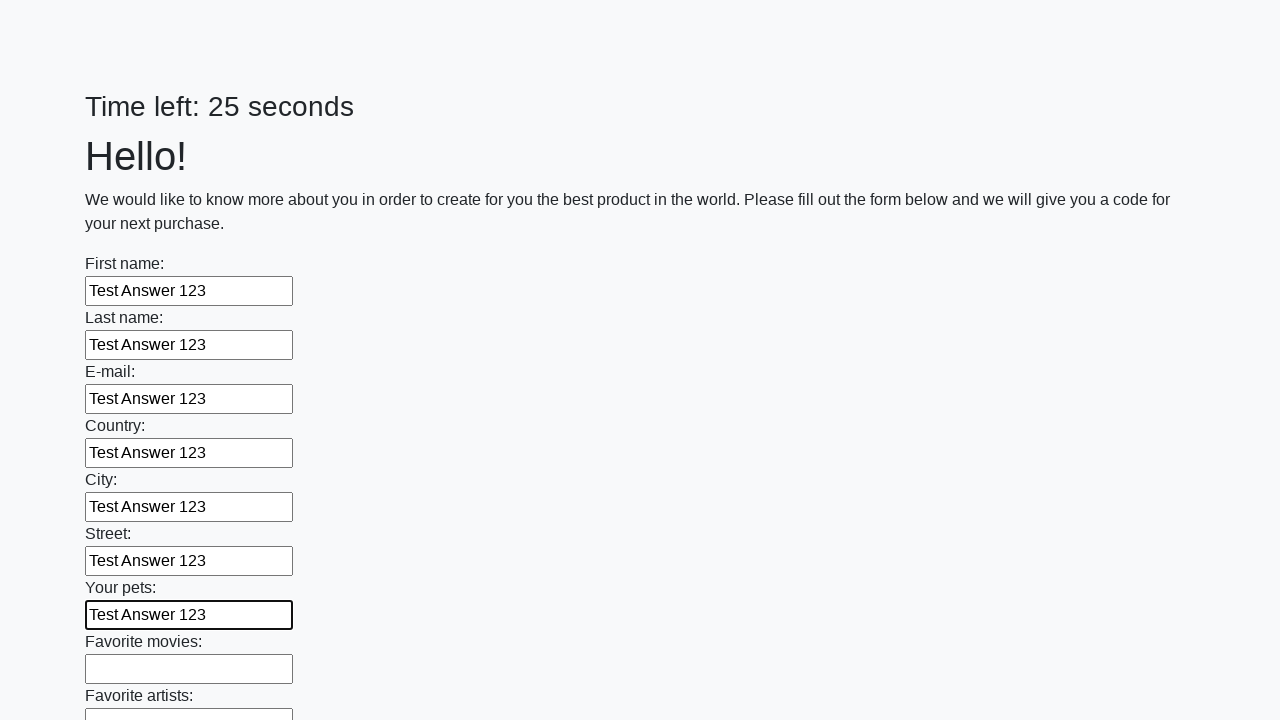

Filled an input field with 'Test Answer 123' on input >> nth=7
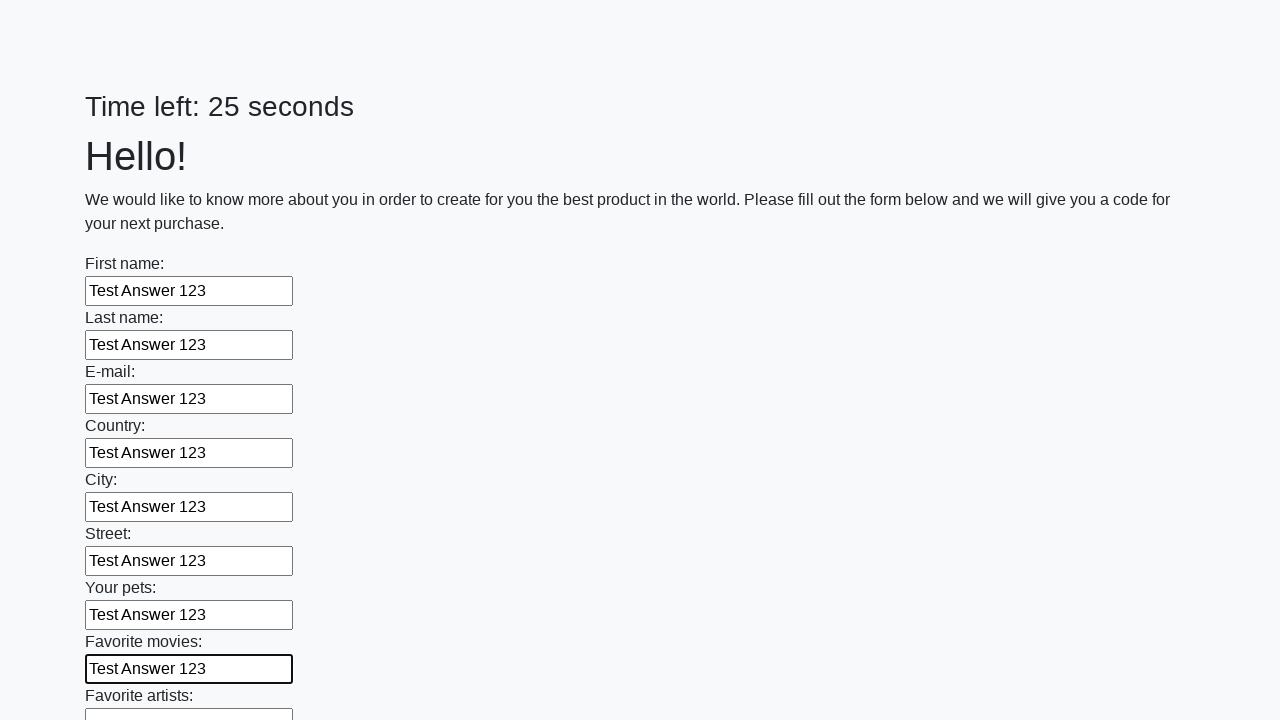

Filled an input field with 'Test Answer 123' on input >> nth=8
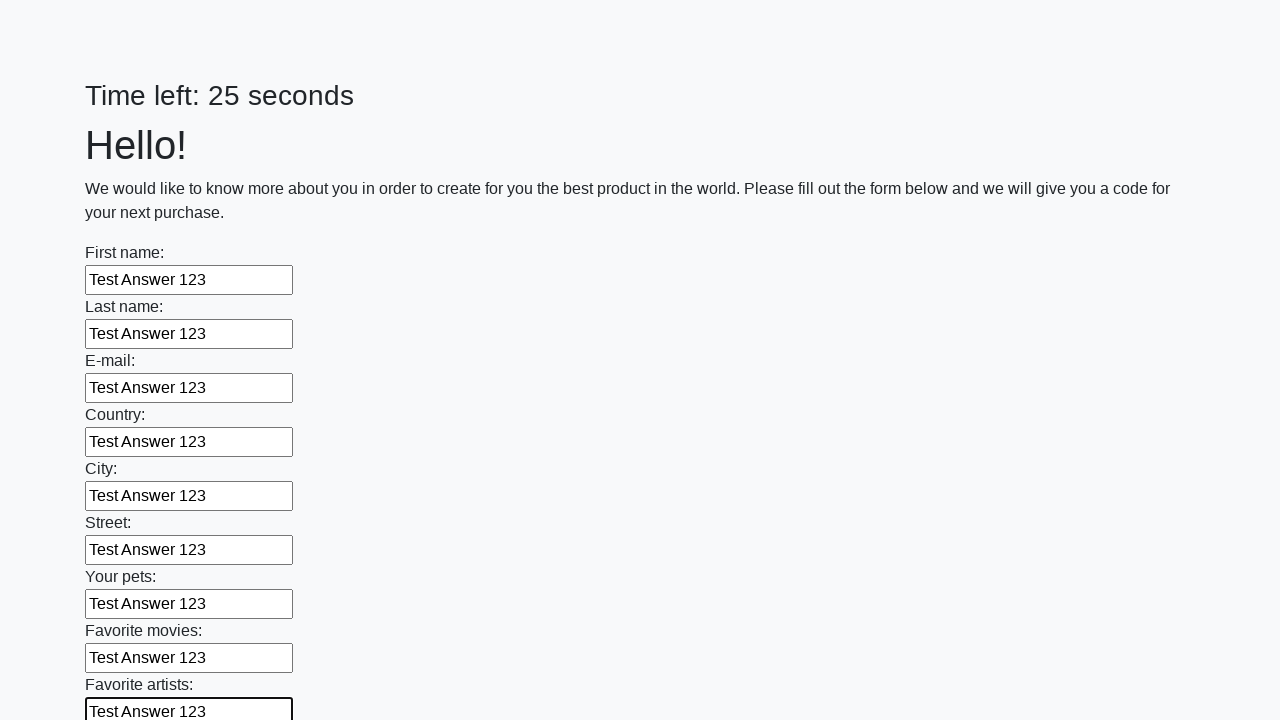

Filled an input field with 'Test Answer 123' on input >> nth=9
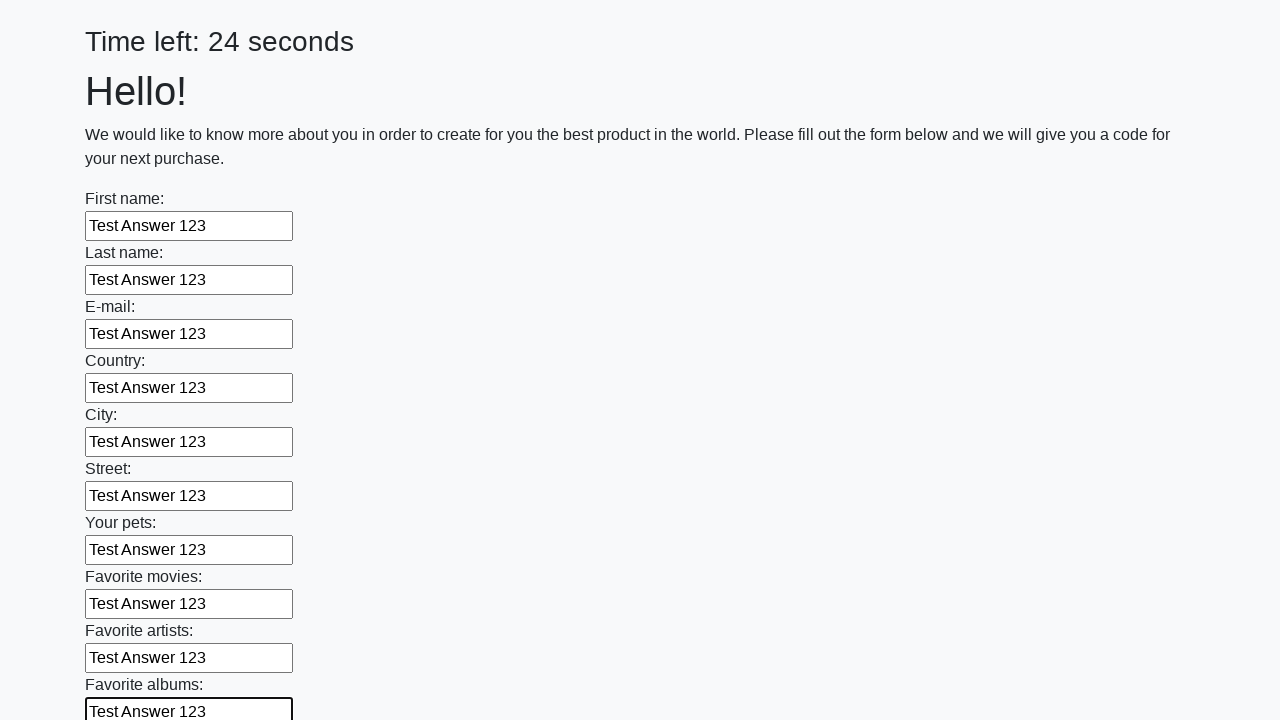

Filled an input field with 'Test Answer 123' on input >> nth=10
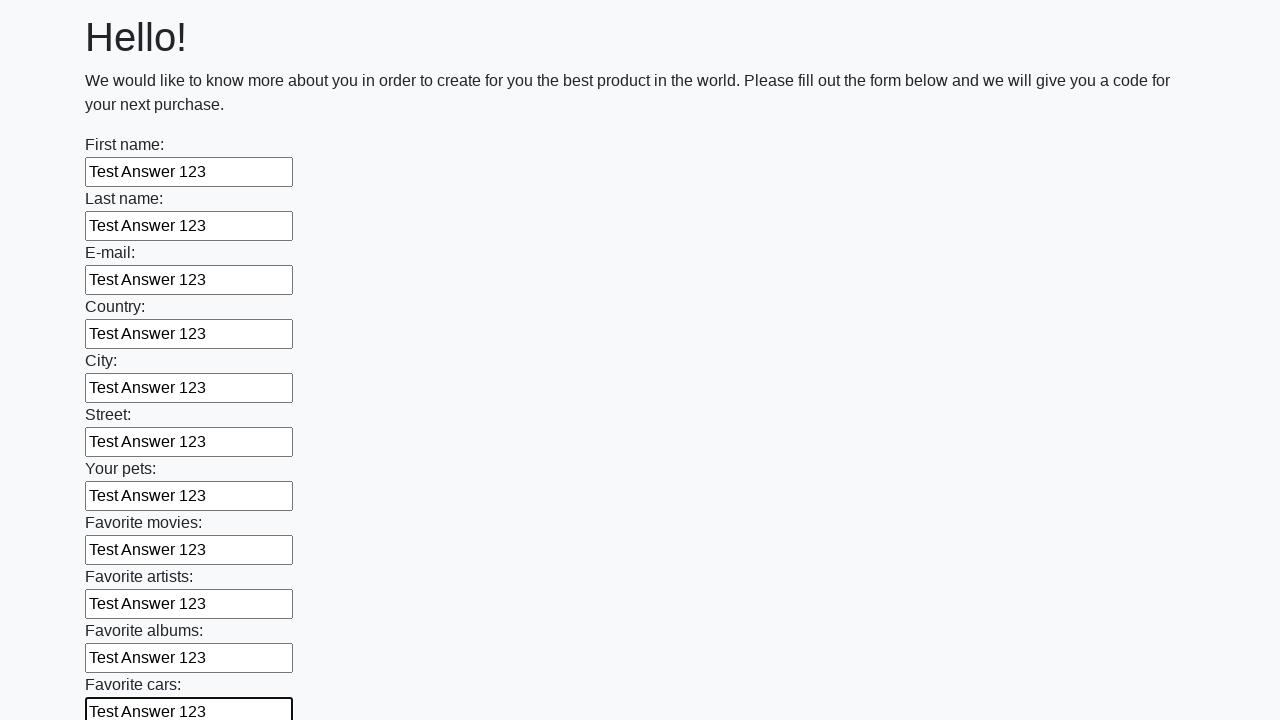

Filled an input field with 'Test Answer 123' on input >> nth=11
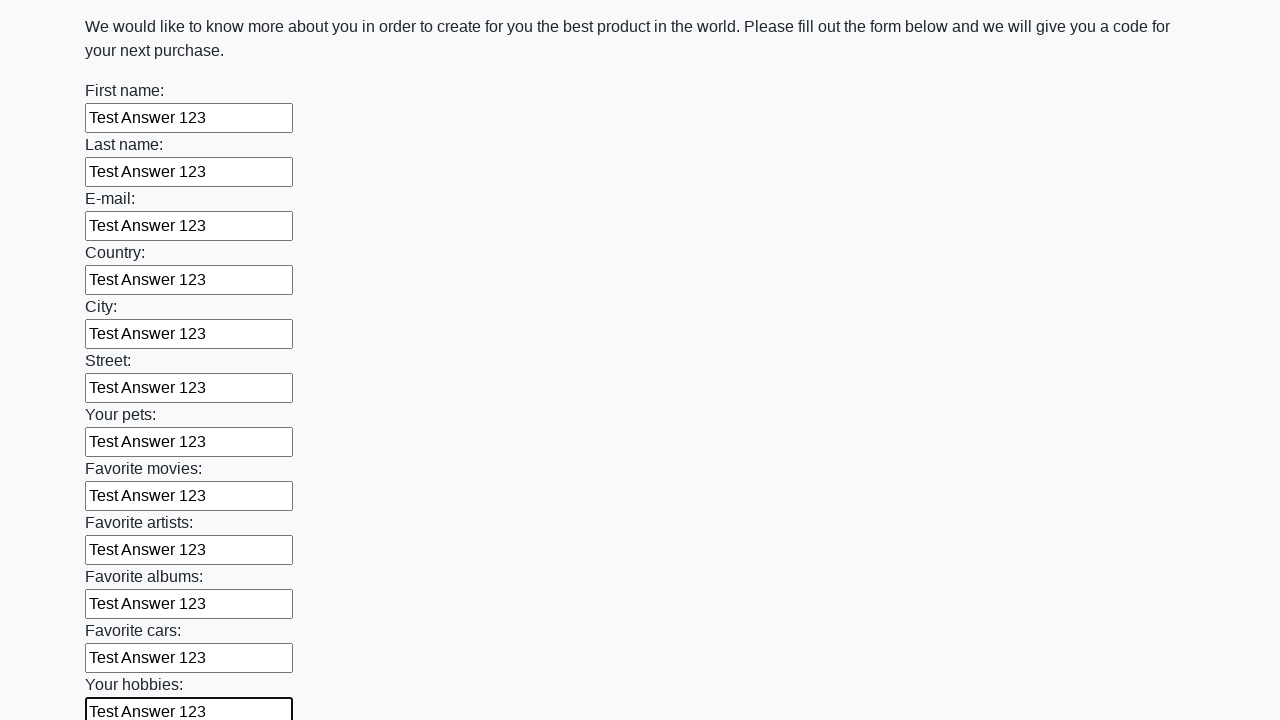

Filled an input field with 'Test Answer 123' on input >> nth=12
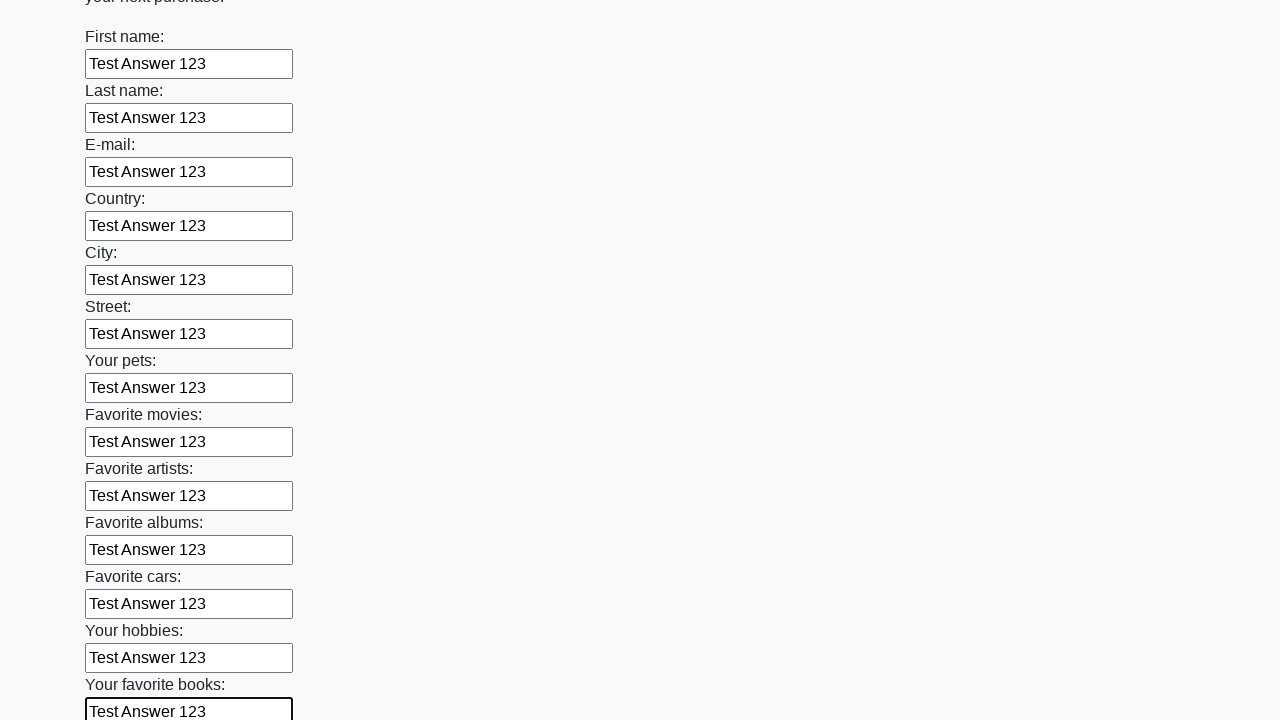

Filled an input field with 'Test Answer 123' on input >> nth=13
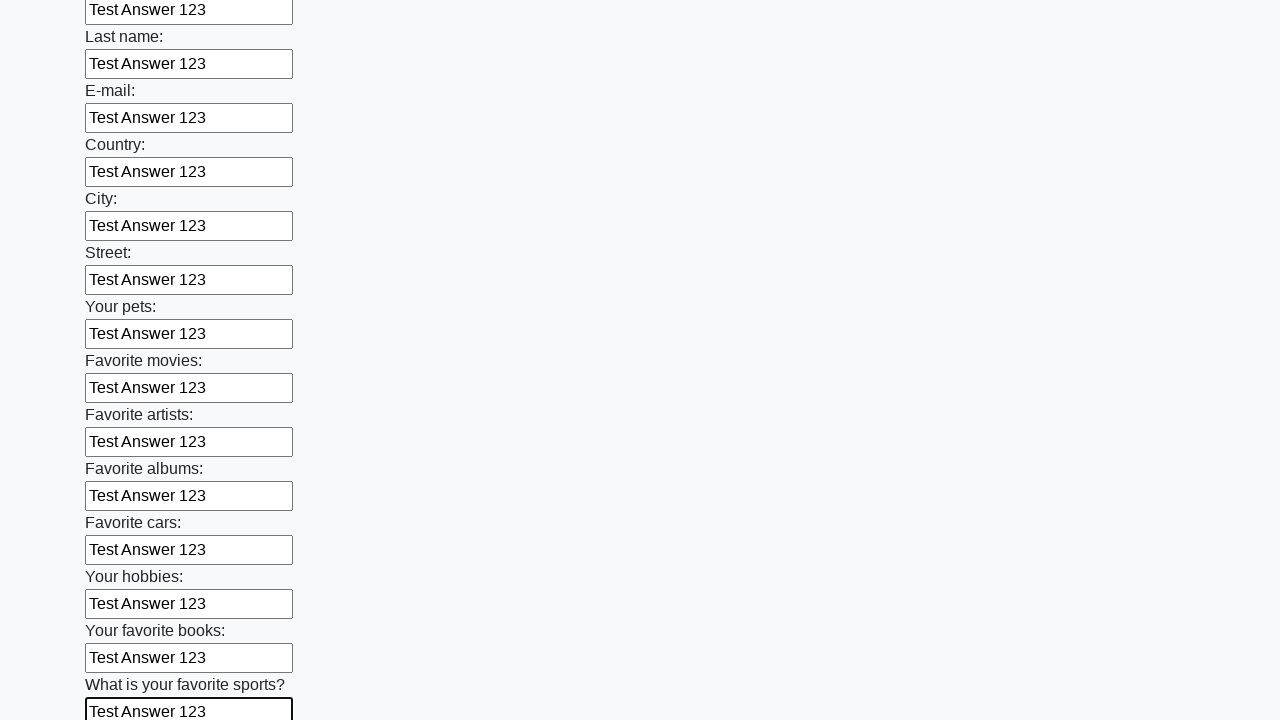

Filled an input field with 'Test Answer 123' on input >> nth=14
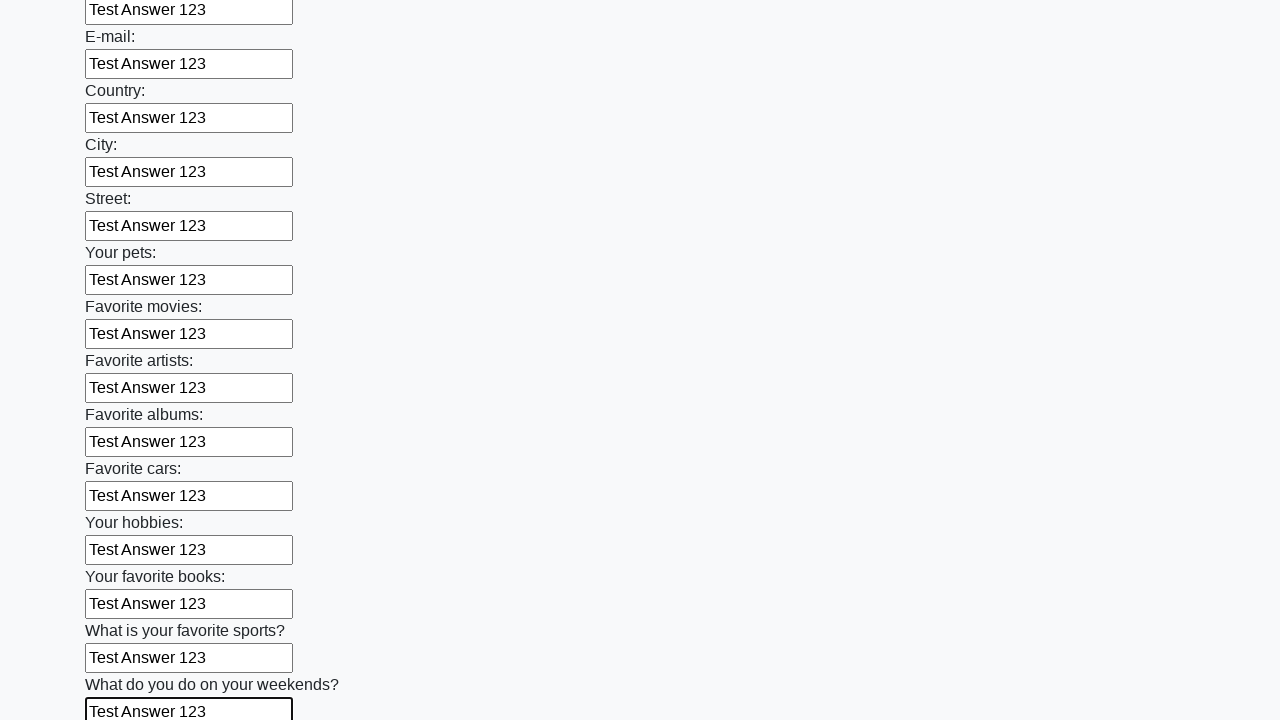

Filled an input field with 'Test Answer 123' on input >> nth=15
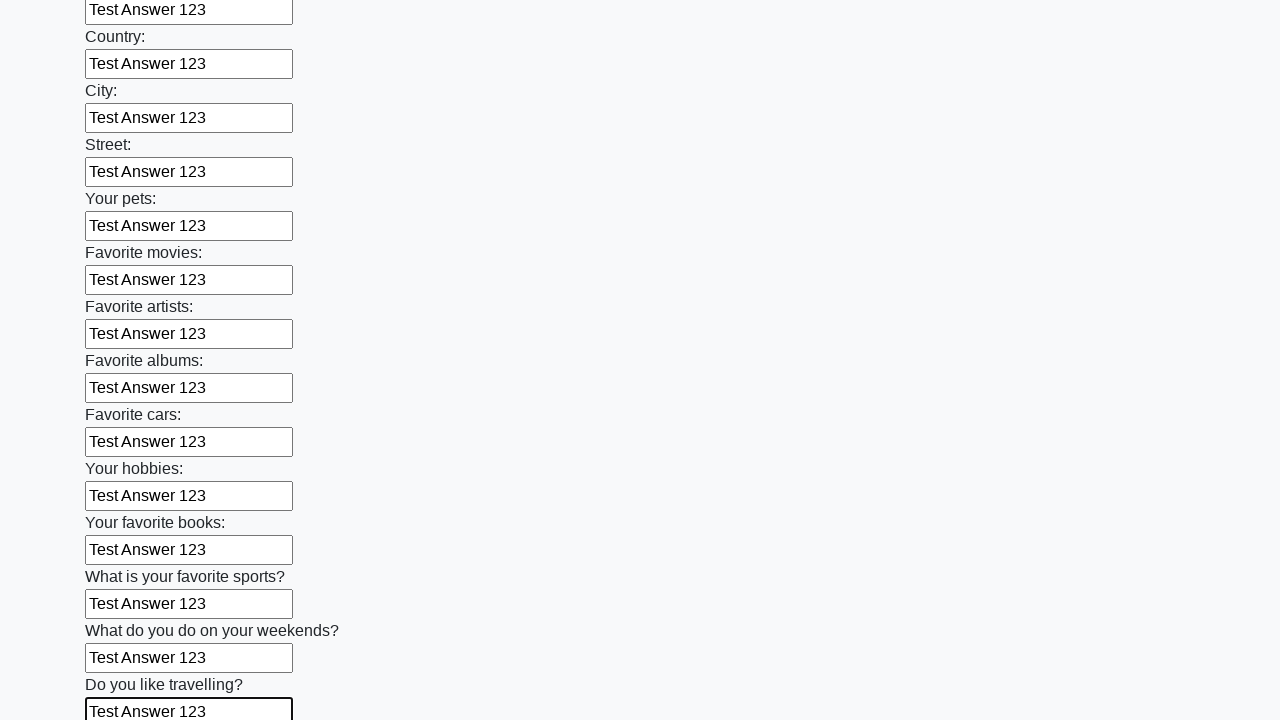

Filled an input field with 'Test Answer 123' on input >> nth=16
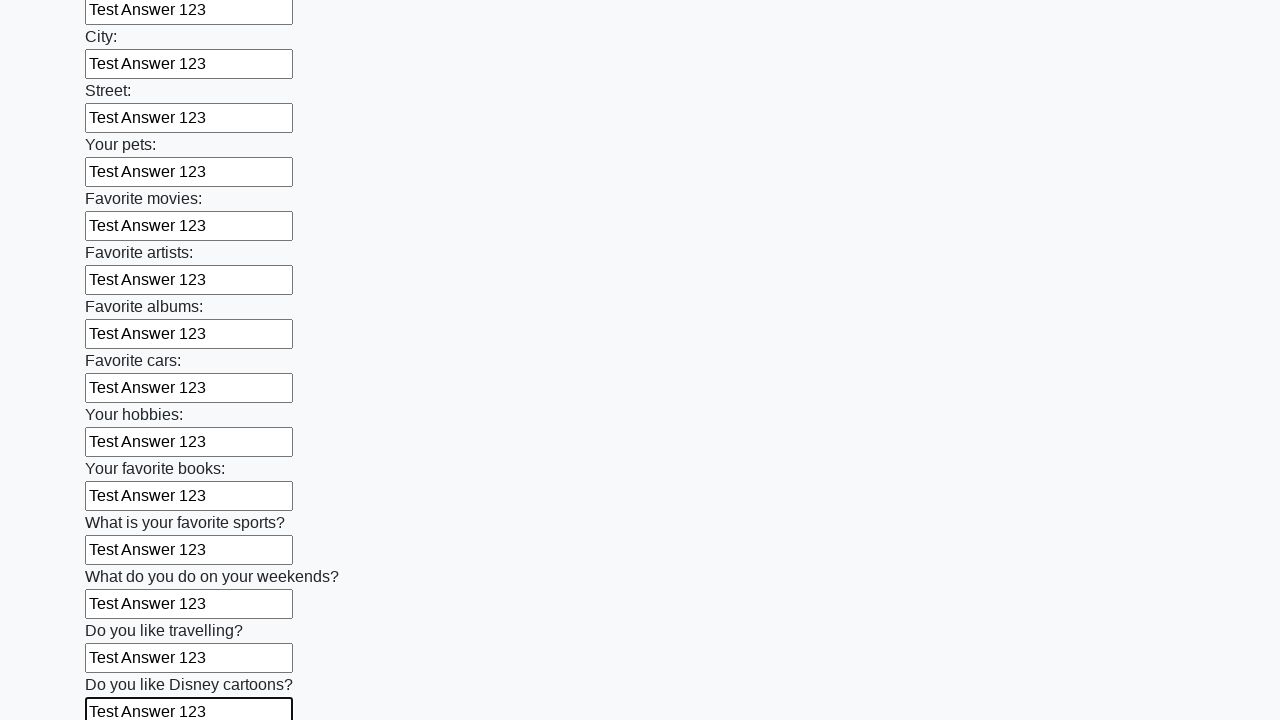

Filled an input field with 'Test Answer 123' on input >> nth=17
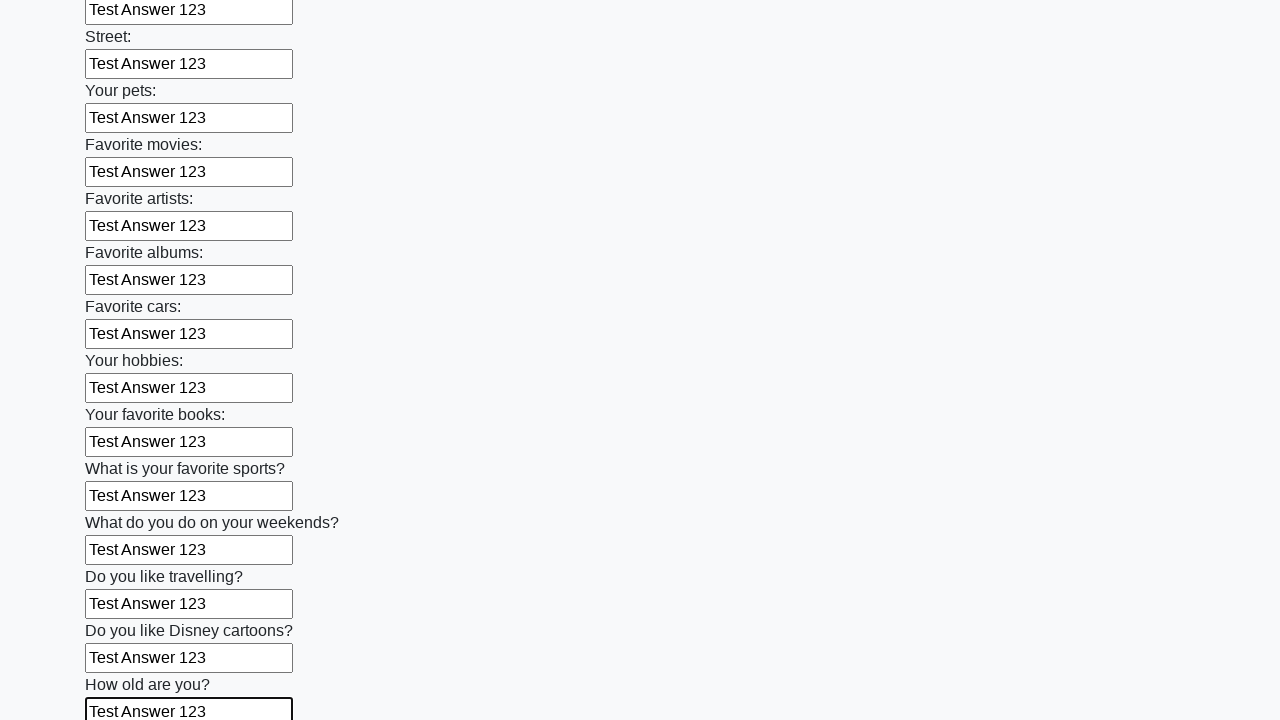

Filled an input field with 'Test Answer 123' on input >> nth=18
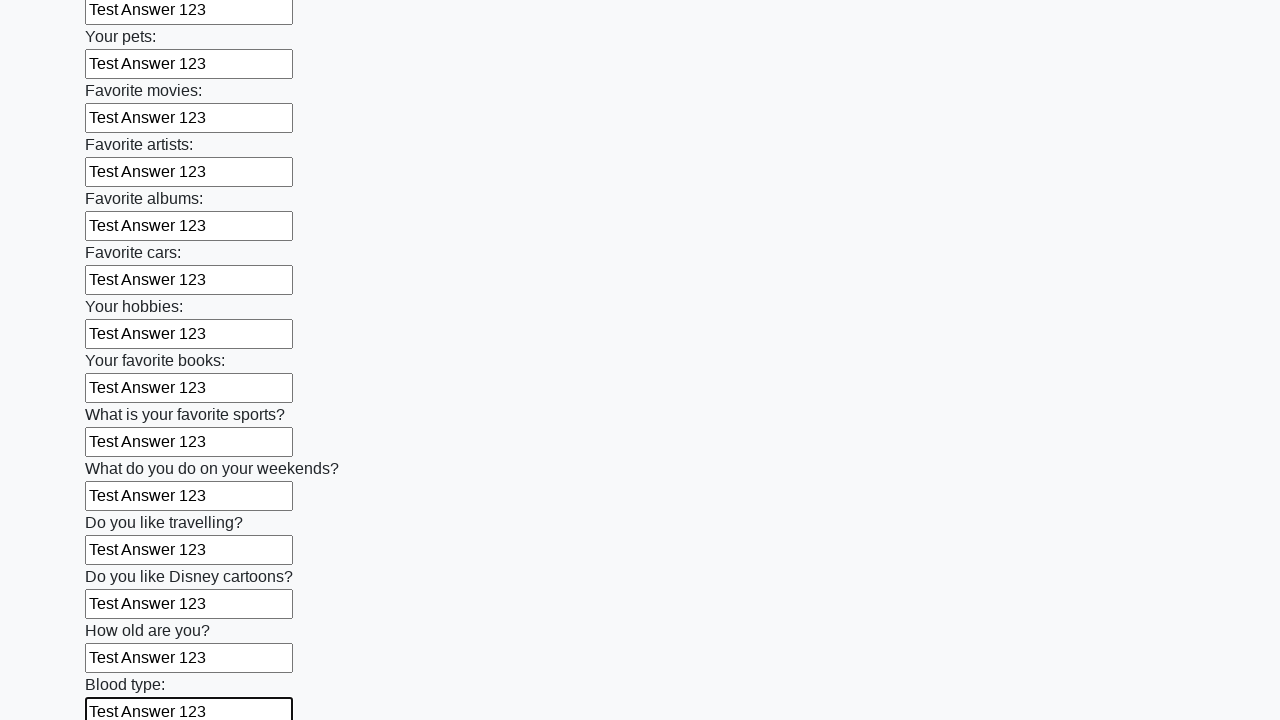

Filled an input field with 'Test Answer 123' on input >> nth=19
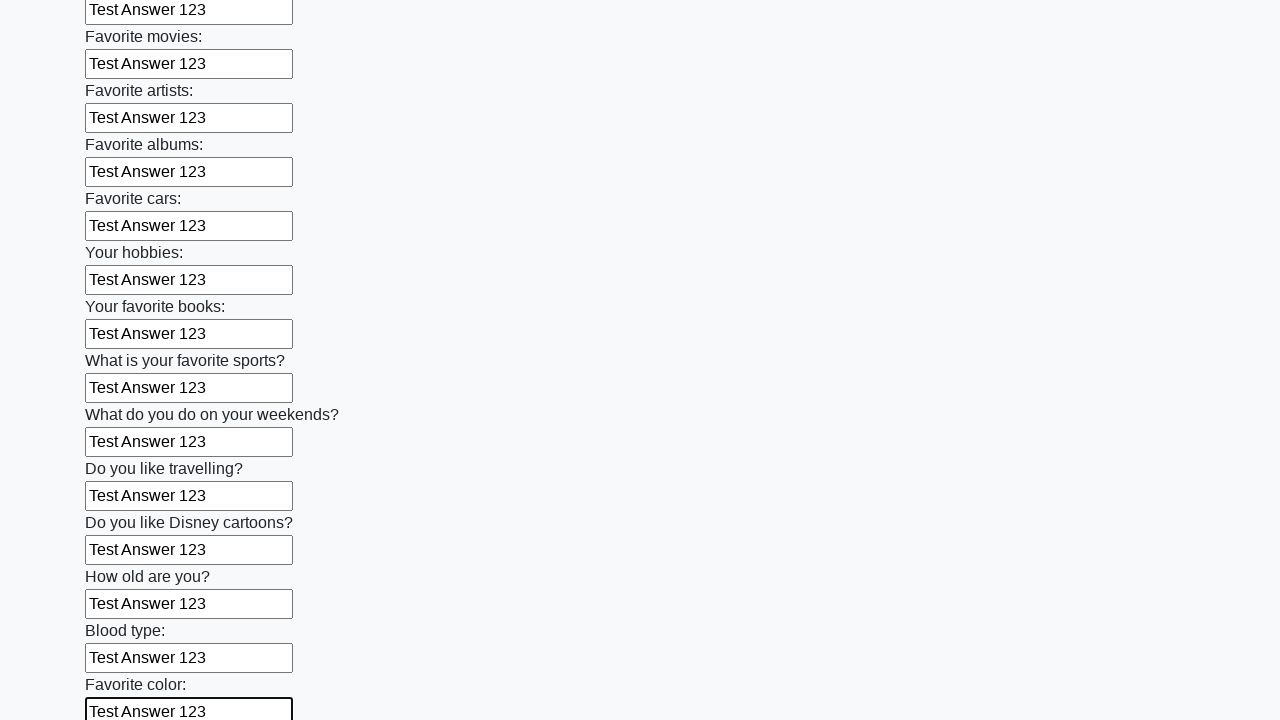

Filled an input field with 'Test Answer 123' on input >> nth=20
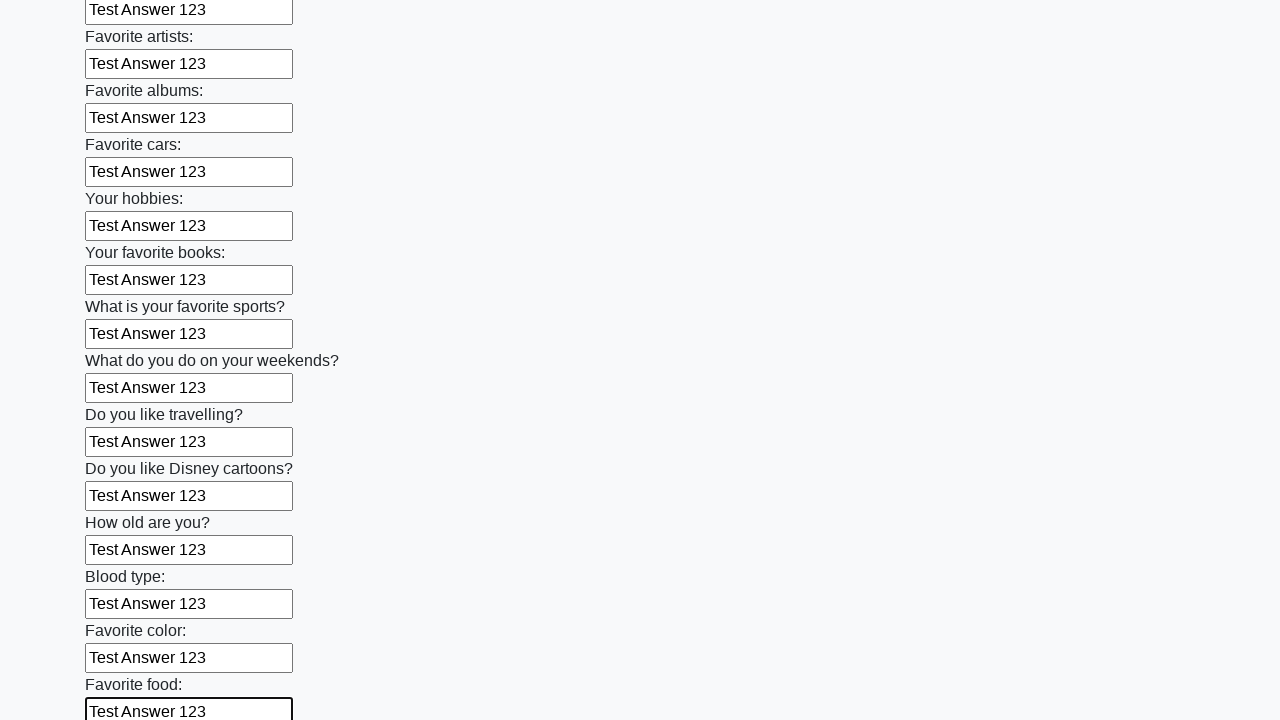

Filled an input field with 'Test Answer 123' on input >> nth=21
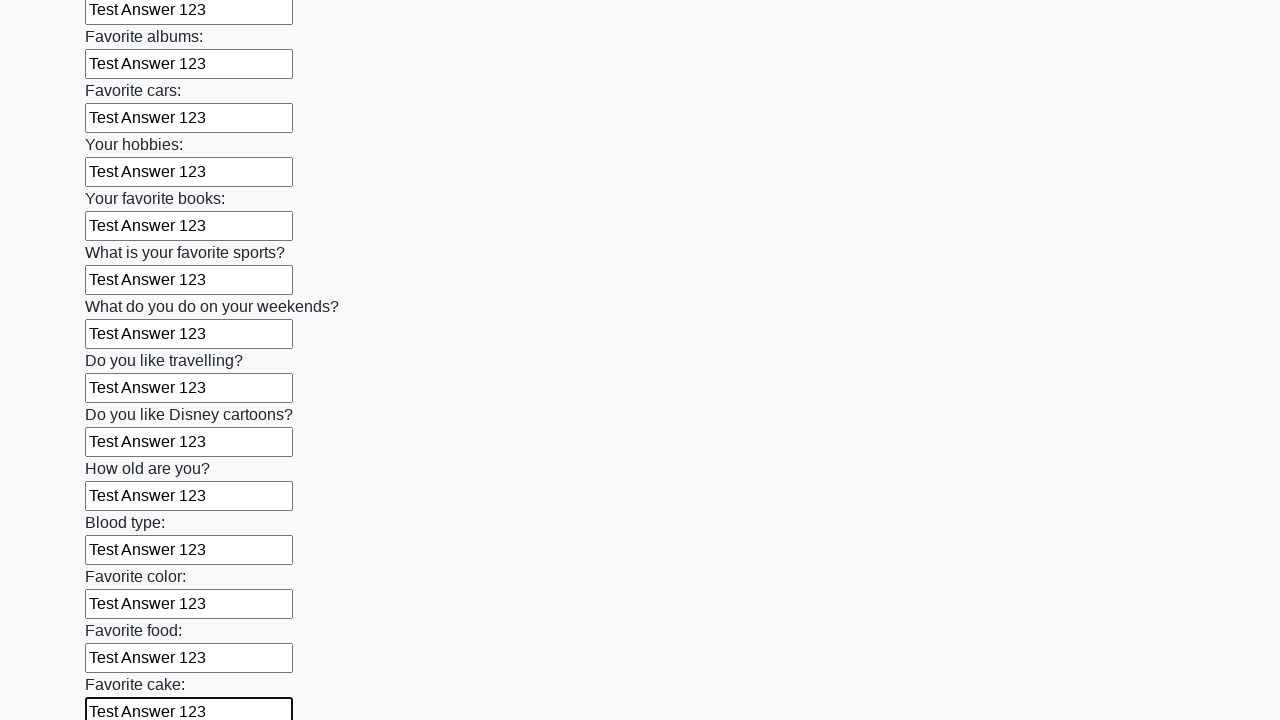

Filled an input field with 'Test Answer 123' on input >> nth=22
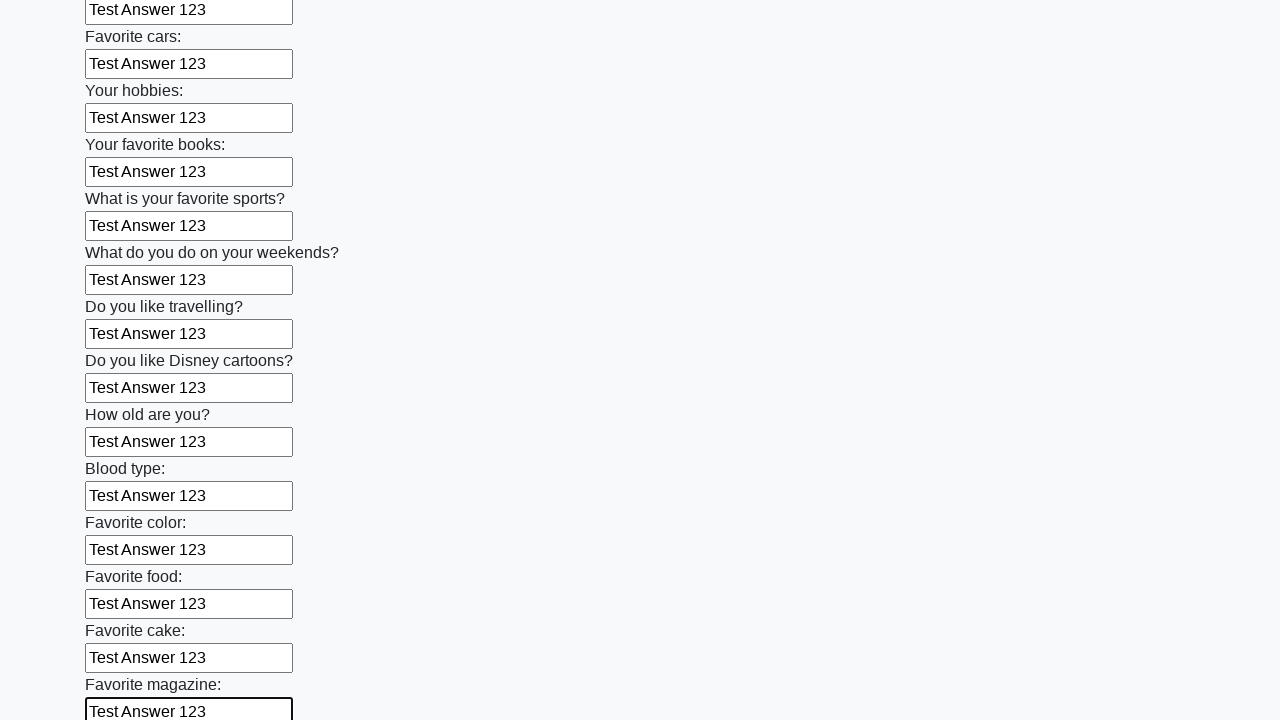

Filled an input field with 'Test Answer 123' on input >> nth=23
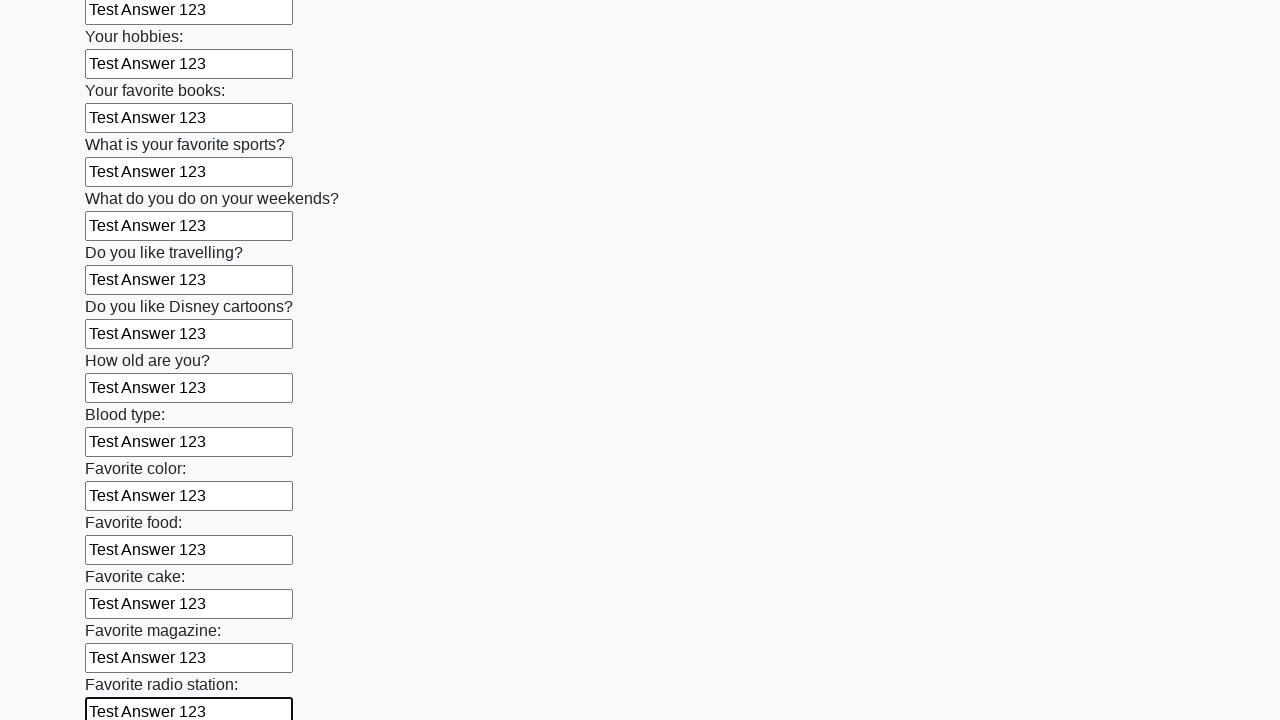

Filled an input field with 'Test Answer 123' on input >> nth=24
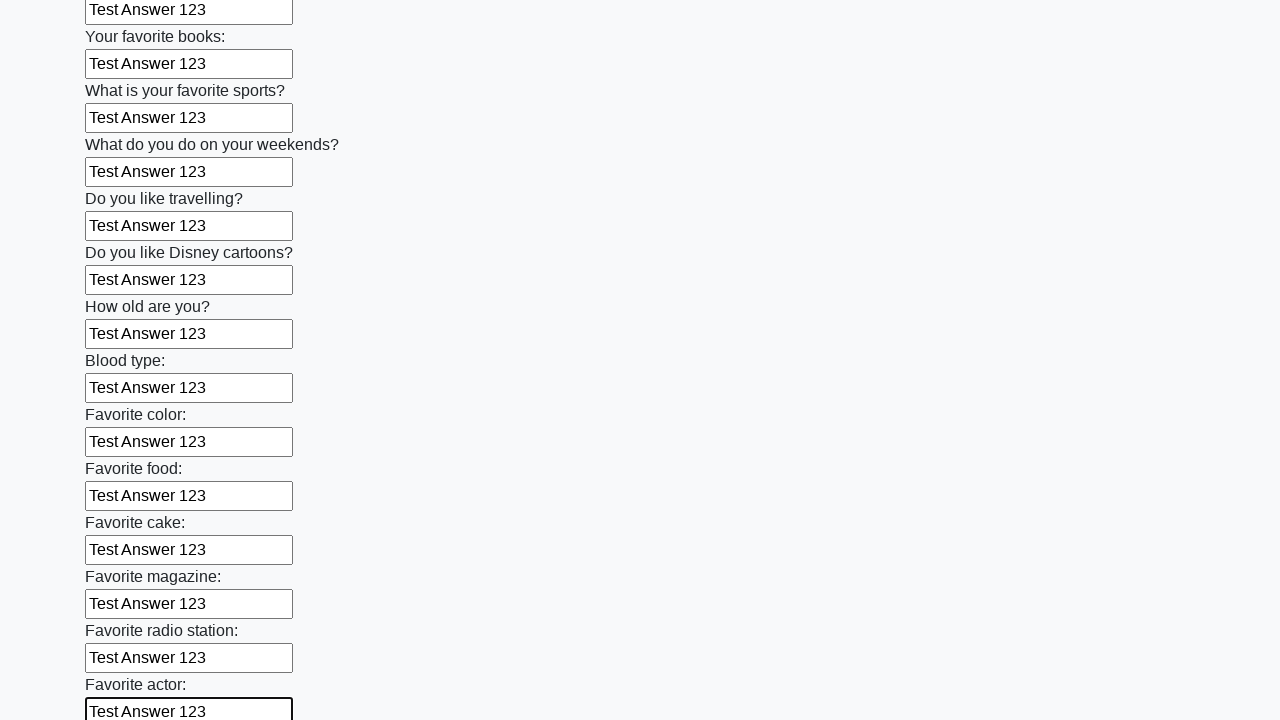

Filled an input field with 'Test Answer 123' on input >> nth=25
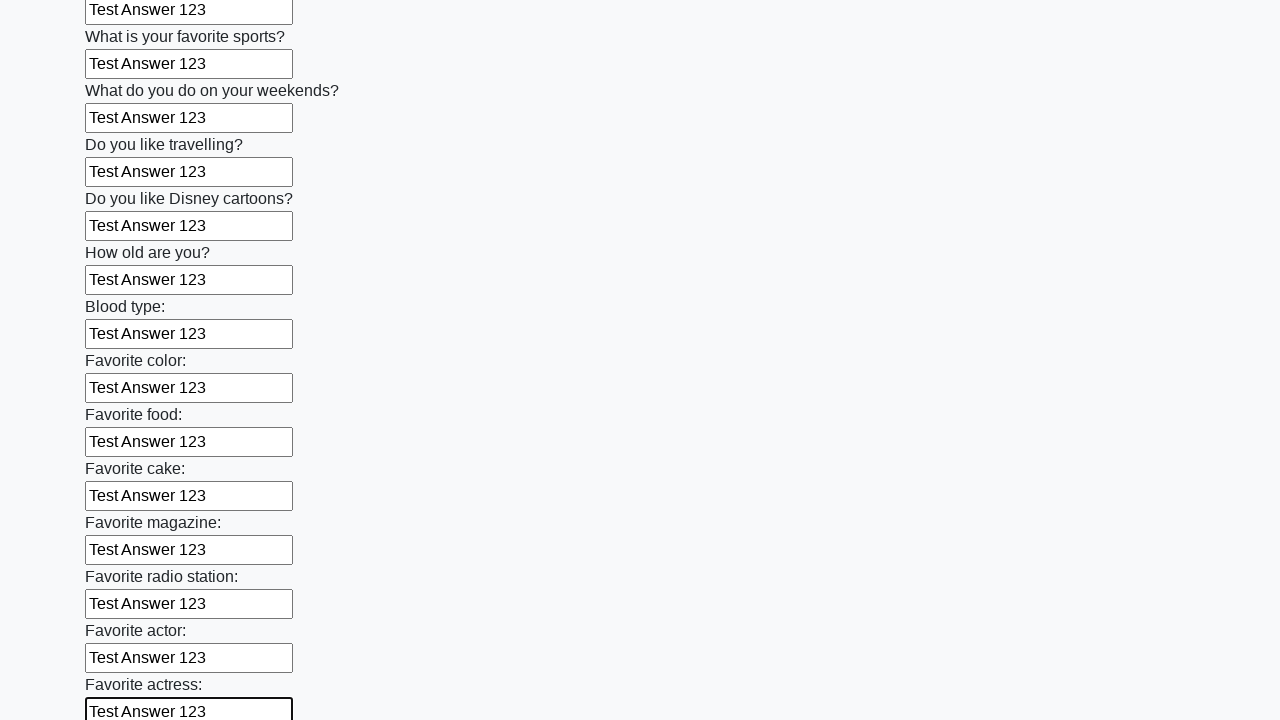

Filled an input field with 'Test Answer 123' on input >> nth=26
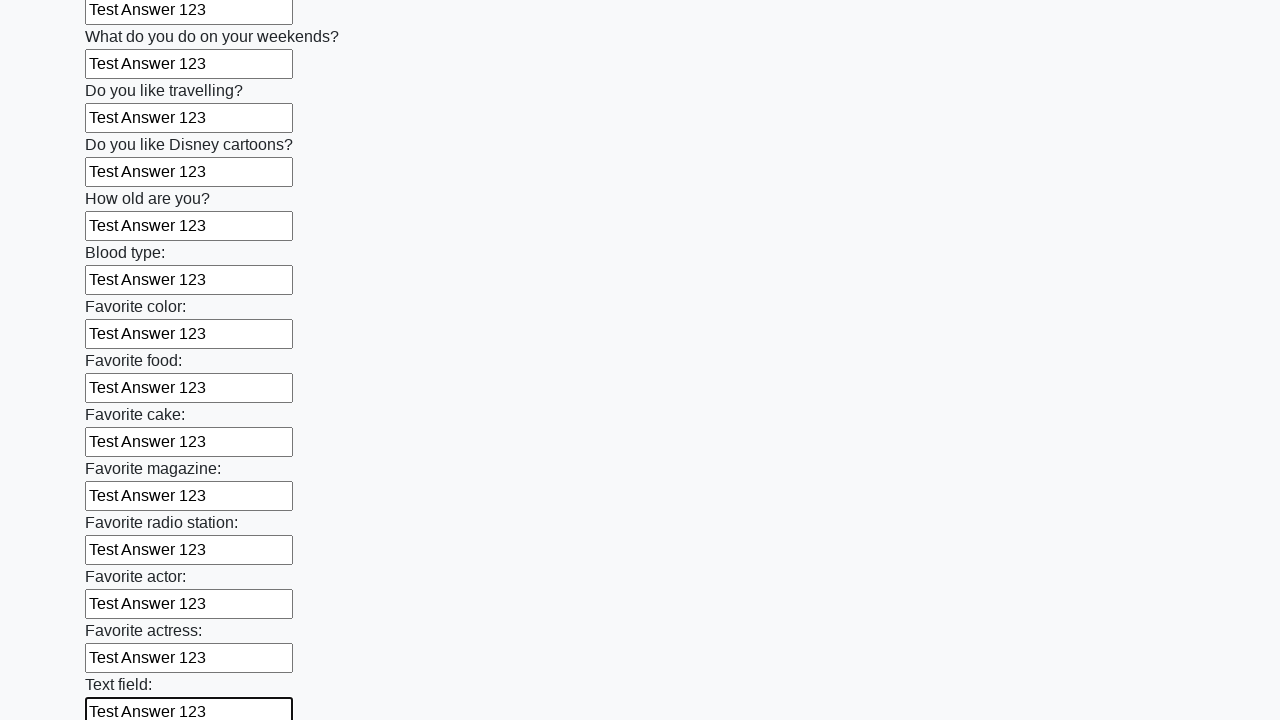

Filled an input field with 'Test Answer 123' on input >> nth=27
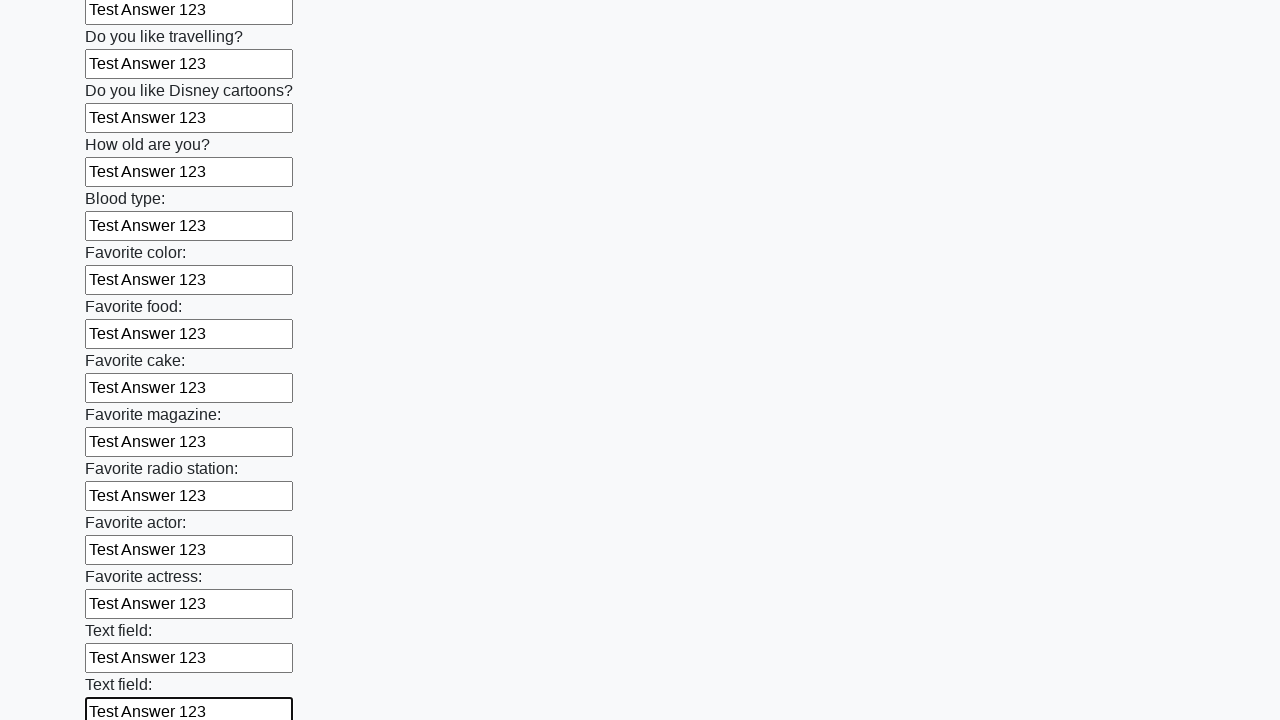

Filled an input field with 'Test Answer 123' on input >> nth=28
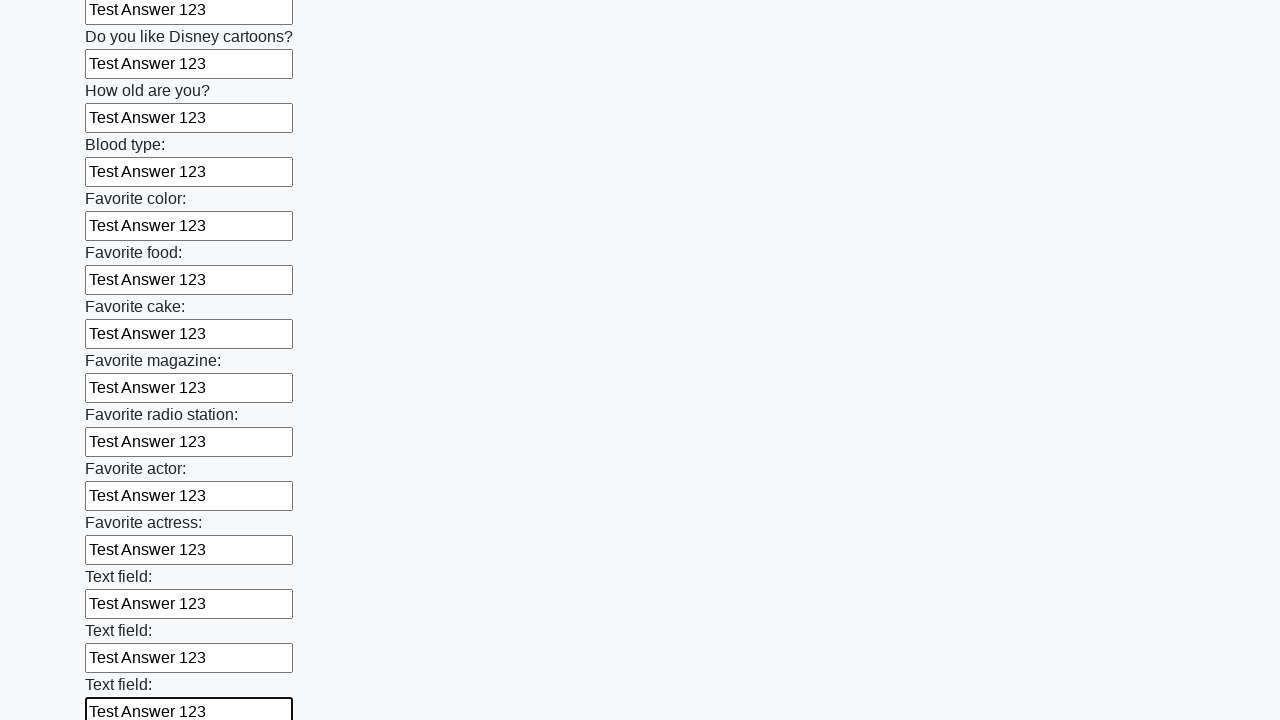

Filled an input field with 'Test Answer 123' on input >> nth=29
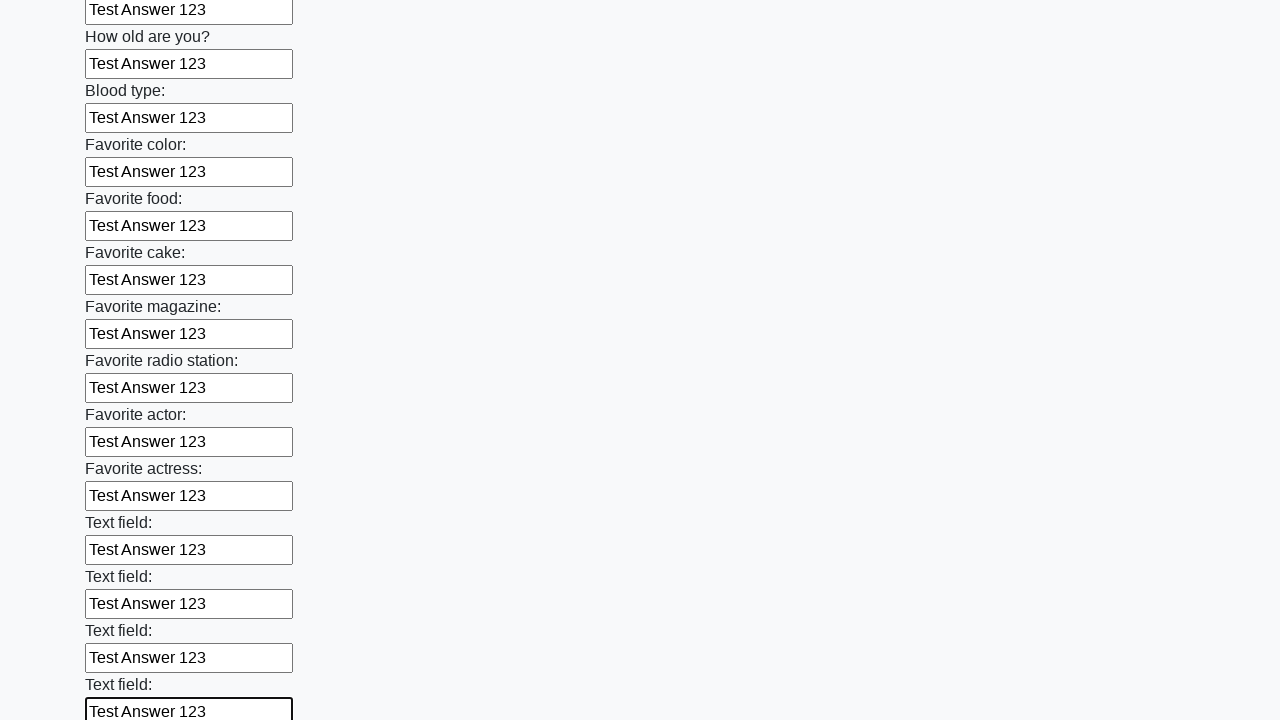

Filled an input field with 'Test Answer 123' on input >> nth=30
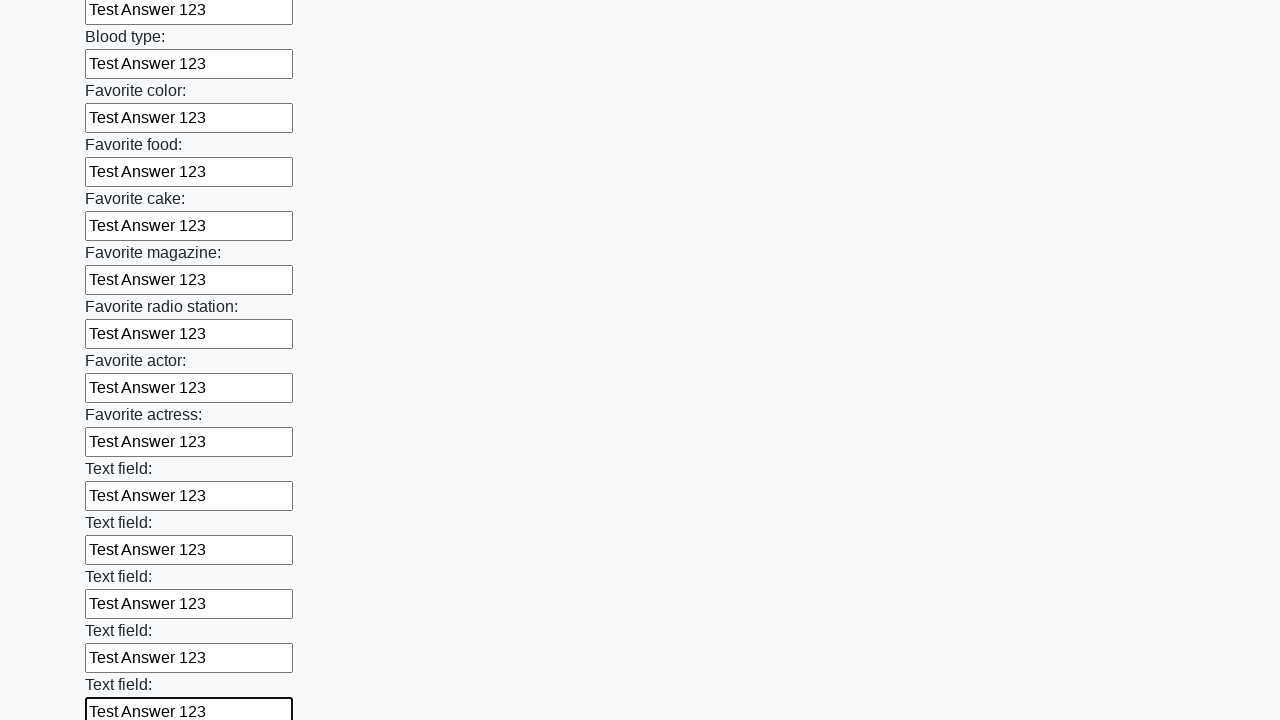

Filled an input field with 'Test Answer 123' on input >> nth=31
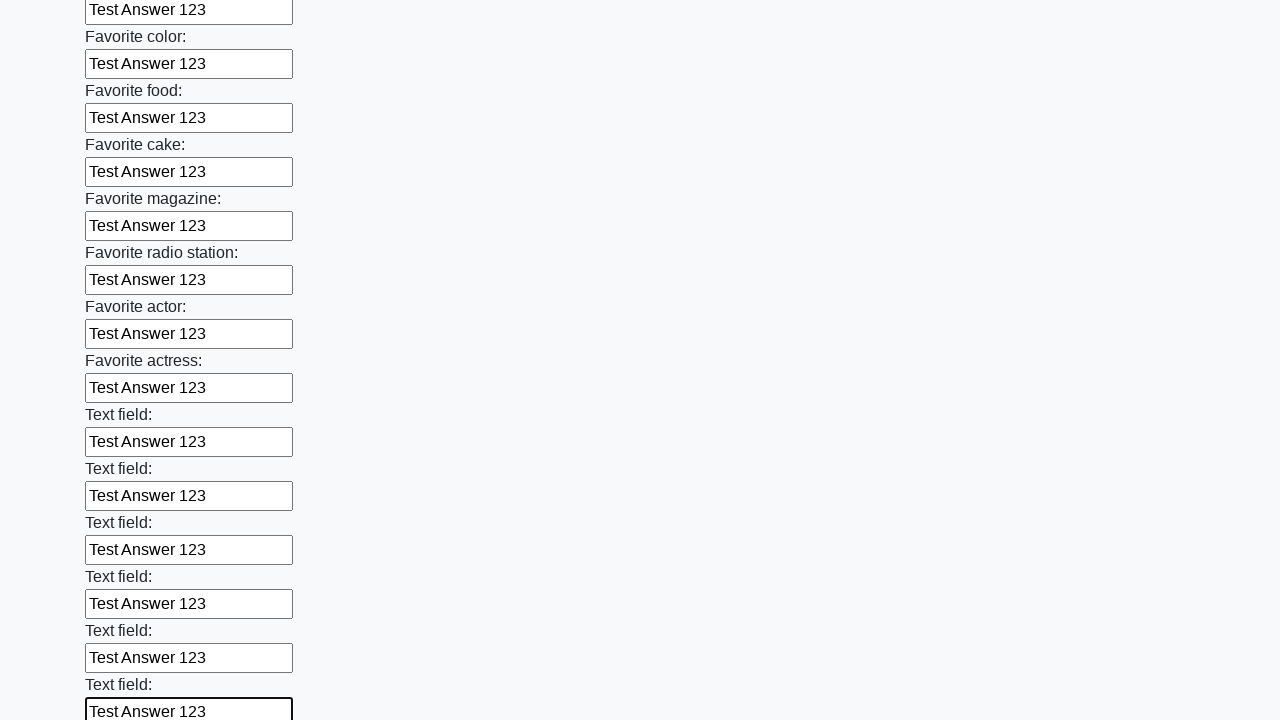

Filled an input field with 'Test Answer 123' on input >> nth=32
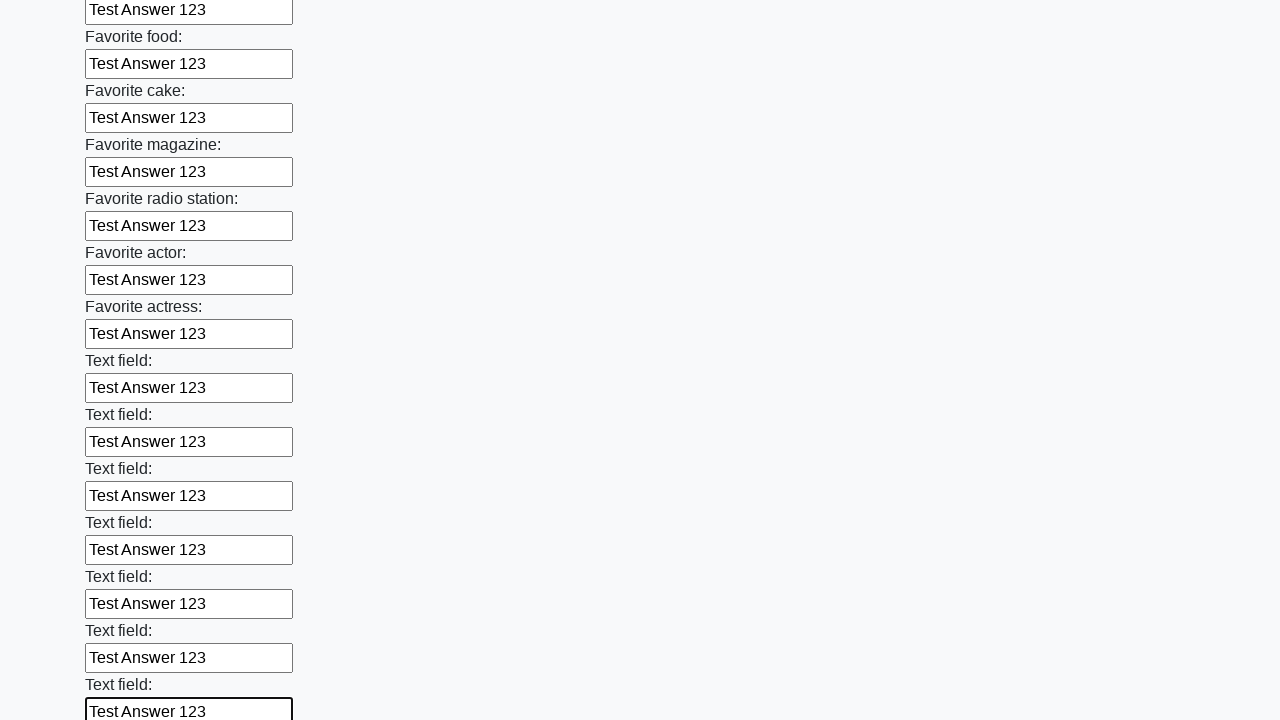

Filled an input field with 'Test Answer 123' on input >> nth=33
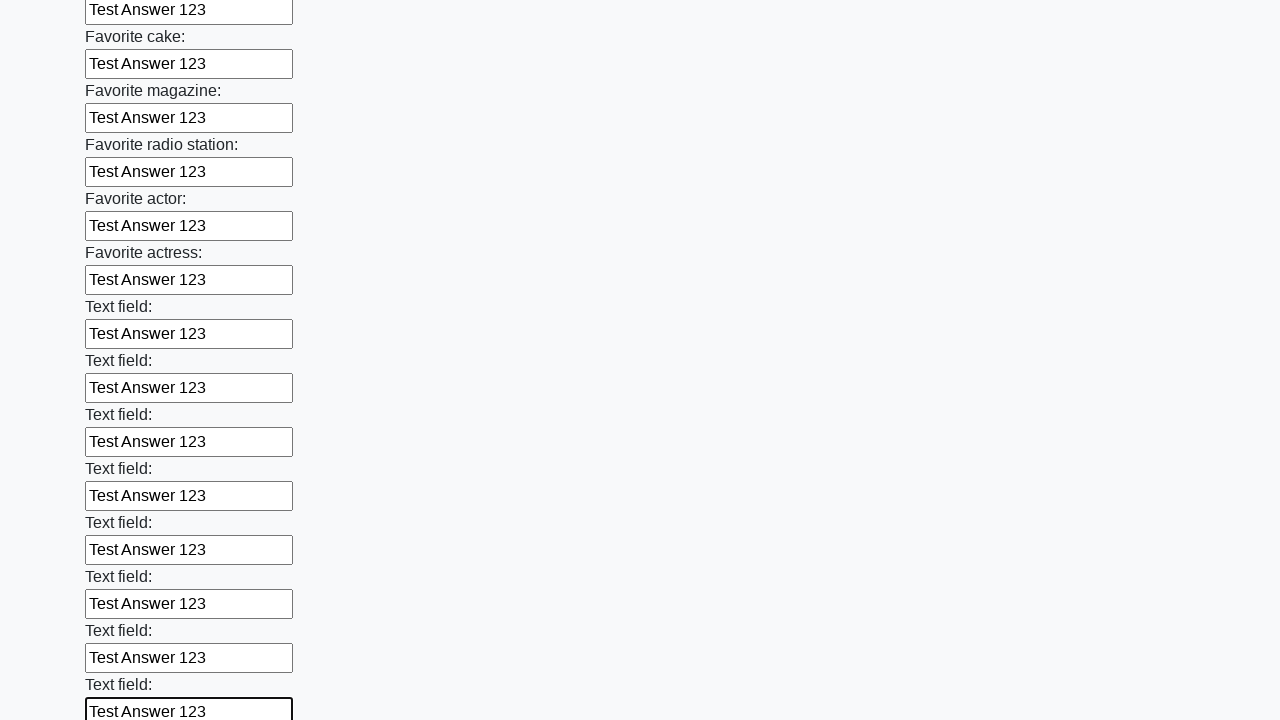

Filled an input field with 'Test Answer 123' on input >> nth=34
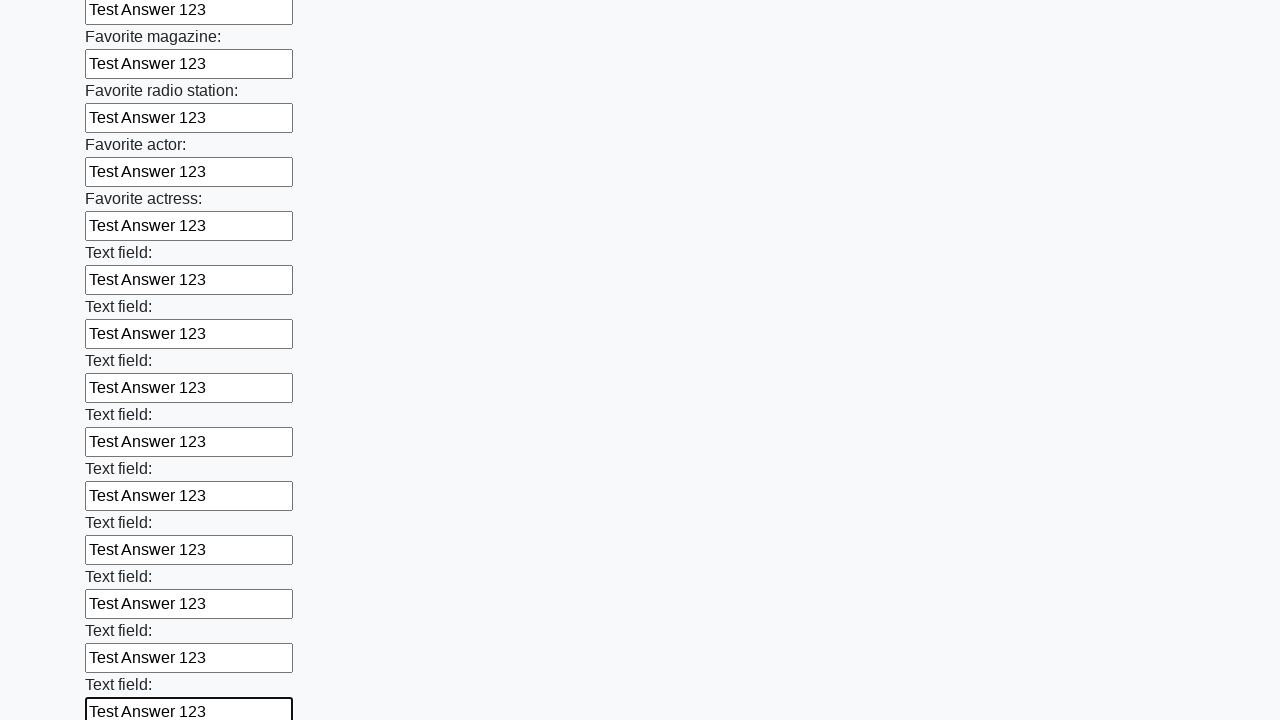

Filled an input field with 'Test Answer 123' on input >> nth=35
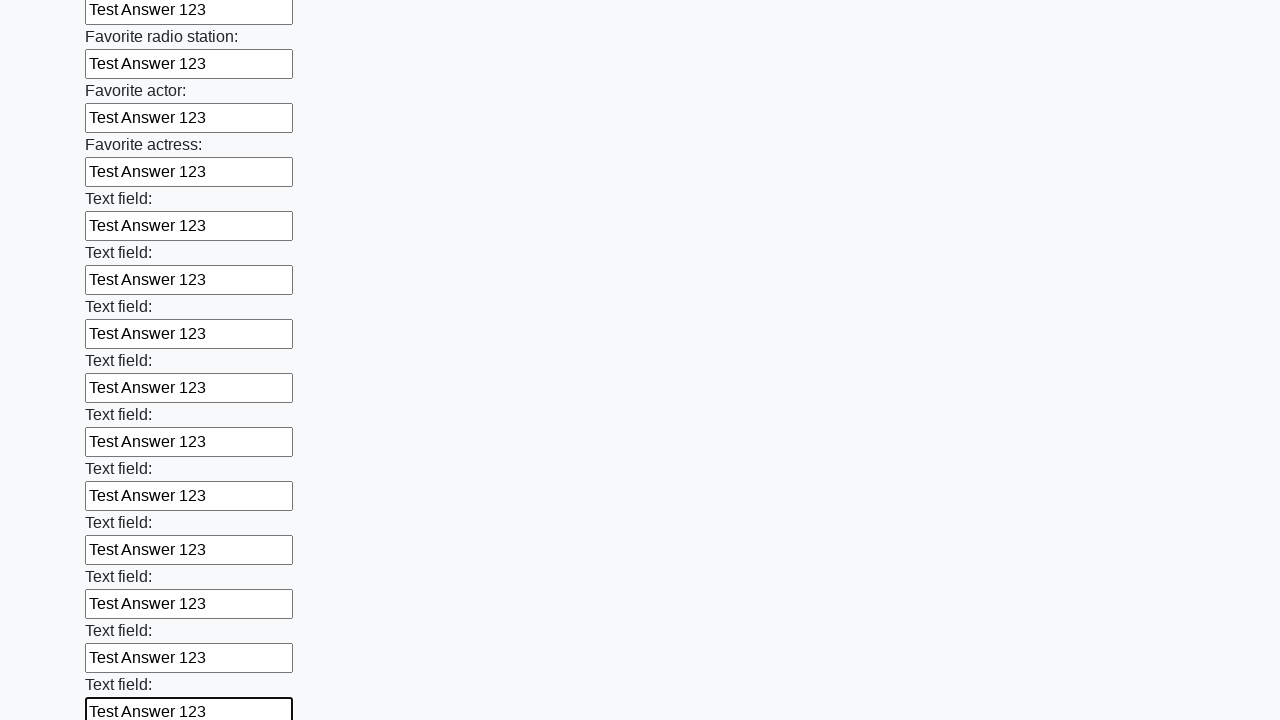

Filled an input field with 'Test Answer 123' on input >> nth=36
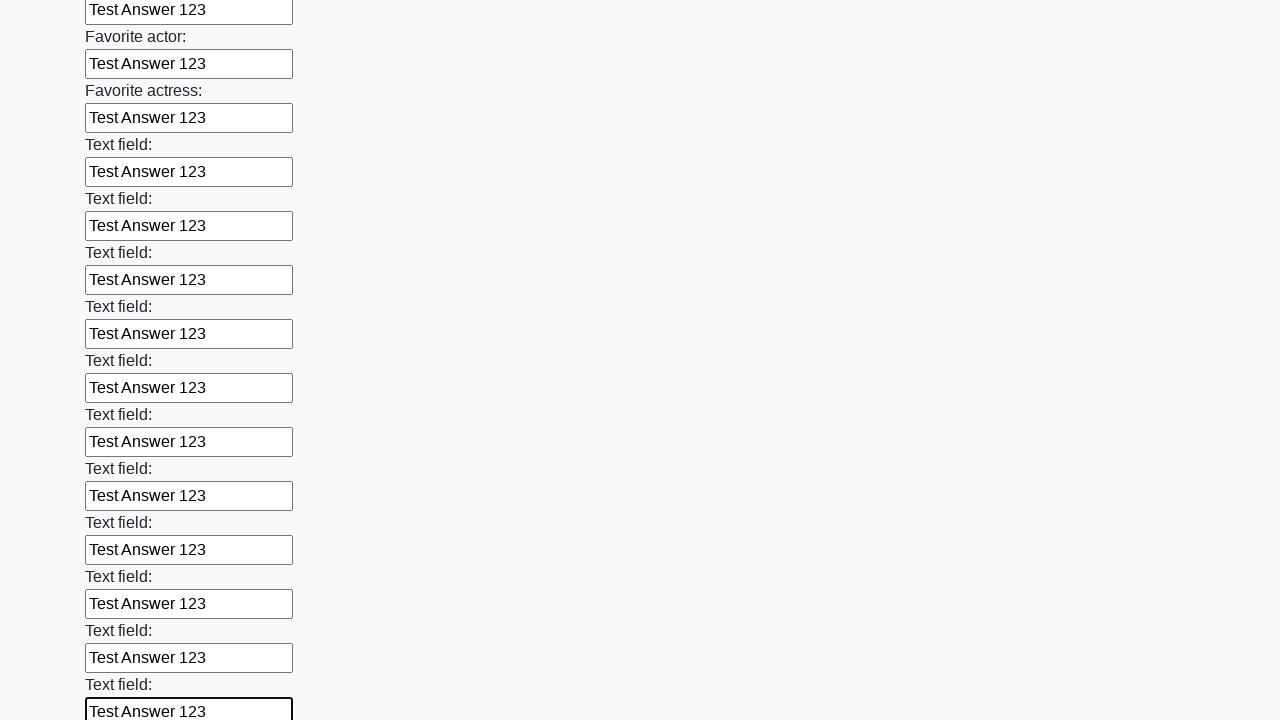

Filled an input field with 'Test Answer 123' on input >> nth=37
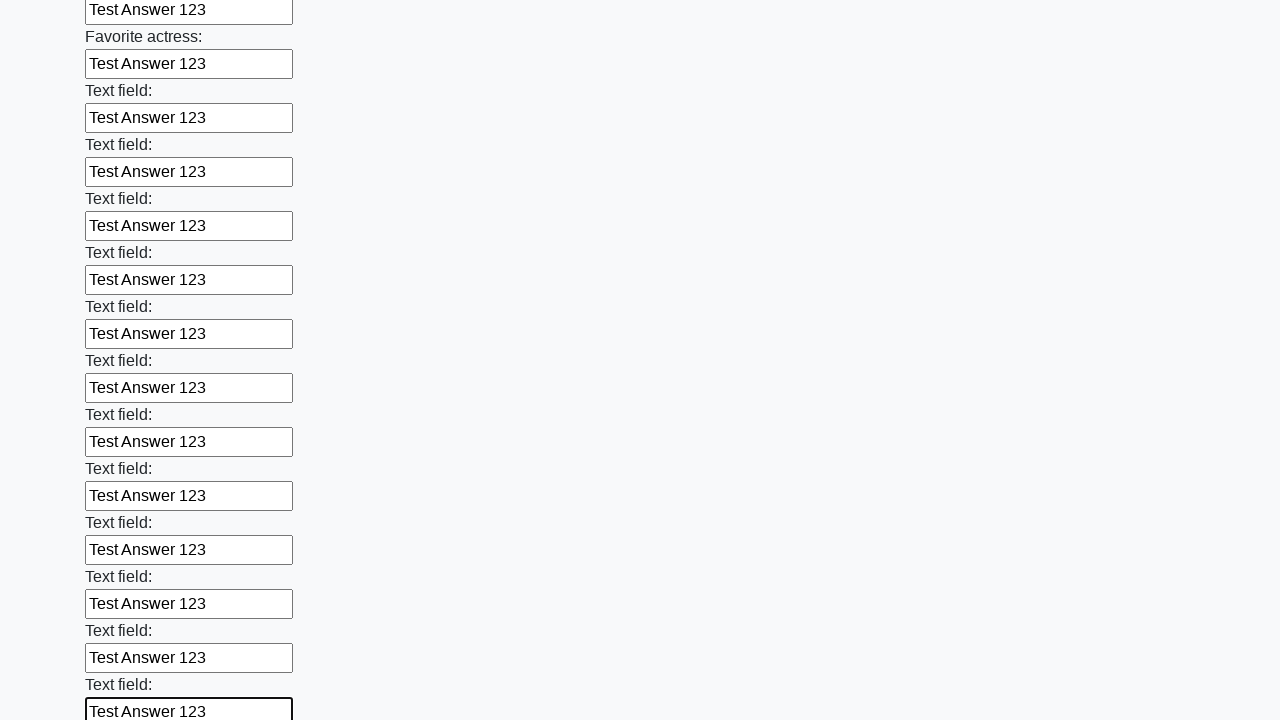

Filled an input field with 'Test Answer 123' on input >> nth=38
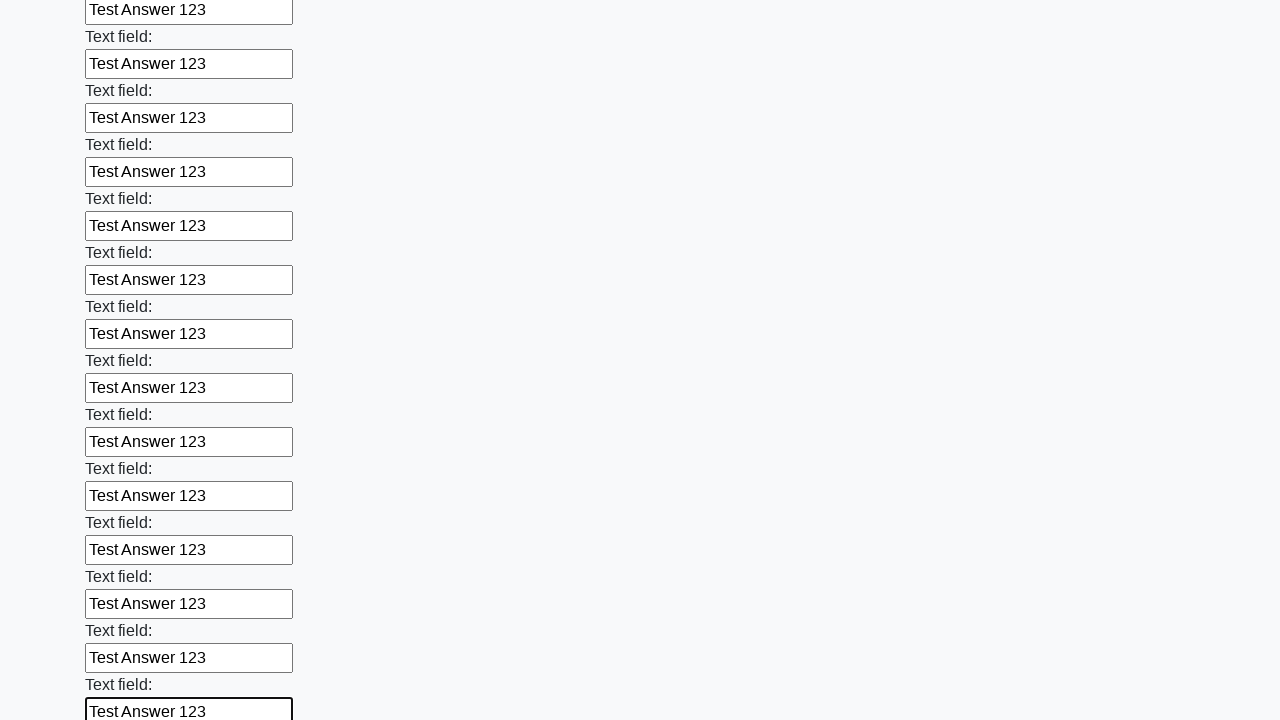

Filled an input field with 'Test Answer 123' on input >> nth=39
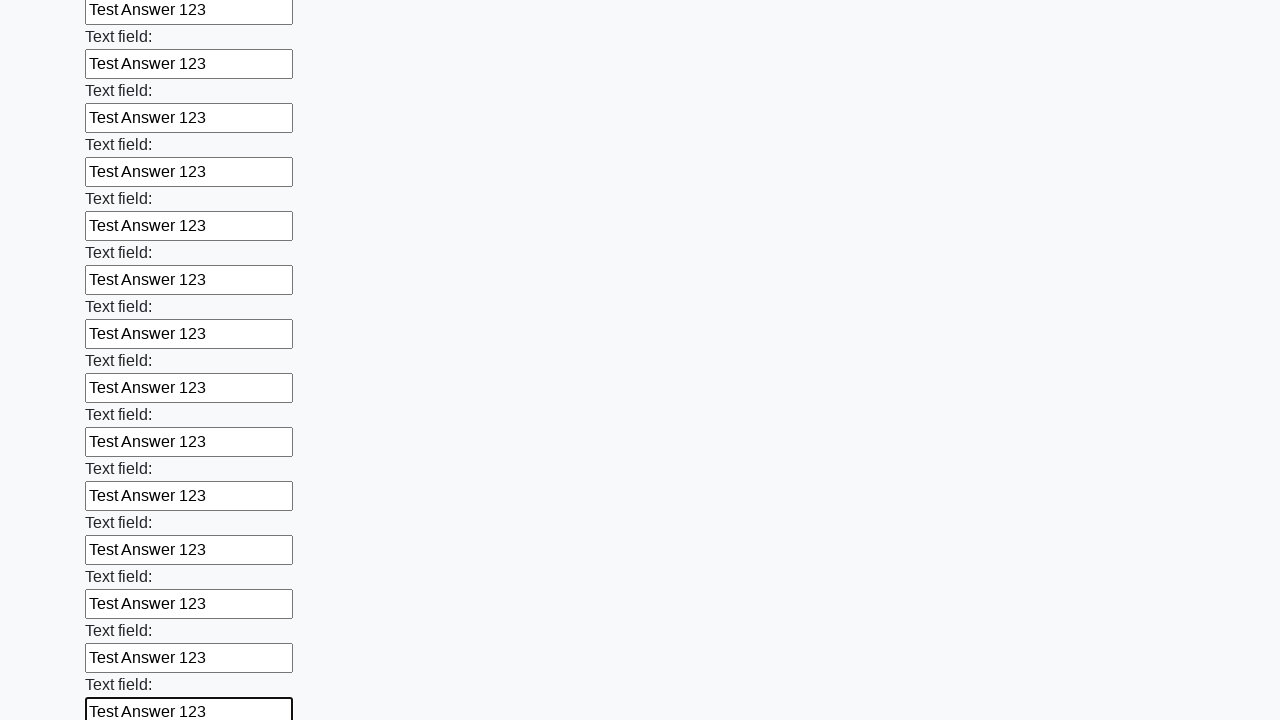

Filled an input field with 'Test Answer 123' on input >> nth=40
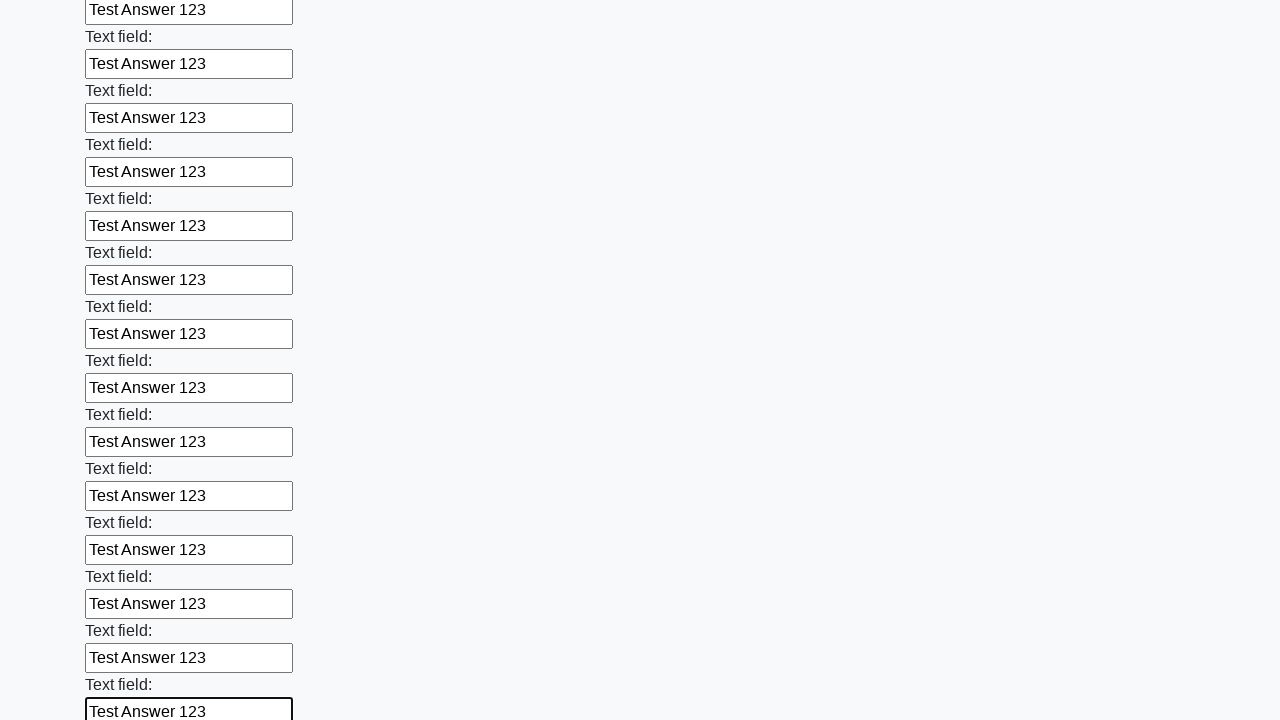

Filled an input field with 'Test Answer 123' on input >> nth=41
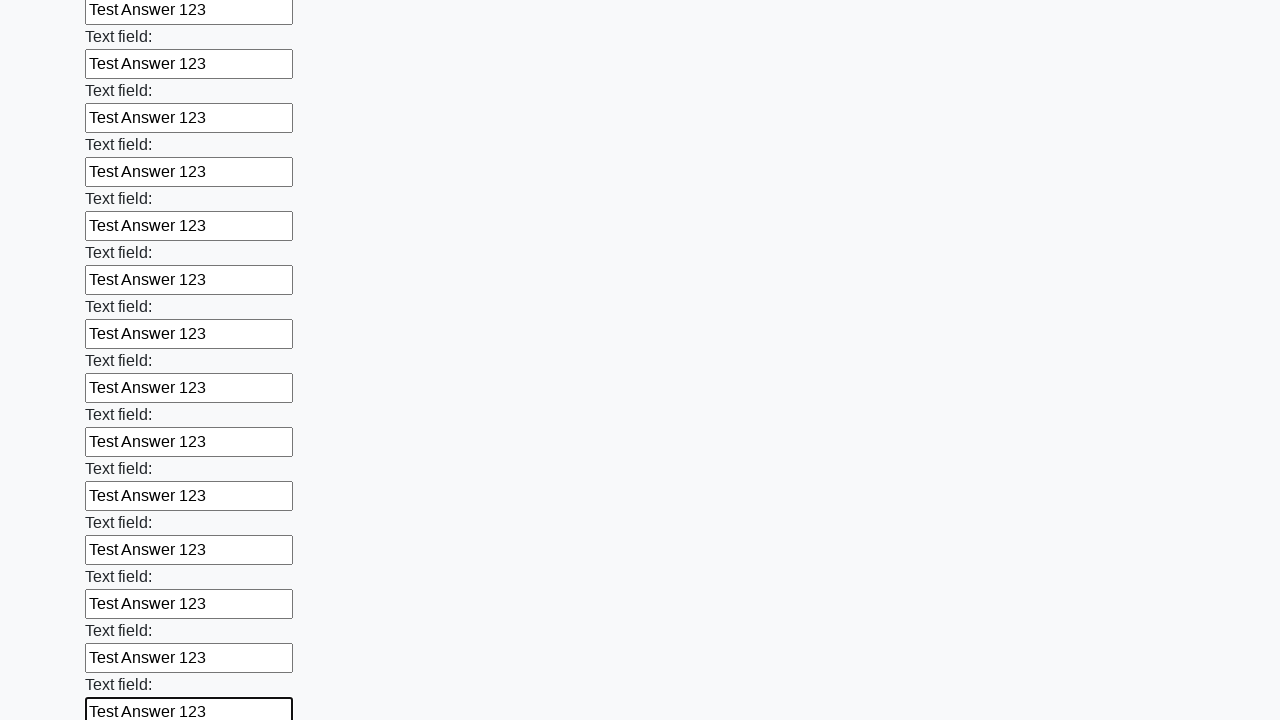

Filled an input field with 'Test Answer 123' on input >> nth=42
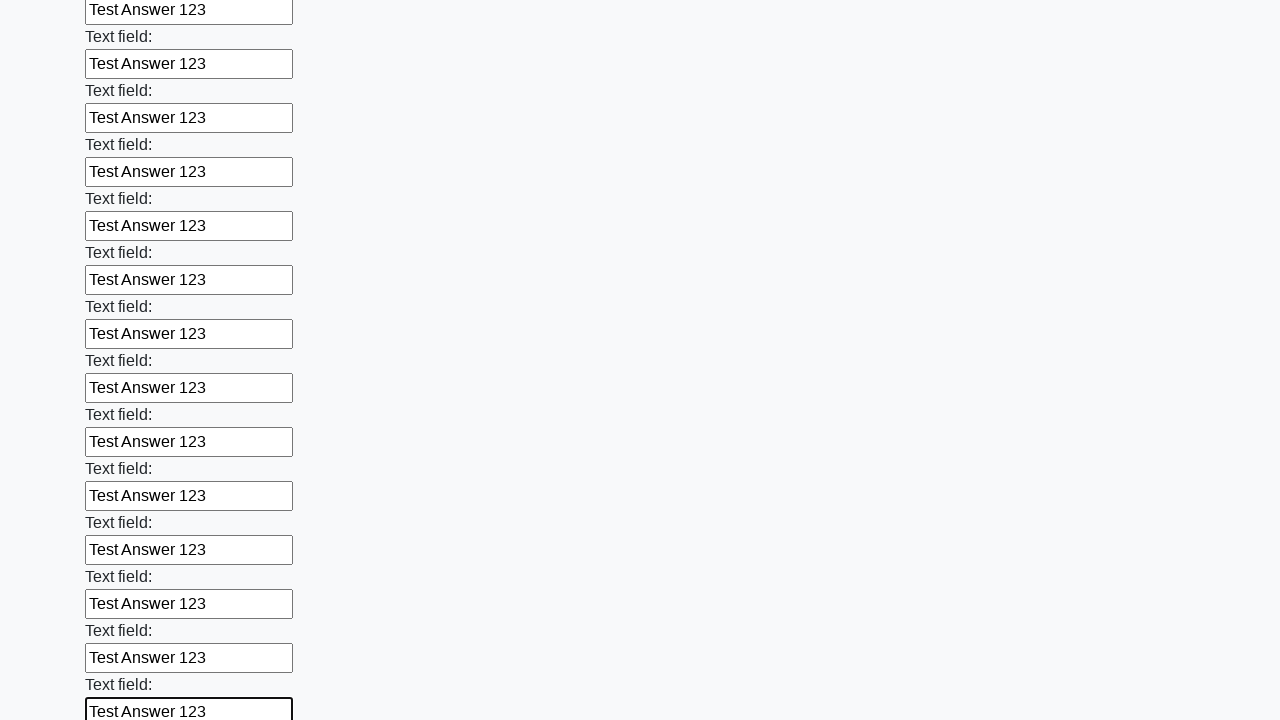

Filled an input field with 'Test Answer 123' on input >> nth=43
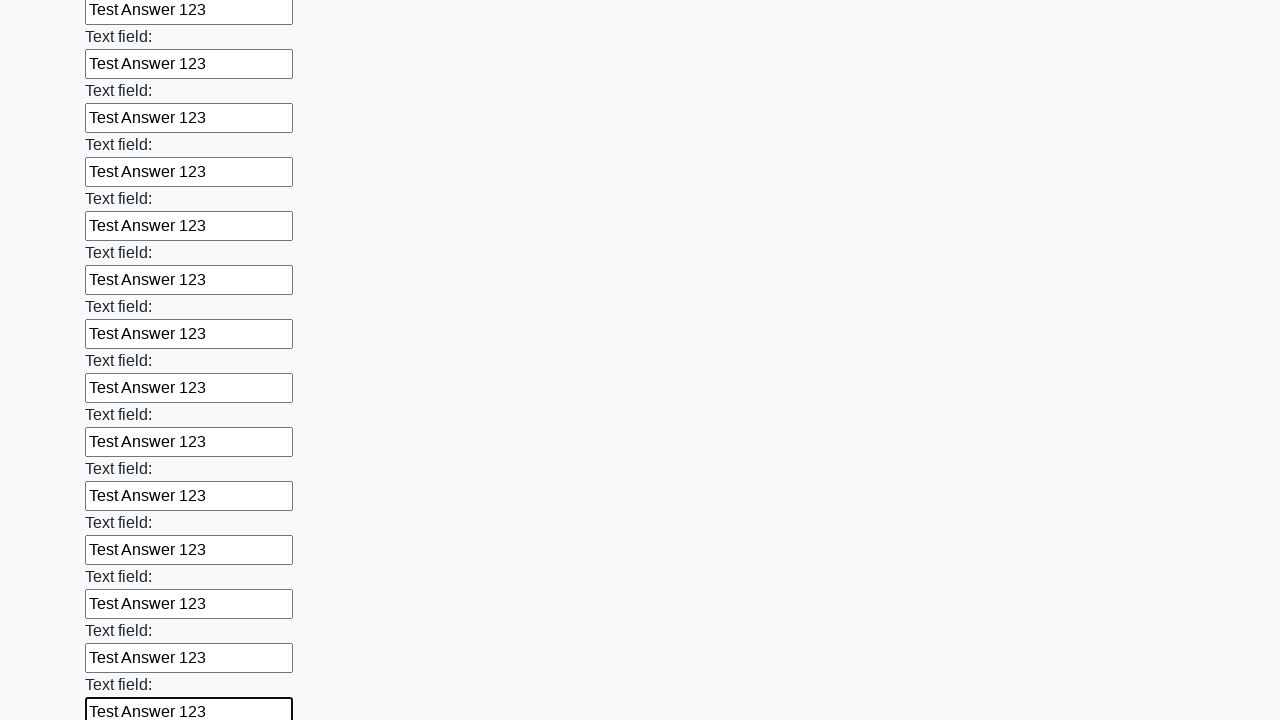

Filled an input field with 'Test Answer 123' on input >> nth=44
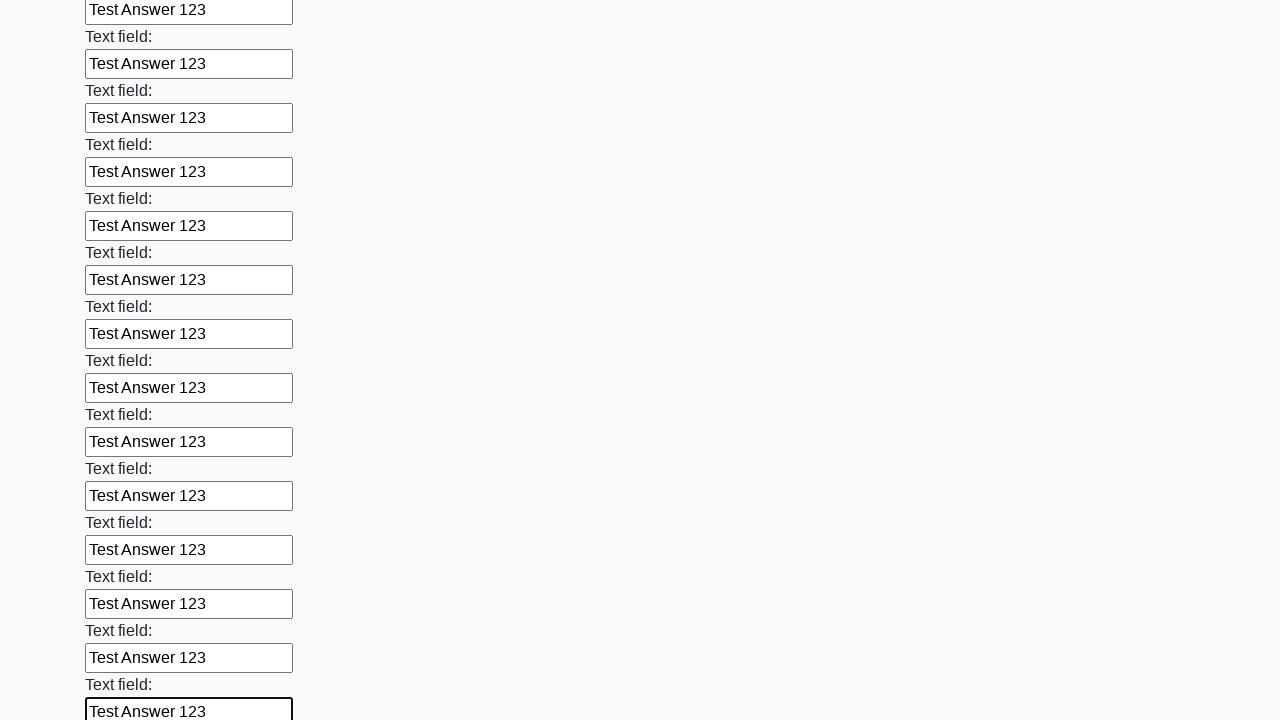

Filled an input field with 'Test Answer 123' on input >> nth=45
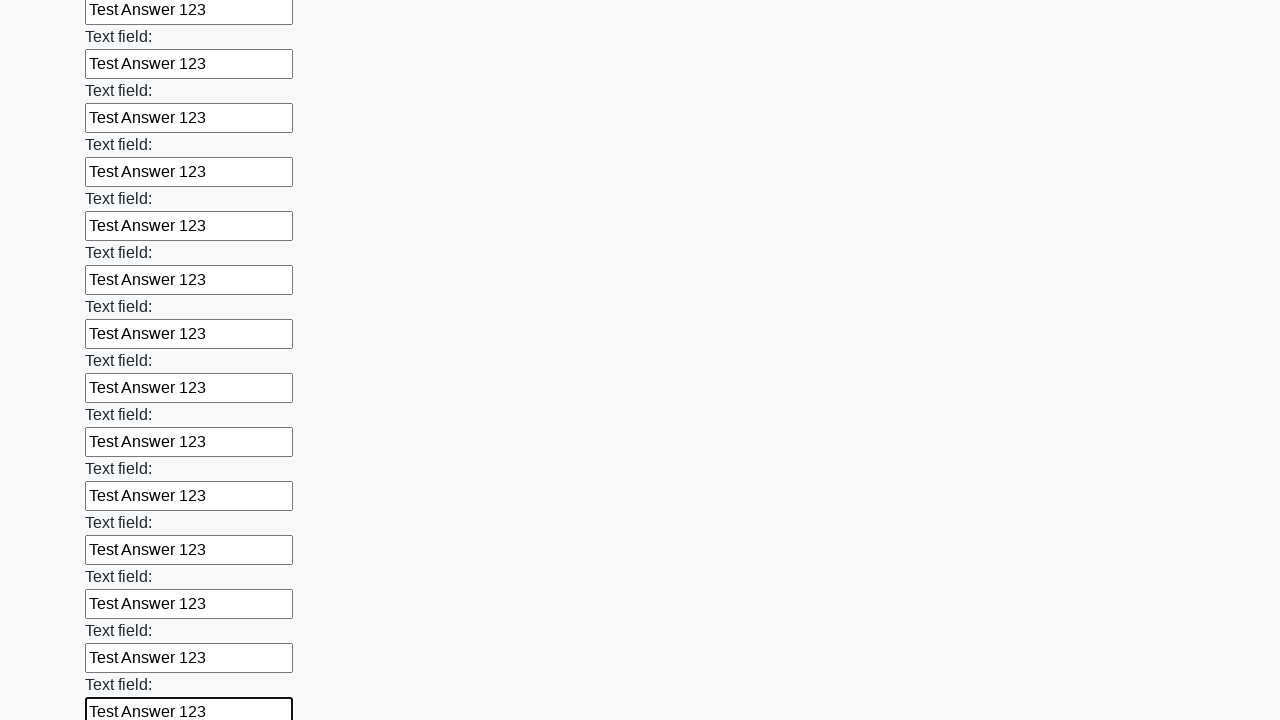

Filled an input field with 'Test Answer 123' on input >> nth=46
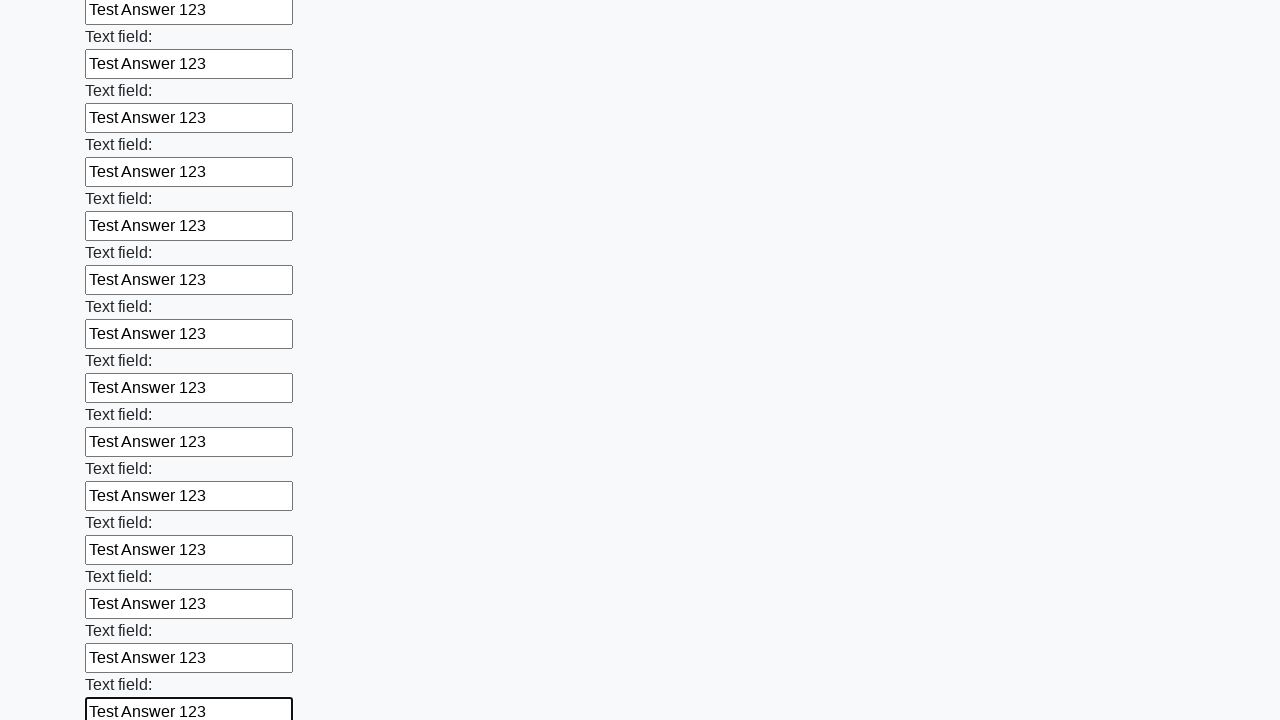

Filled an input field with 'Test Answer 123' on input >> nth=47
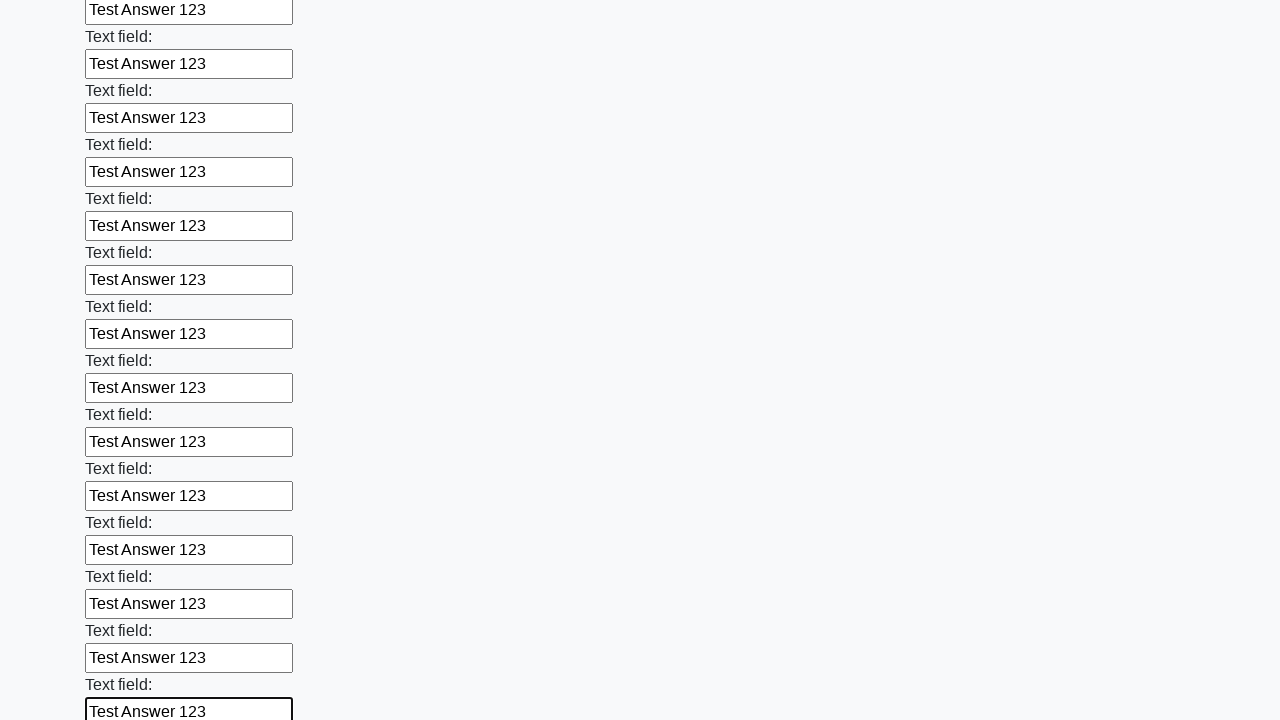

Filled an input field with 'Test Answer 123' on input >> nth=48
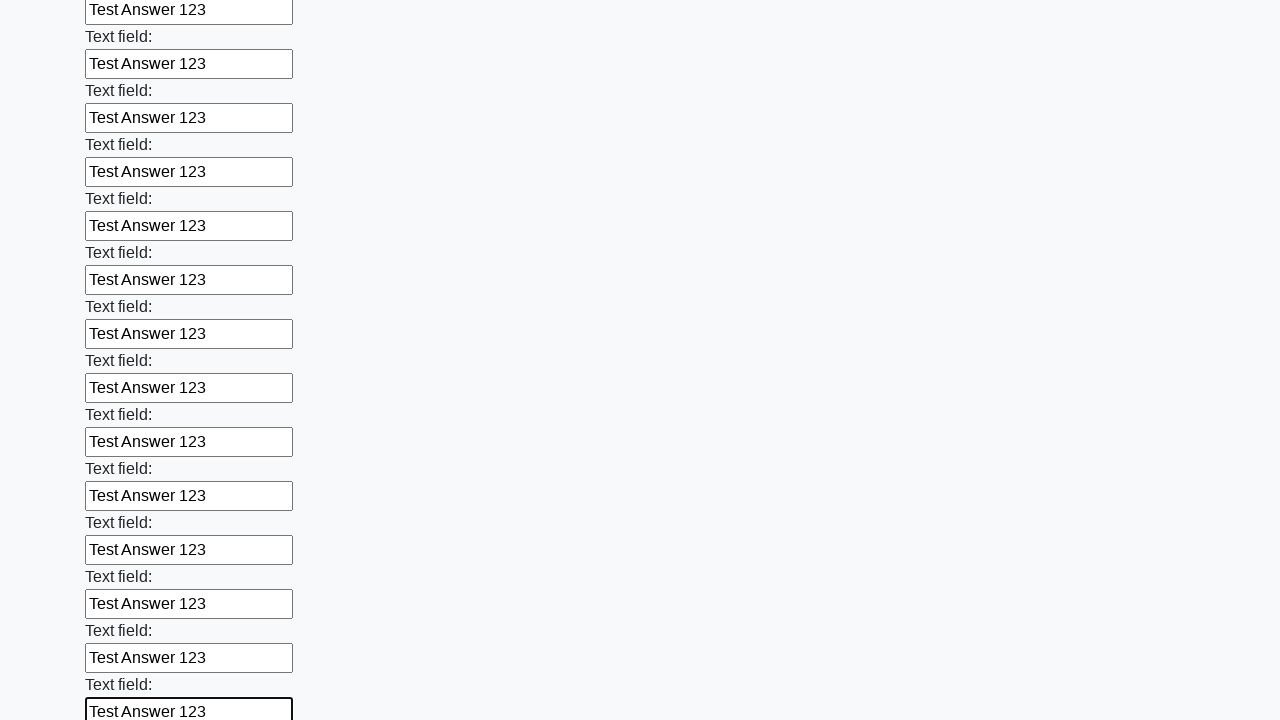

Filled an input field with 'Test Answer 123' on input >> nth=49
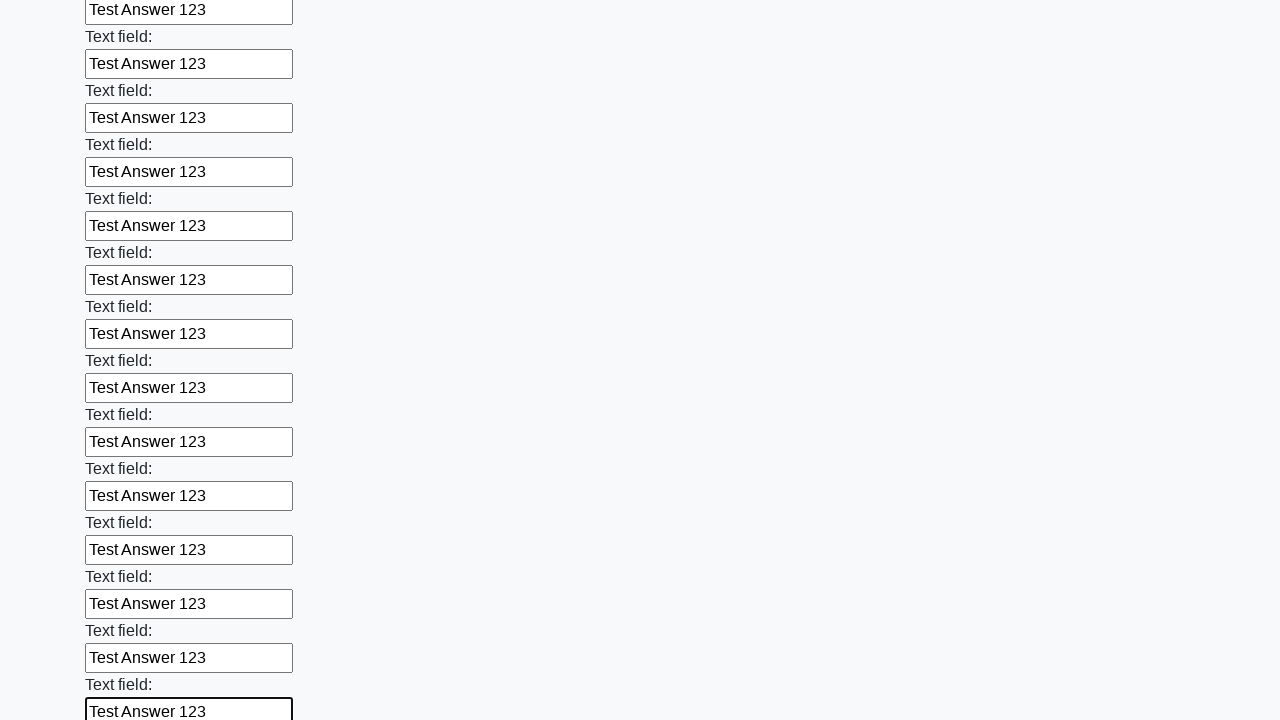

Filled an input field with 'Test Answer 123' on input >> nth=50
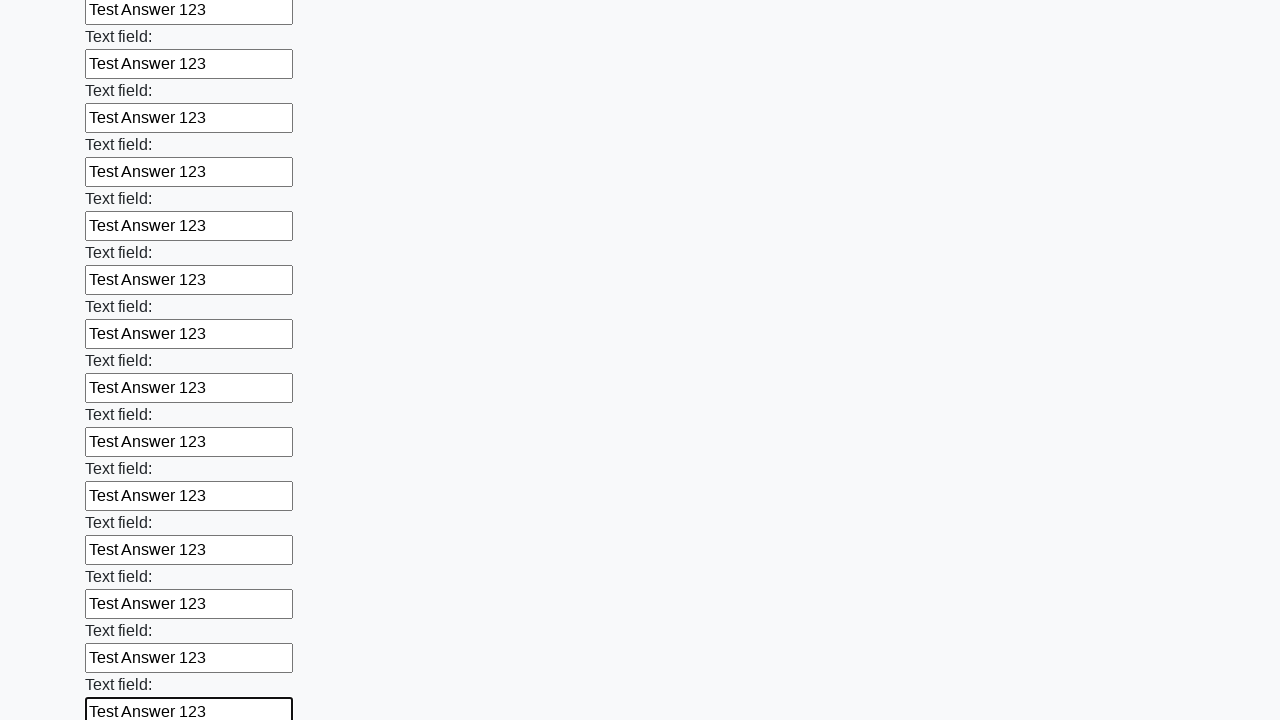

Filled an input field with 'Test Answer 123' on input >> nth=51
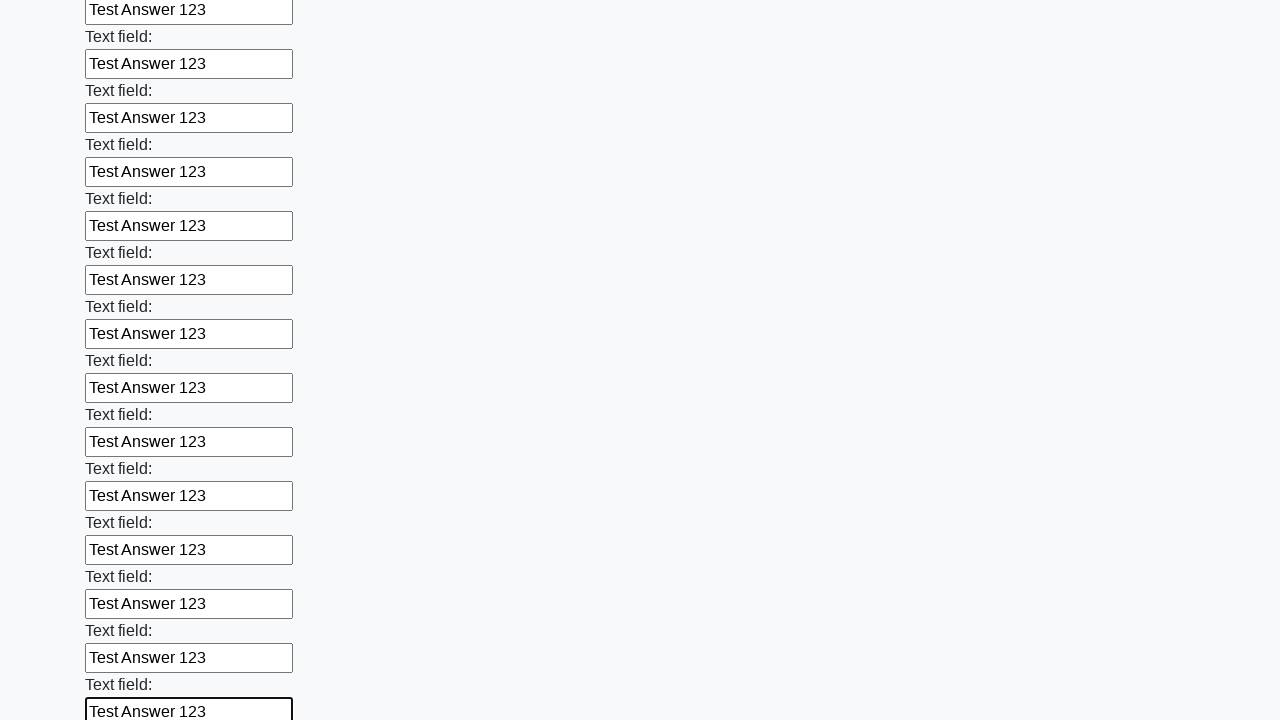

Filled an input field with 'Test Answer 123' on input >> nth=52
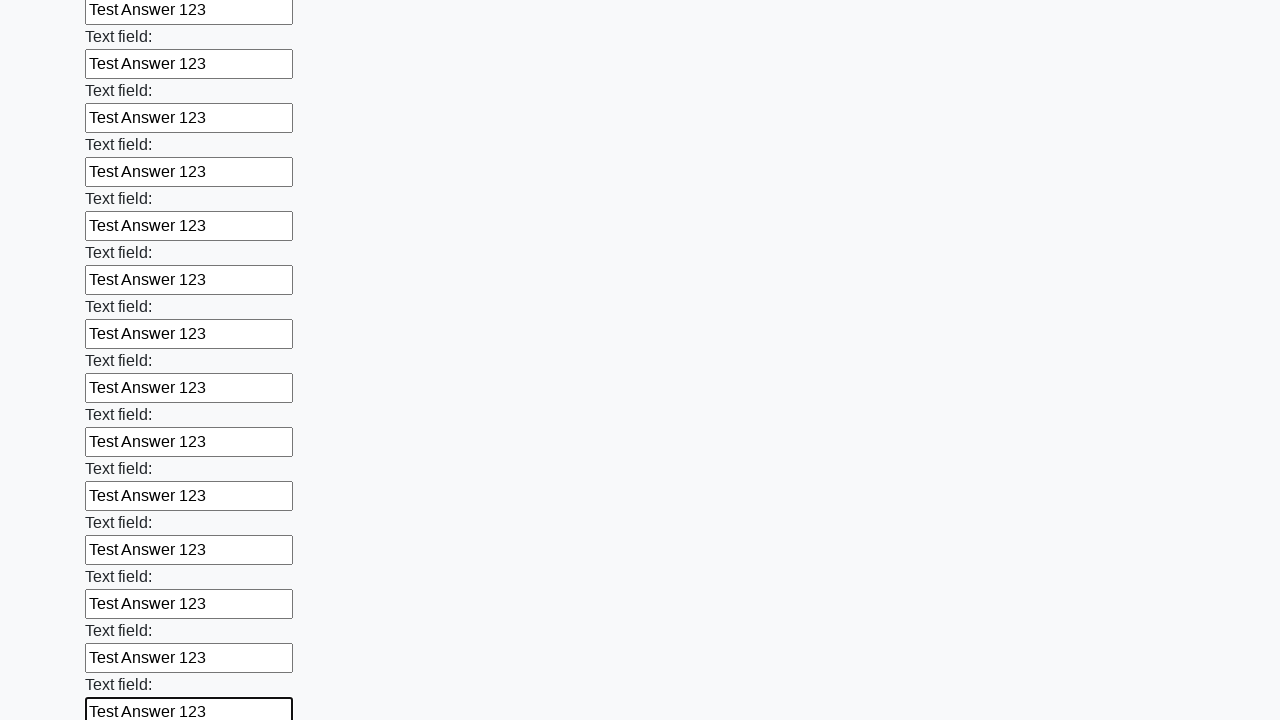

Filled an input field with 'Test Answer 123' on input >> nth=53
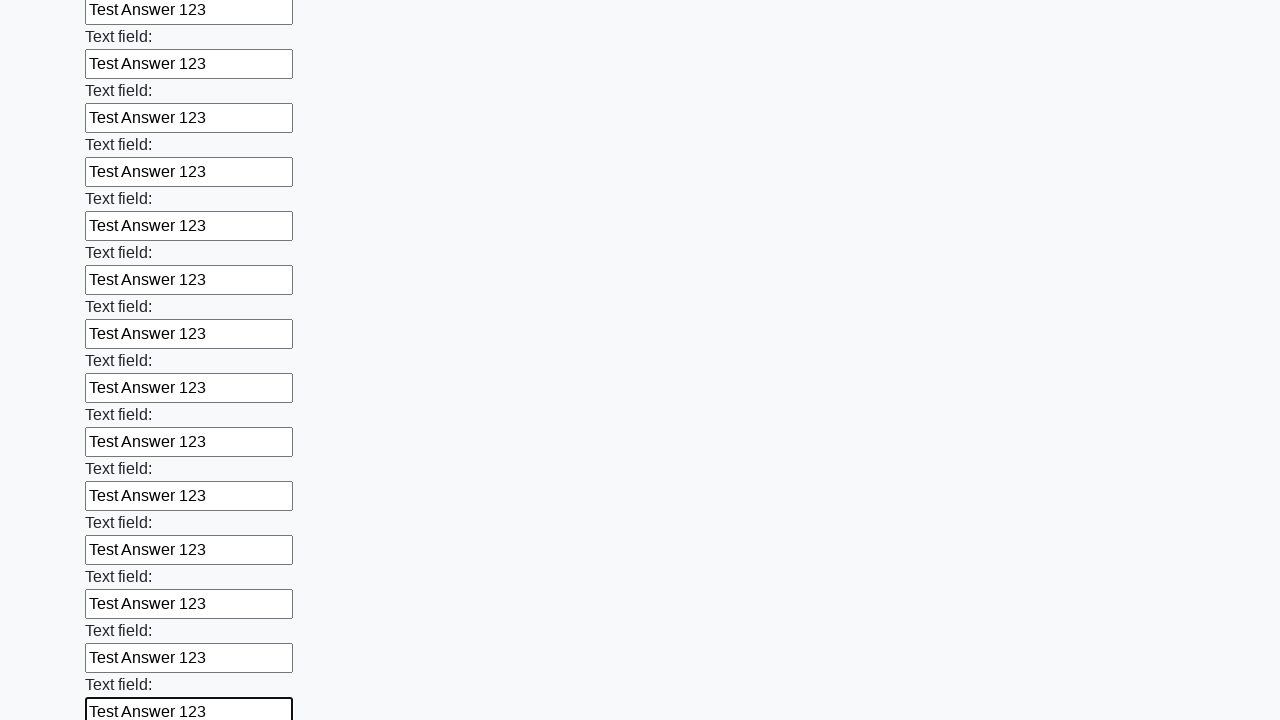

Filled an input field with 'Test Answer 123' on input >> nth=54
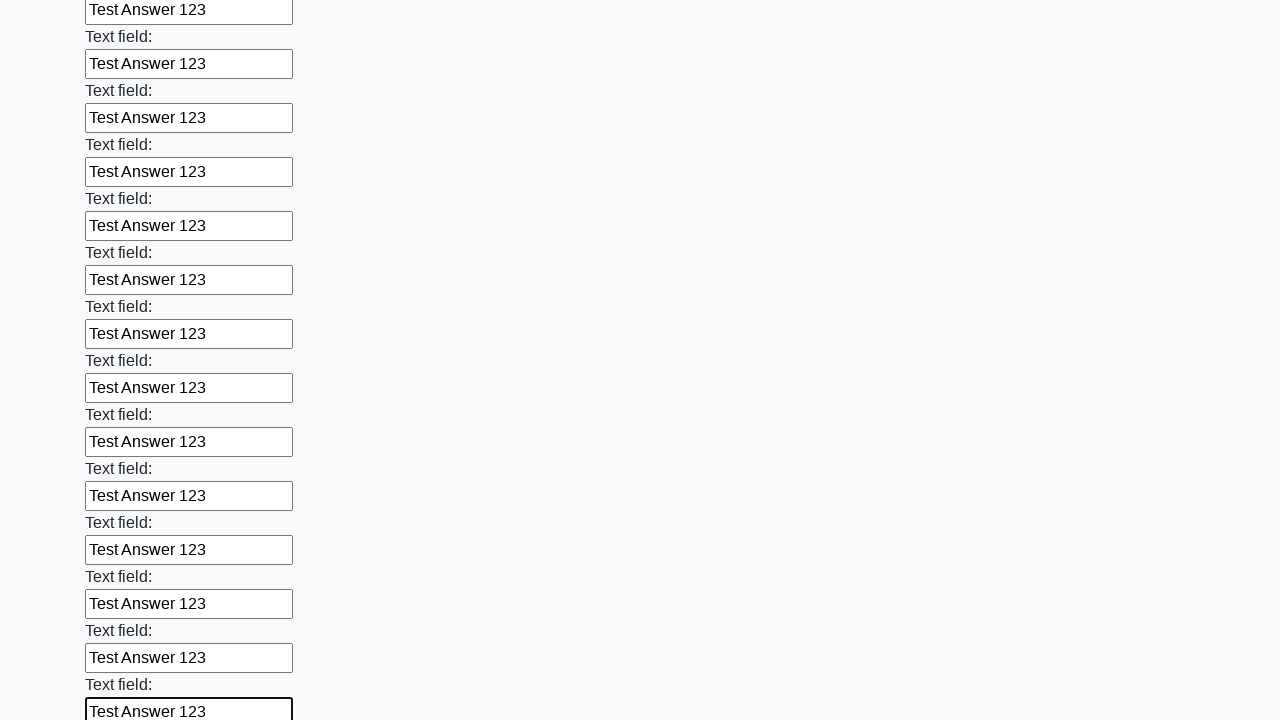

Filled an input field with 'Test Answer 123' on input >> nth=55
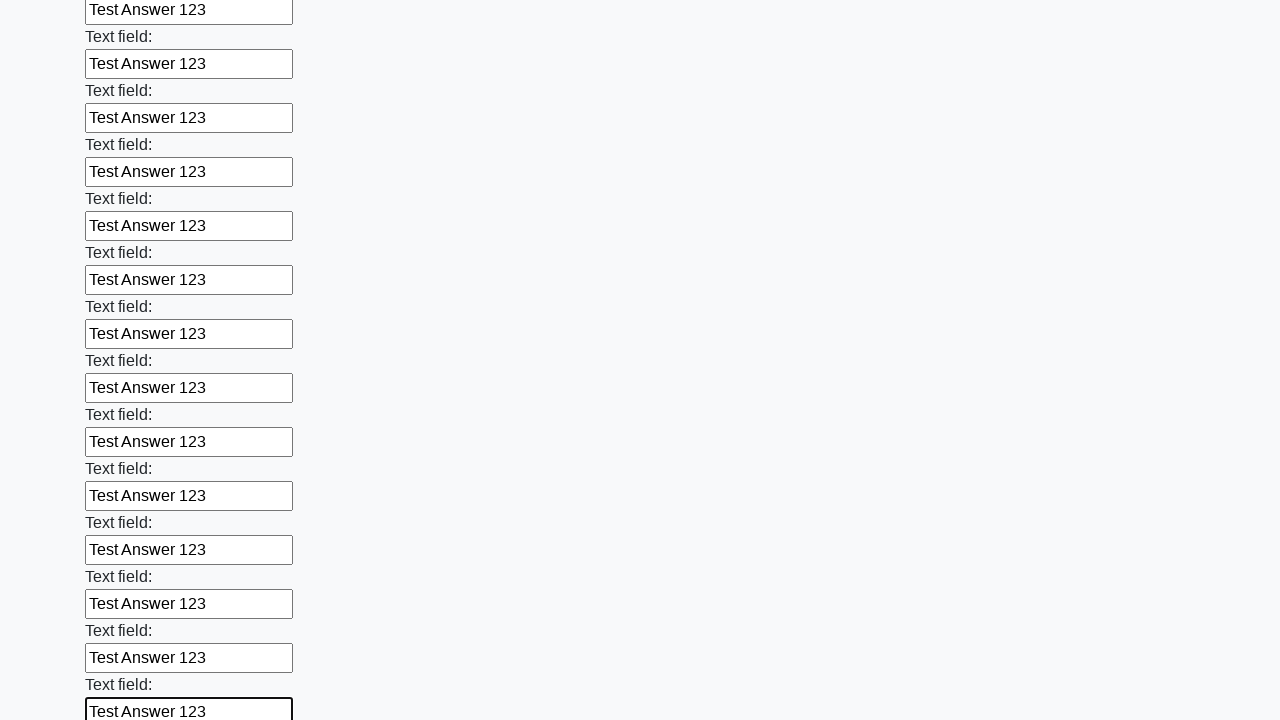

Filled an input field with 'Test Answer 123' on input >> nth=56
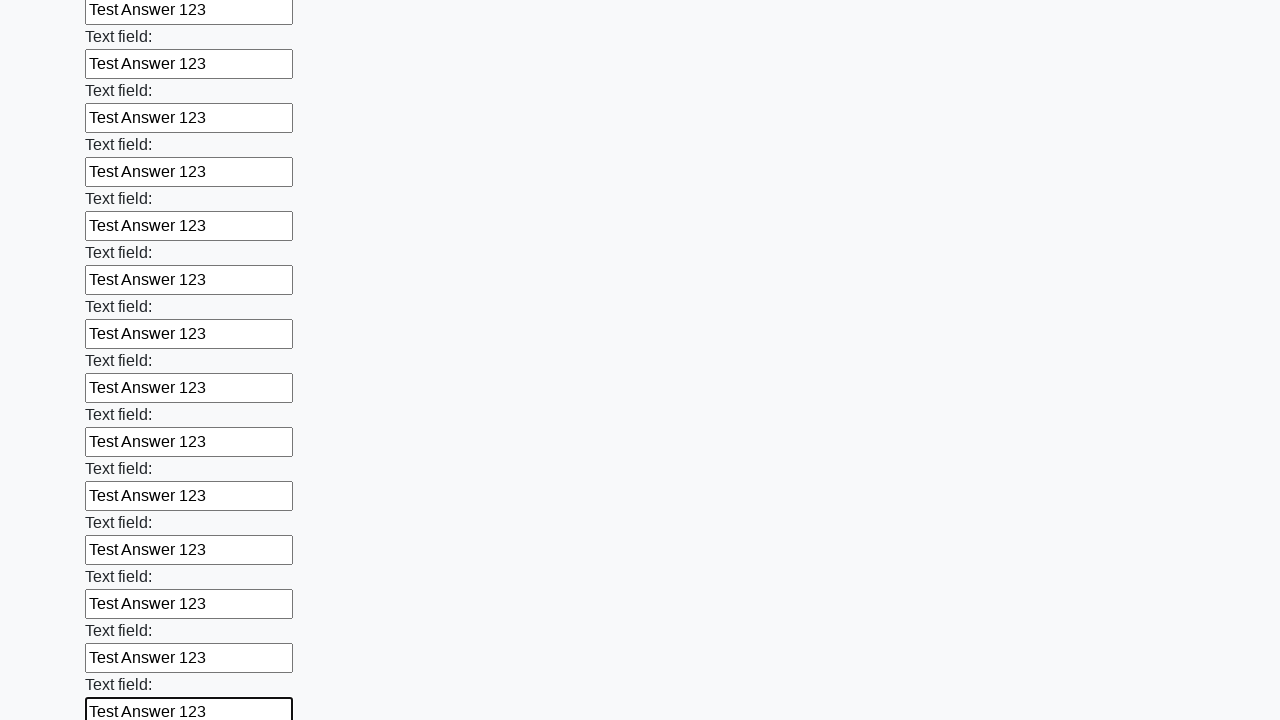

Filled an input field with 'Test Answer 123' on input >> nth=57
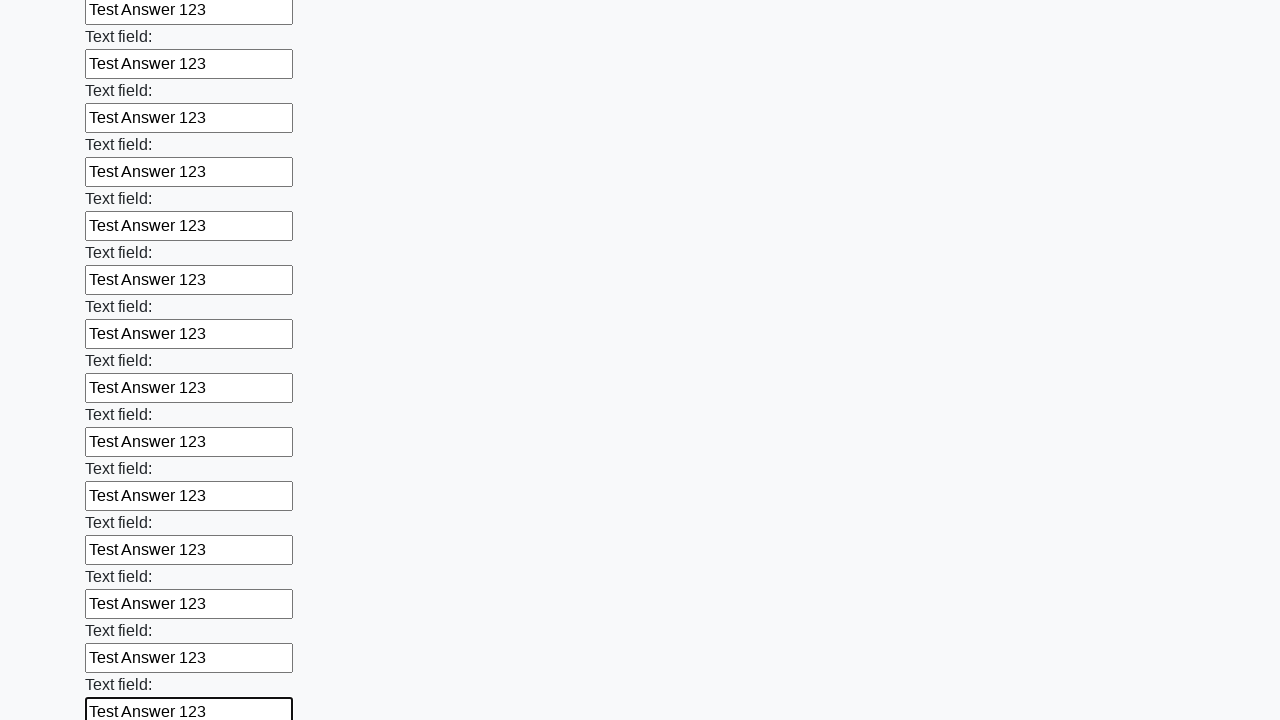

Filled an input field with 'Test Answer 123' on input >> nth=58
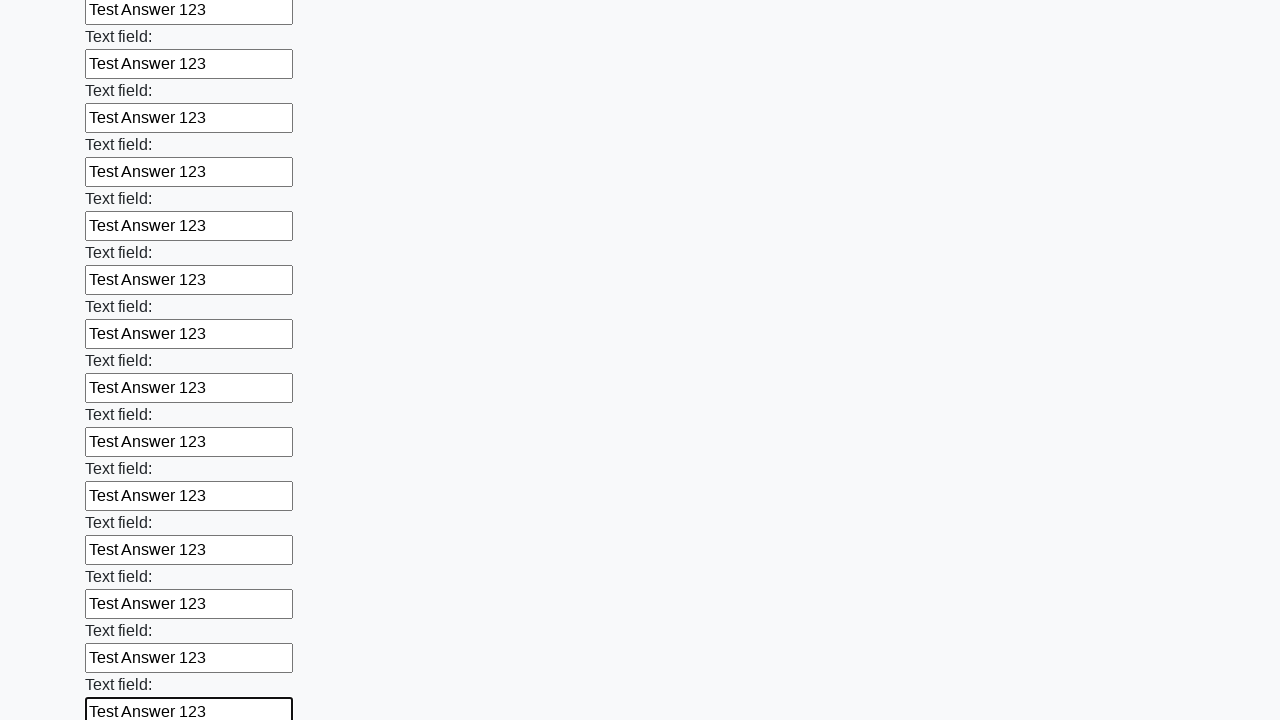

Filled an input field with 'Test Answer 123' on input >> nth=59
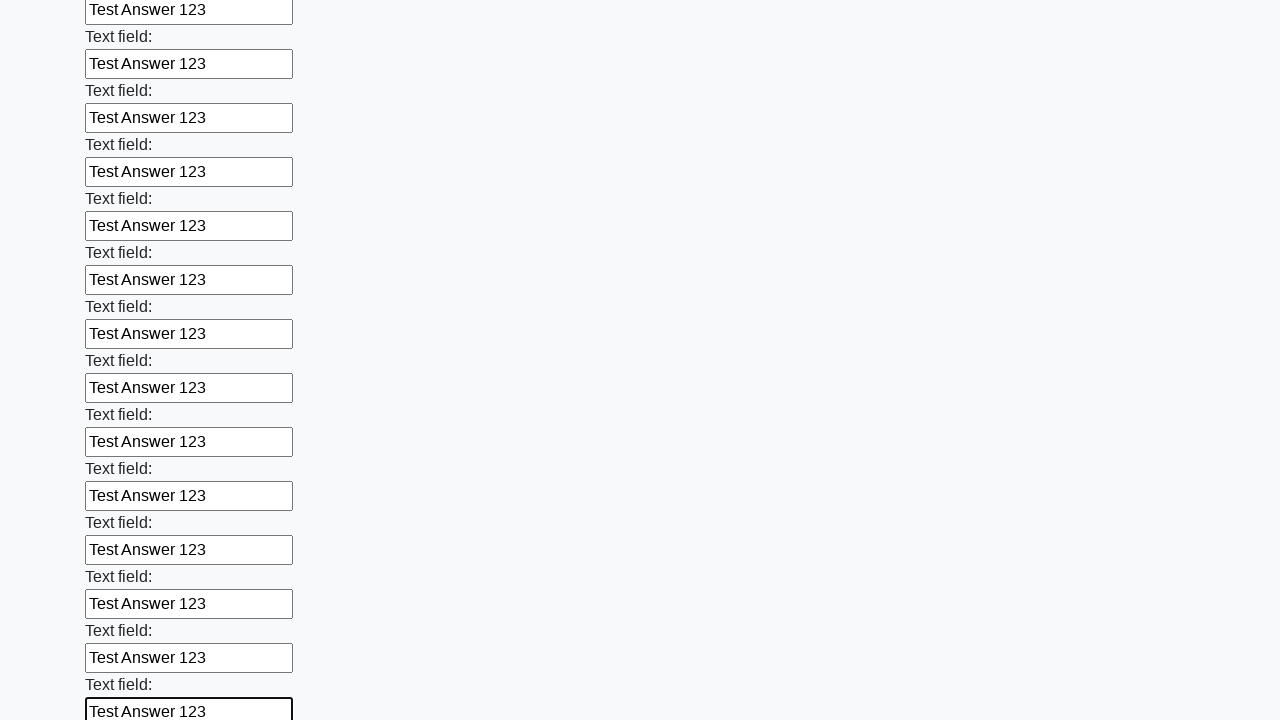

Filled an input field with 'Test Answer 123' on input >> nth=60
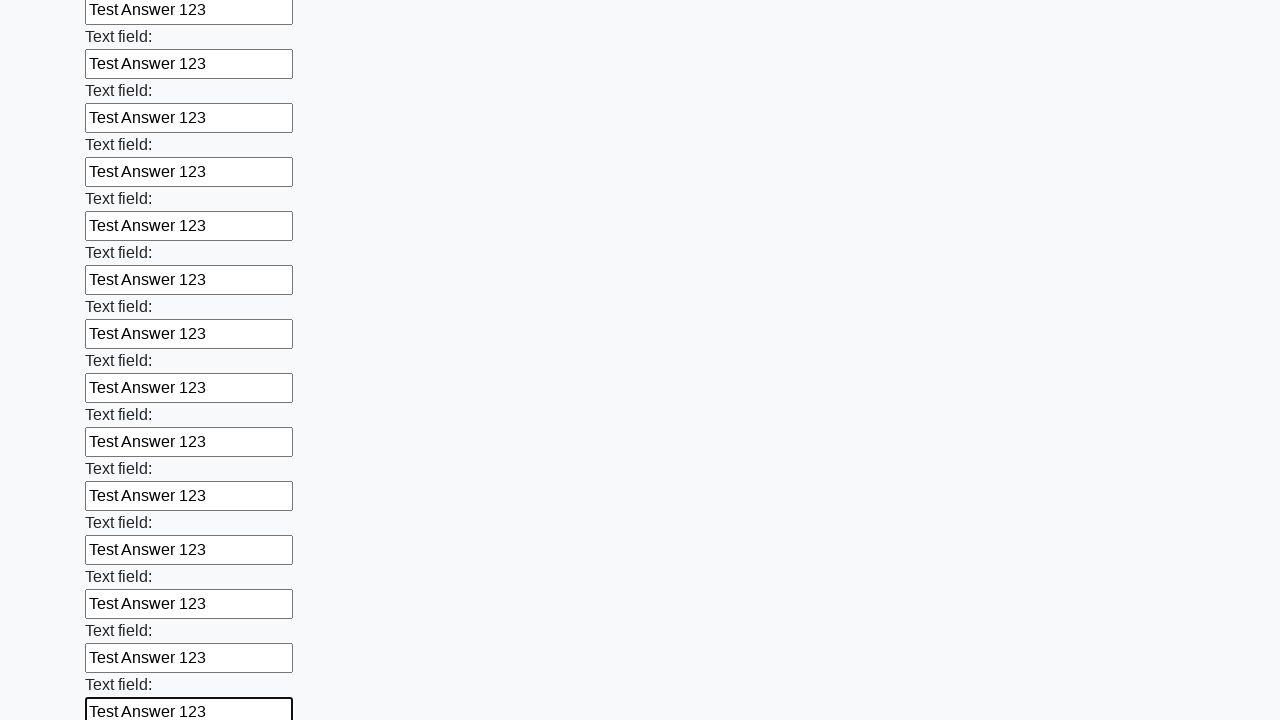

Filled an input field with 'Test Answer 123' on input >> nth=61
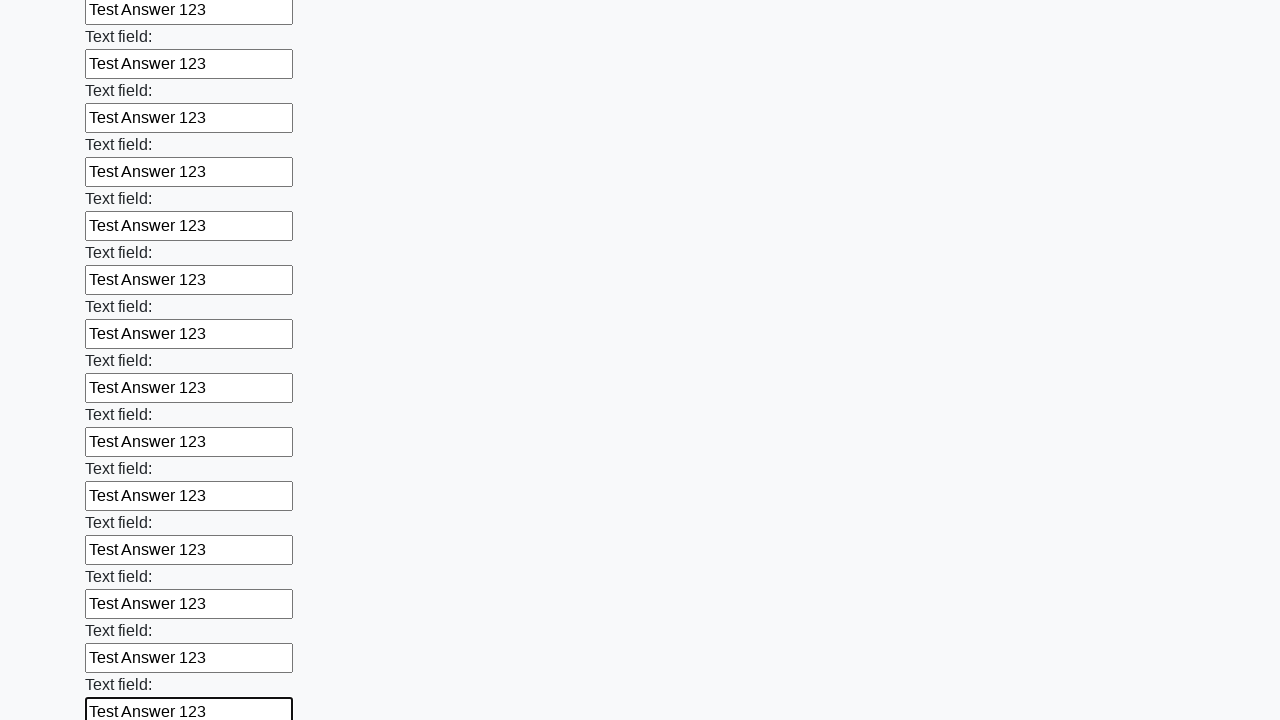

Filled an input field with 'Test Answer 123' on input >> nth=62
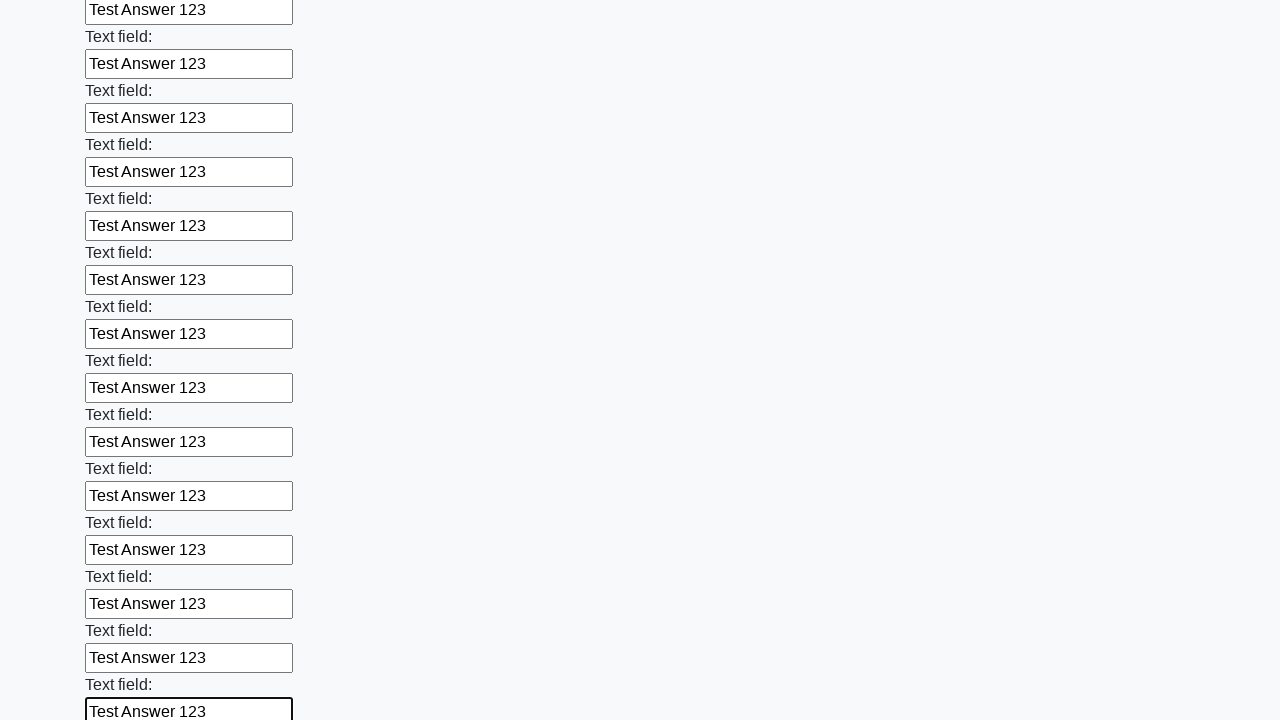

Filled an input field with 'Test Answer 123' on input >> nth=63
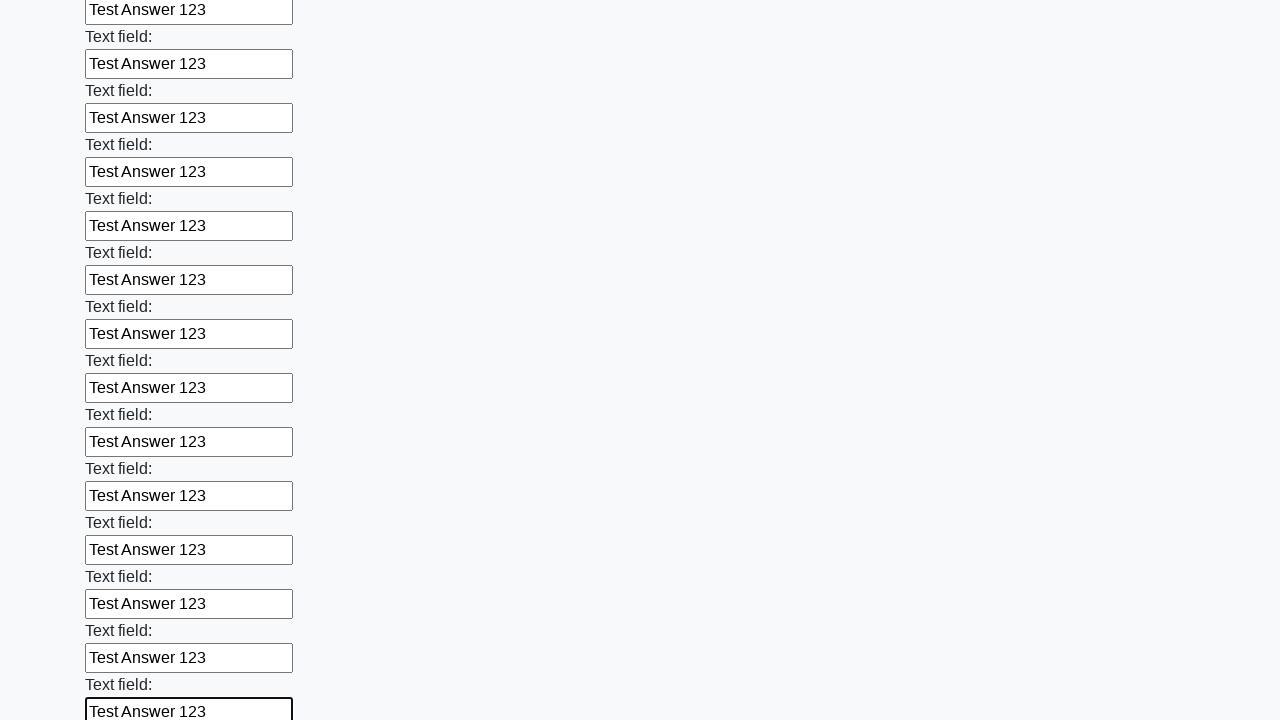

Filled an input field with 'Test Answer 123' on input >> nth=64
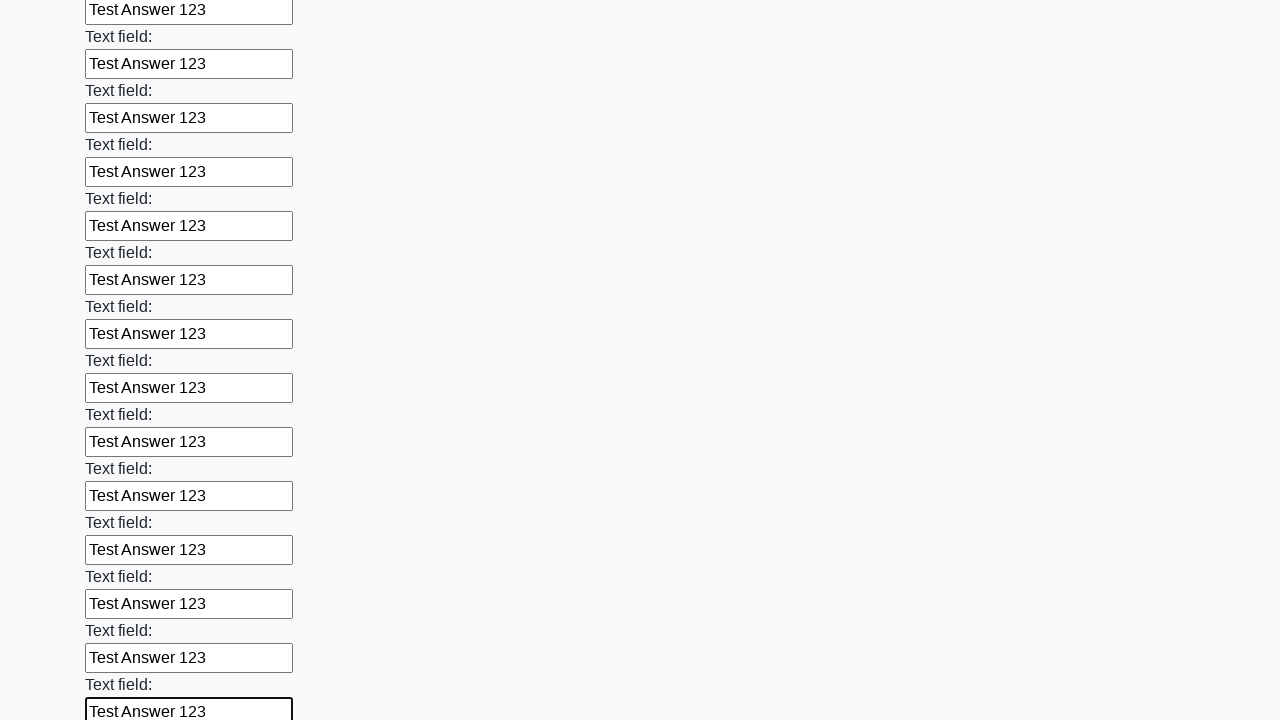

Filled an input field with 'Test Answer 123' on input >> nth=65
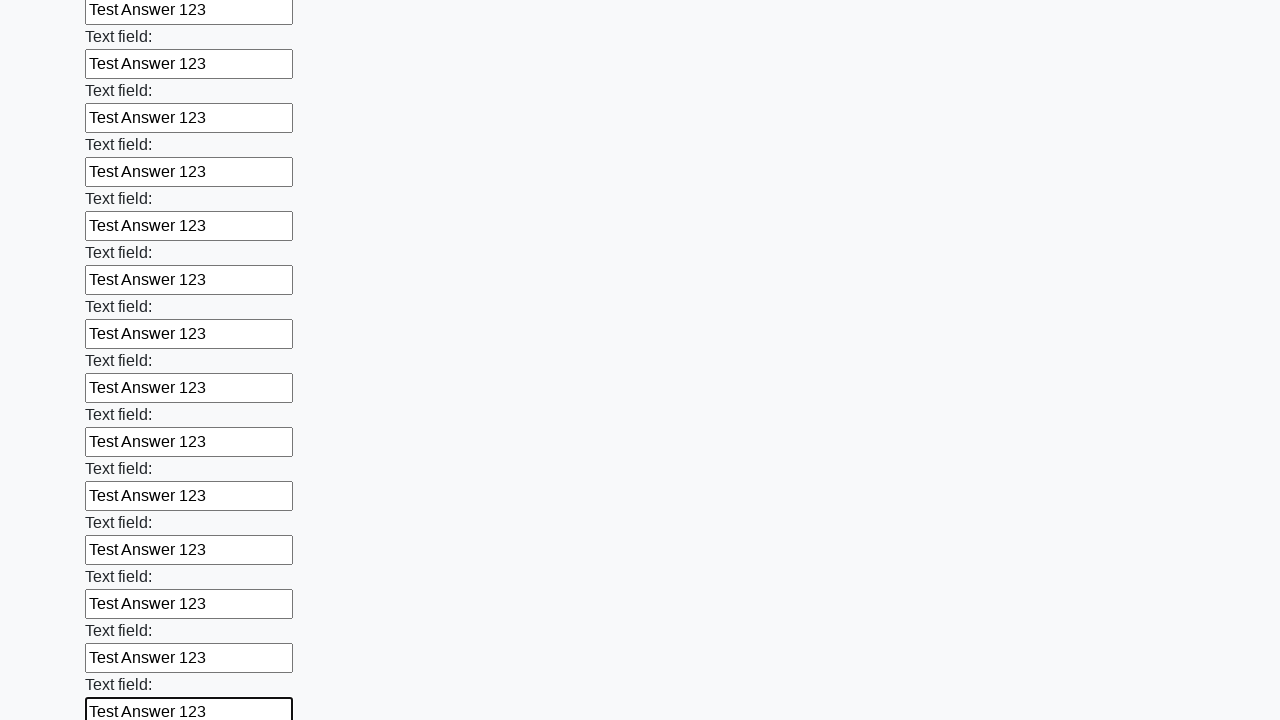

Filled an input field with 'Test Answer 123' on input >> nth=66
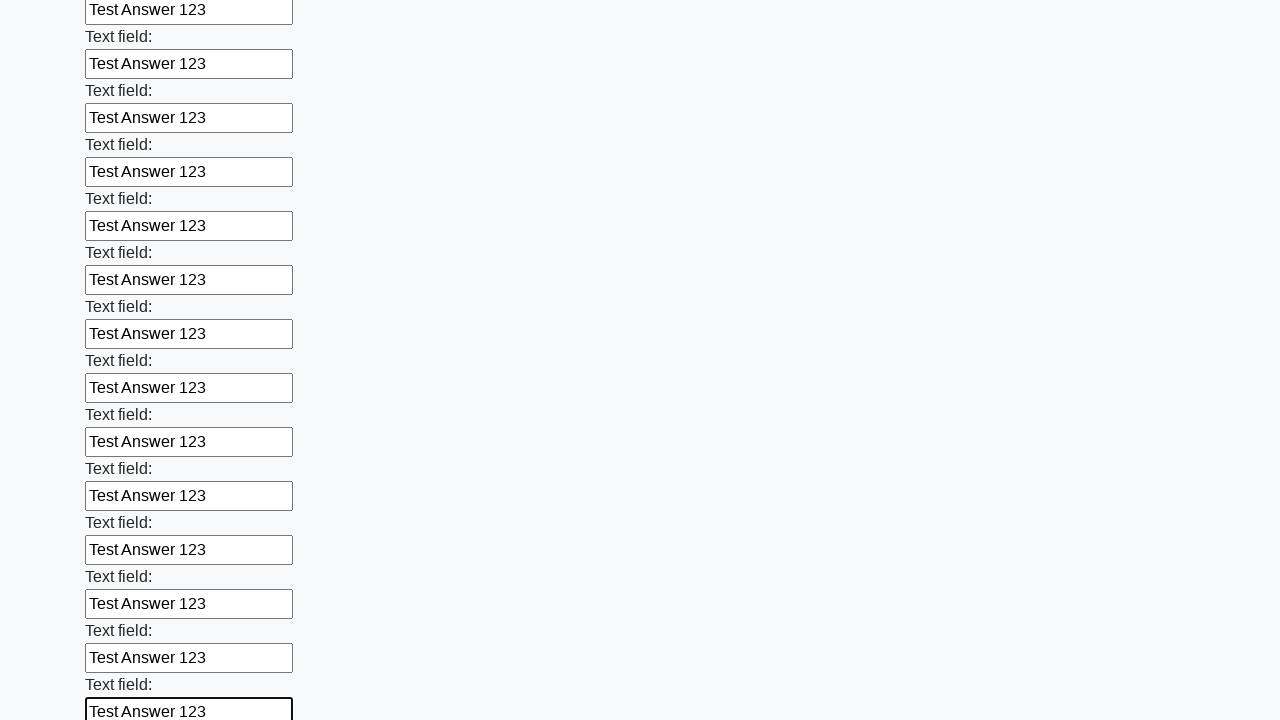

Filled an input field with 'Test Answer 123' on input >> nth=67
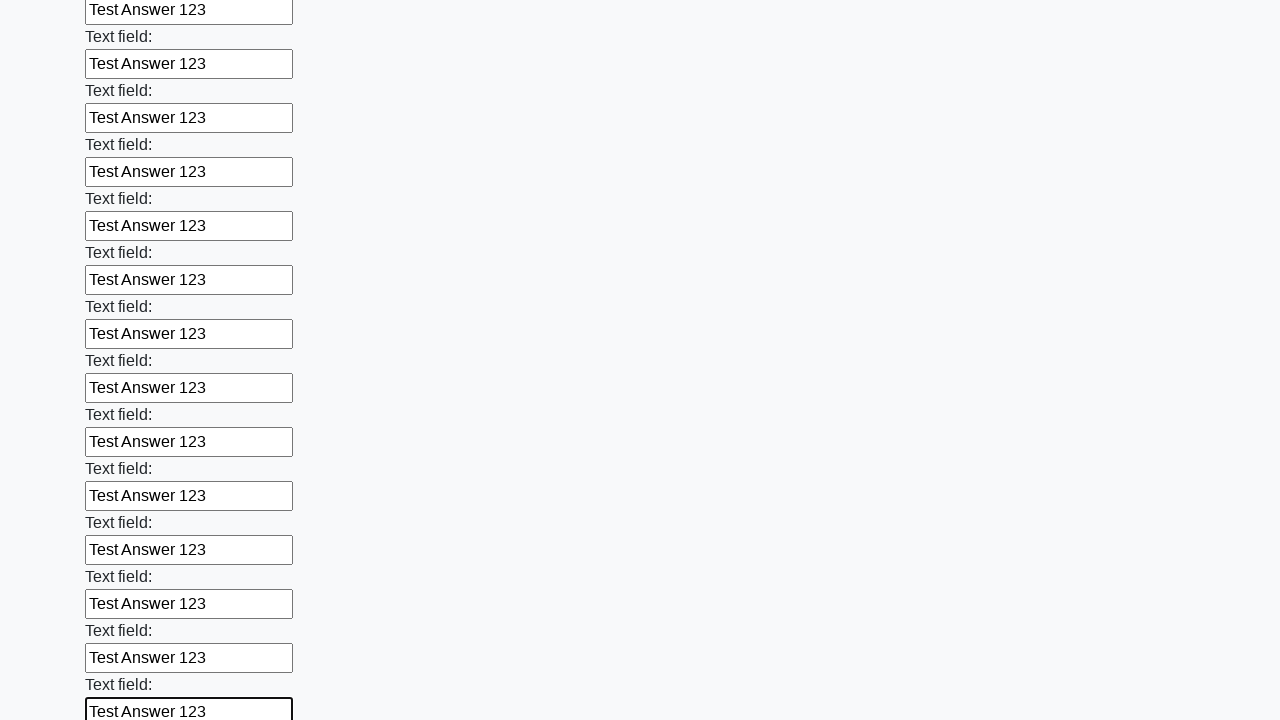

Filled an input field with 'Test Answer 123' on input >> nth=68
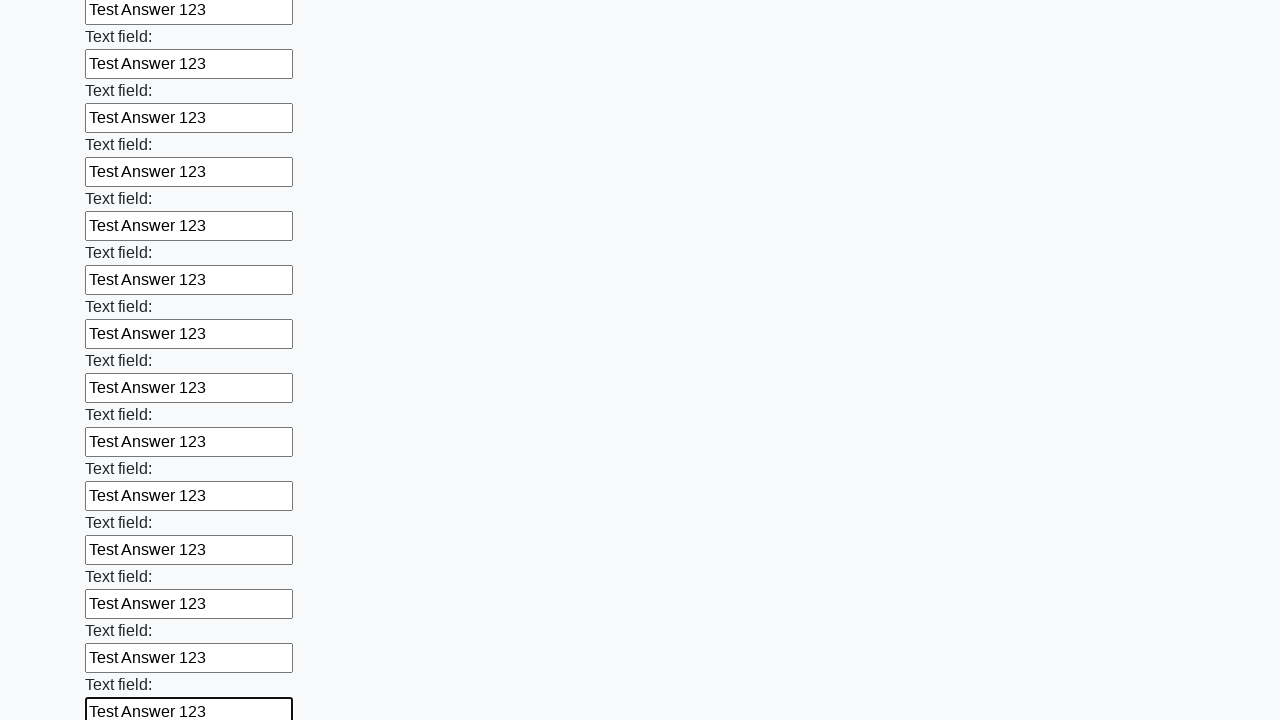

Filled an input field with 'Test Answer 123' on input >> nth=69
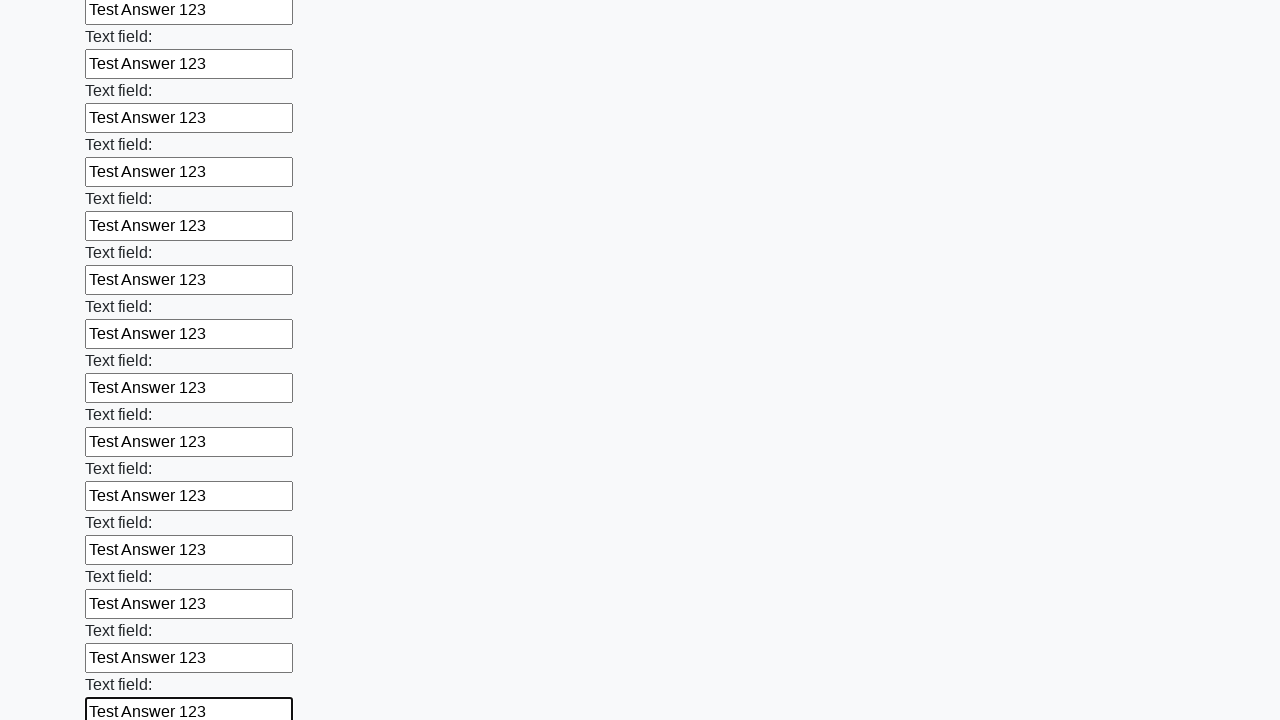

Filled an input field with 'Test Answer 123' on input >> nth=70
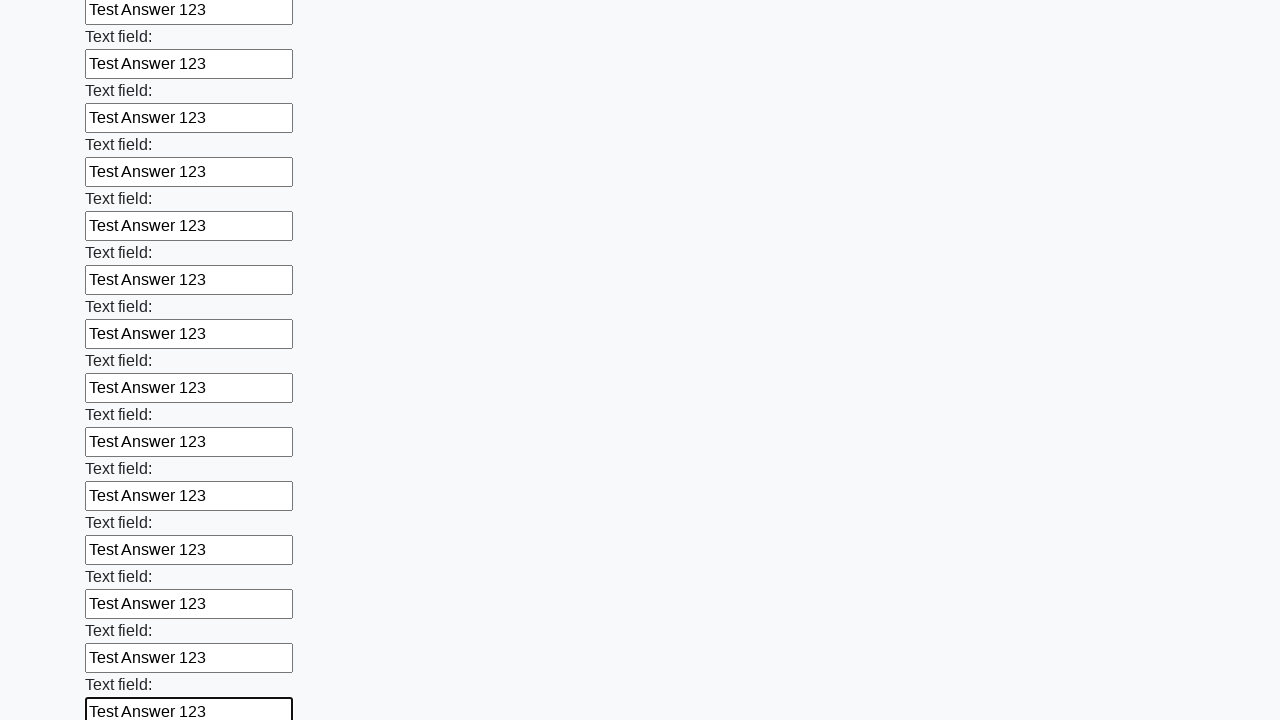

Filled an input field with 'Test Answer 123' on input >> nth=71
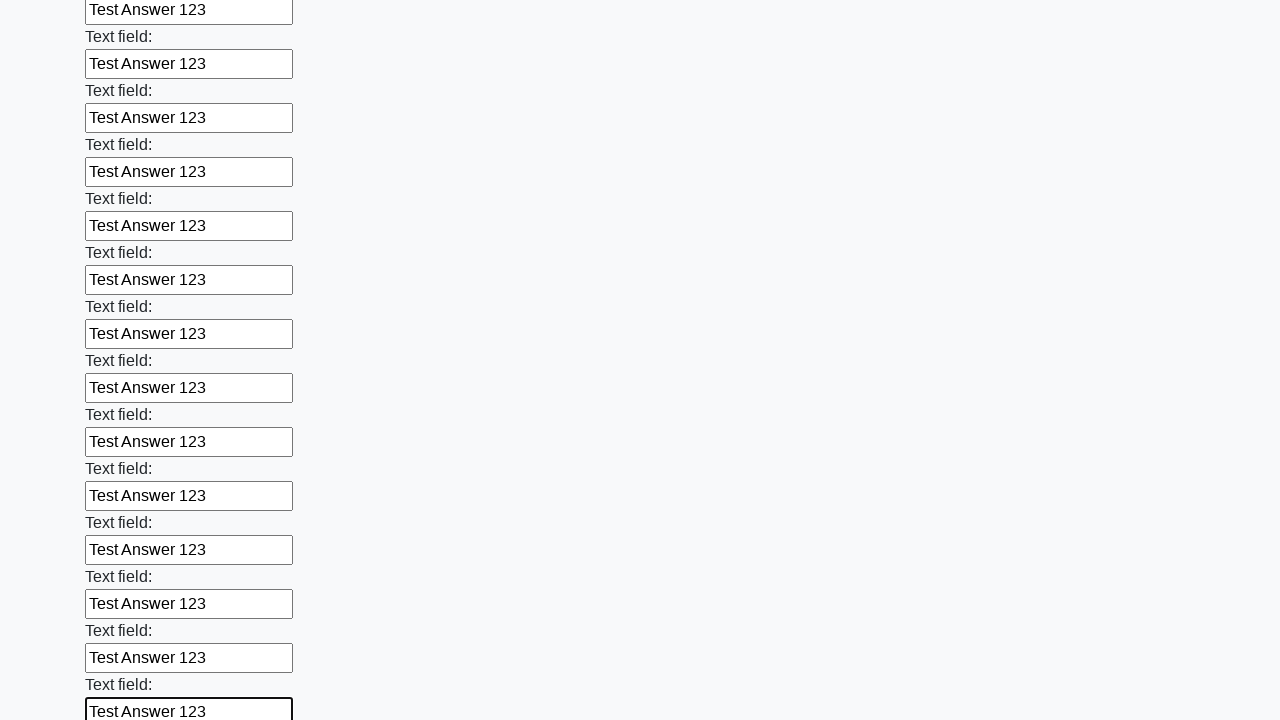

Filled an input field with 'Test Answer 123' on input >> nth=72
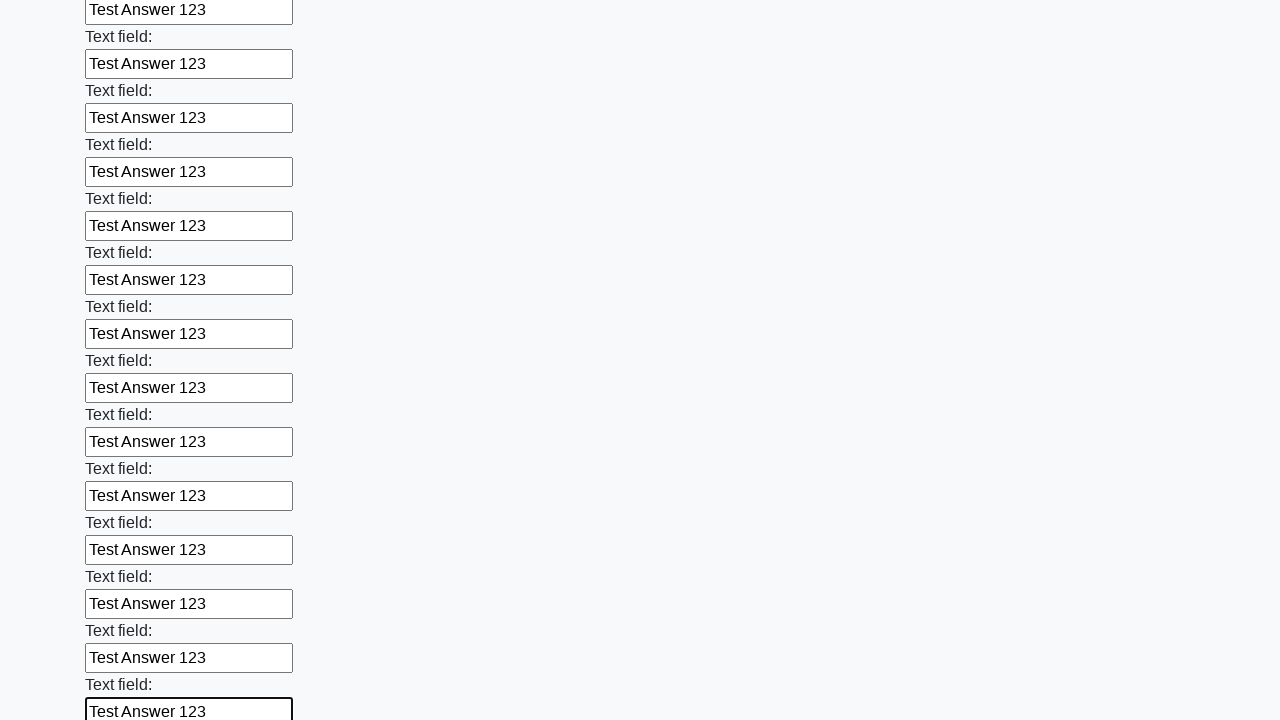

Filled an input field with 'Test Answer 123' on input >> nth=73
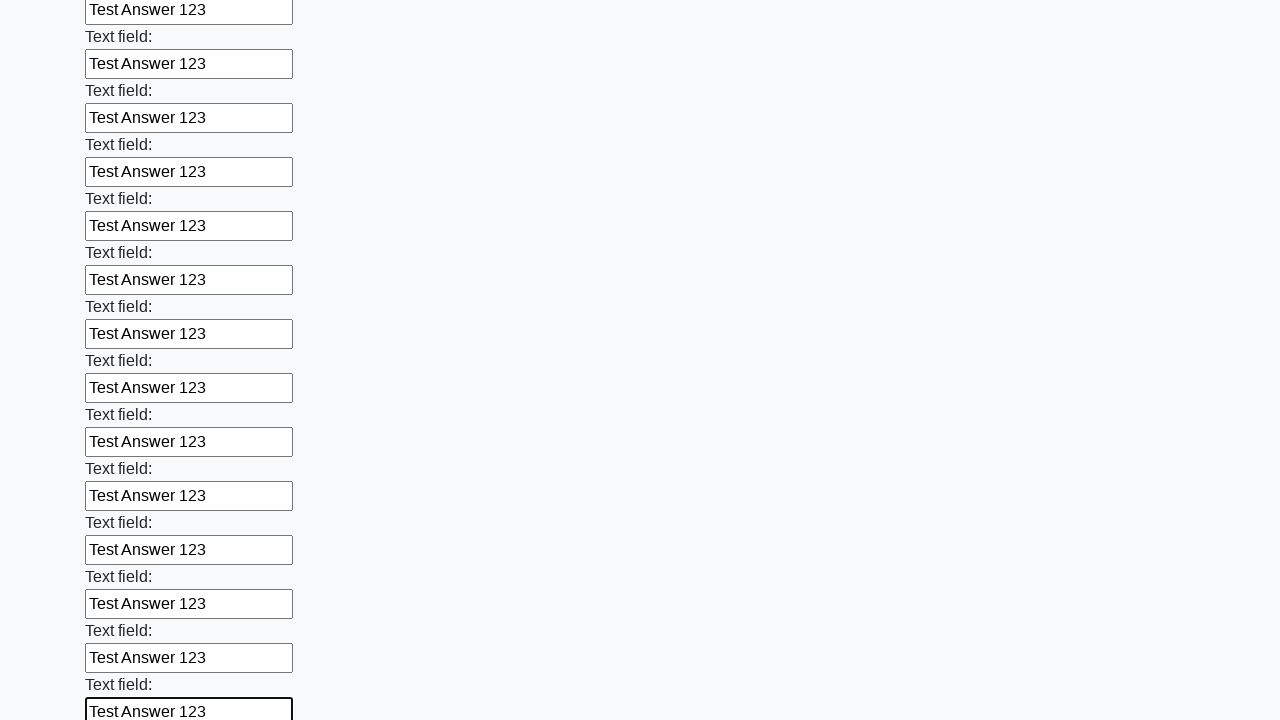

Filled an input field with 'Test Answer 123' on input >> nth=74
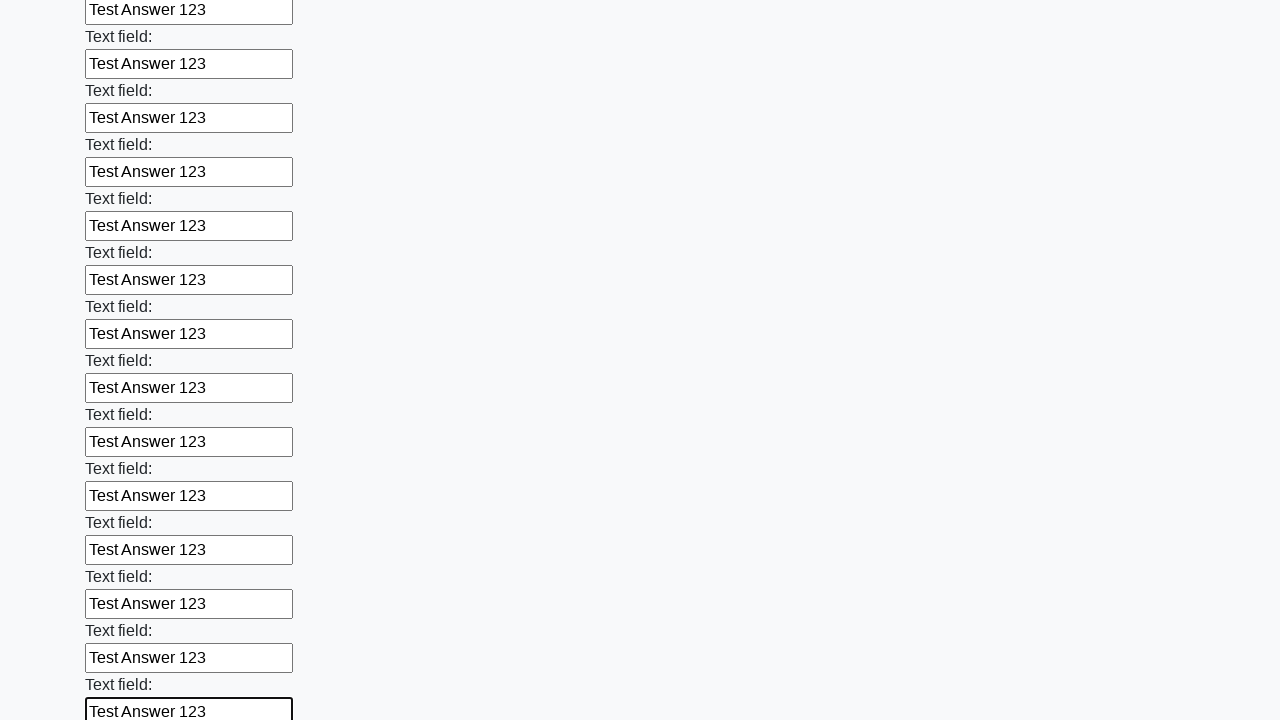

Filled an input field with 'Test Answer 123' on input >> nth=75
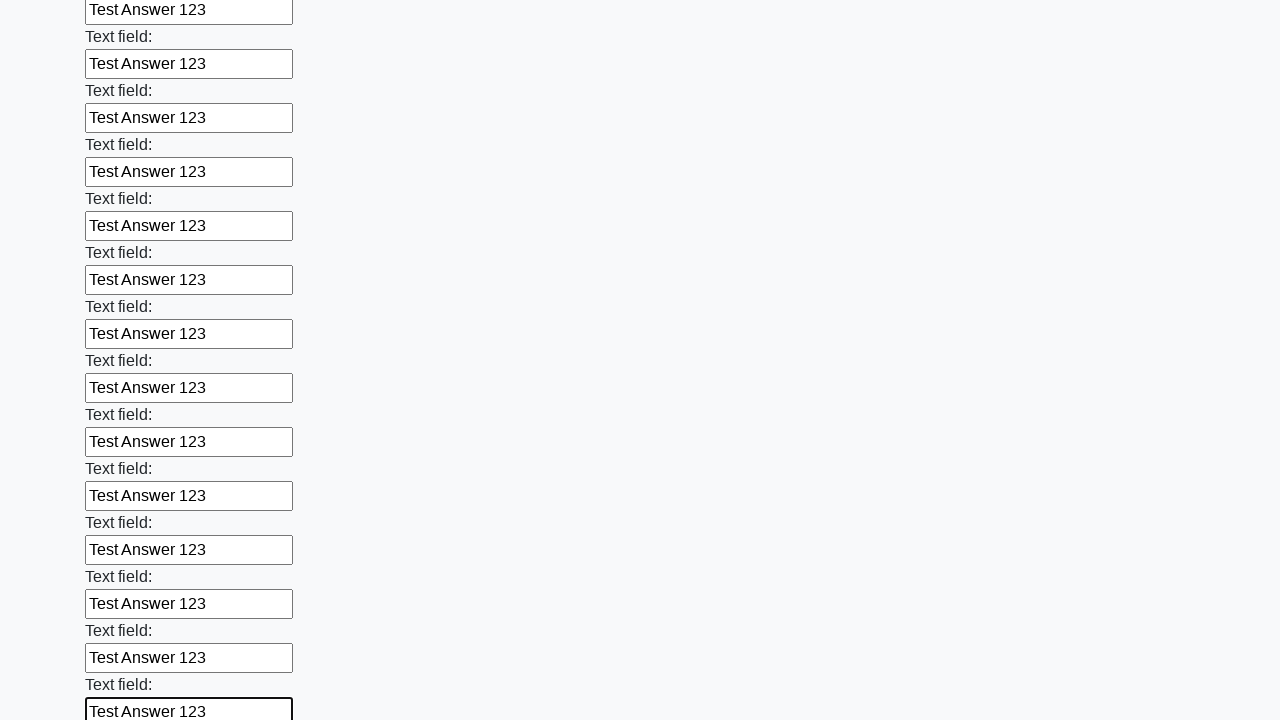

Filled an input field with 'Test Answer 123' on input >> nth=76
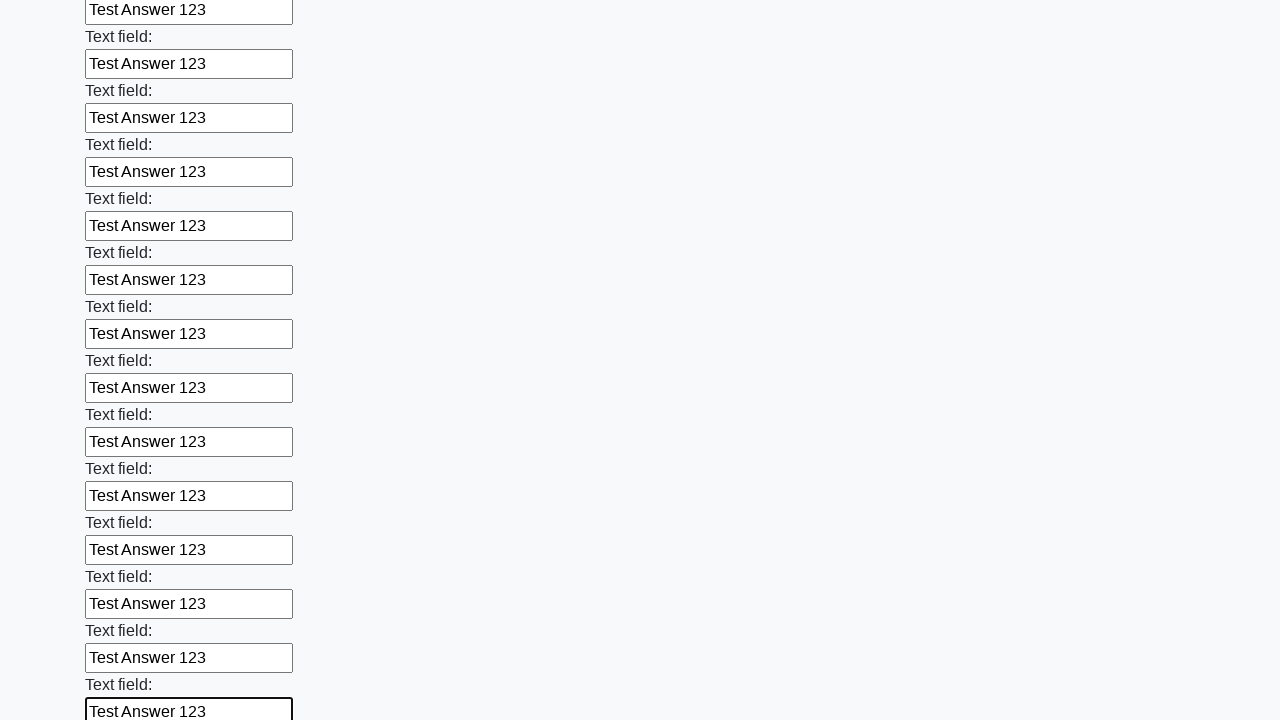

Filled an input field with 'Test Answer 123' on input >> nth=77
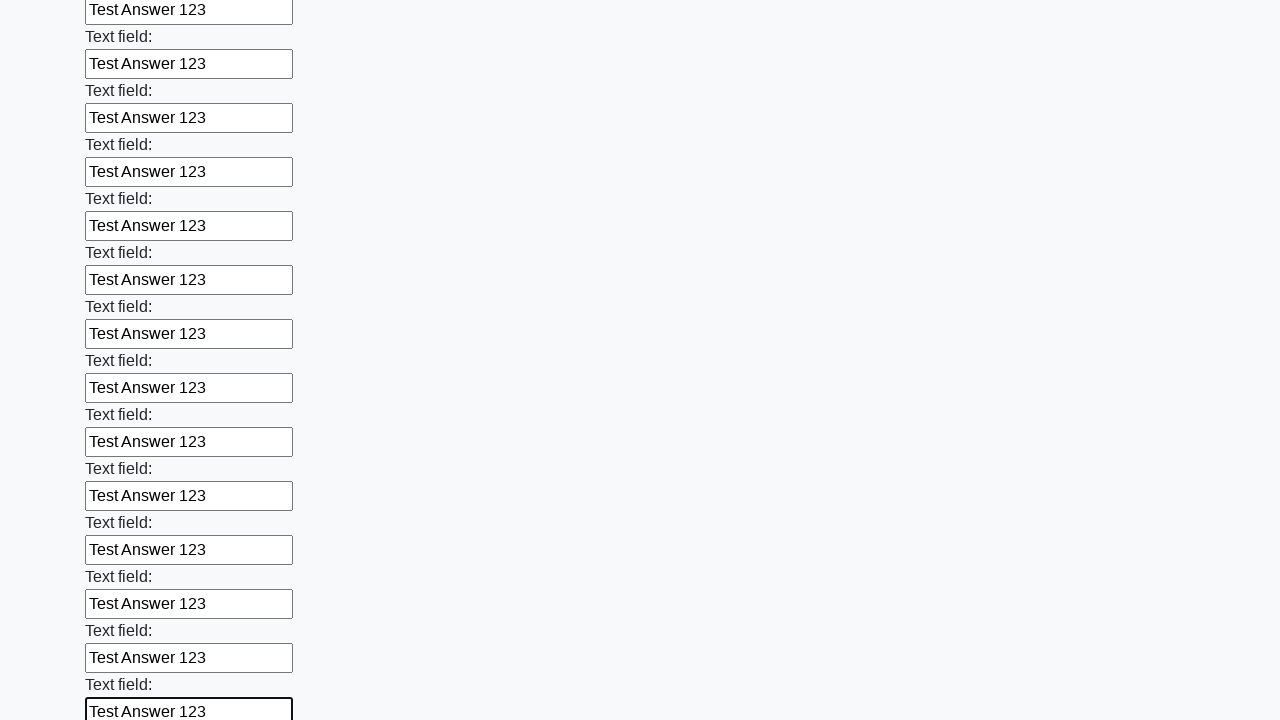

Filled an input field with 'Test Answer 123' on input >> nth=78
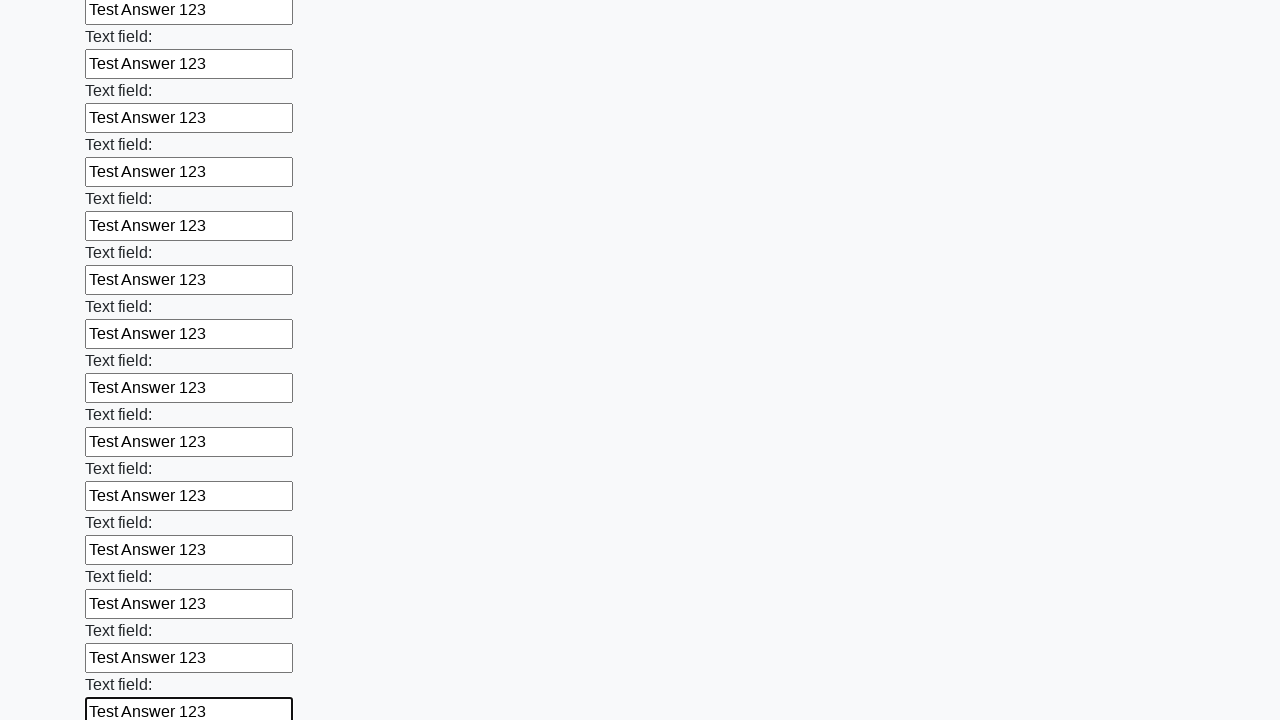

Filled an input field with 'Test Answer 123' on input >> nth=79
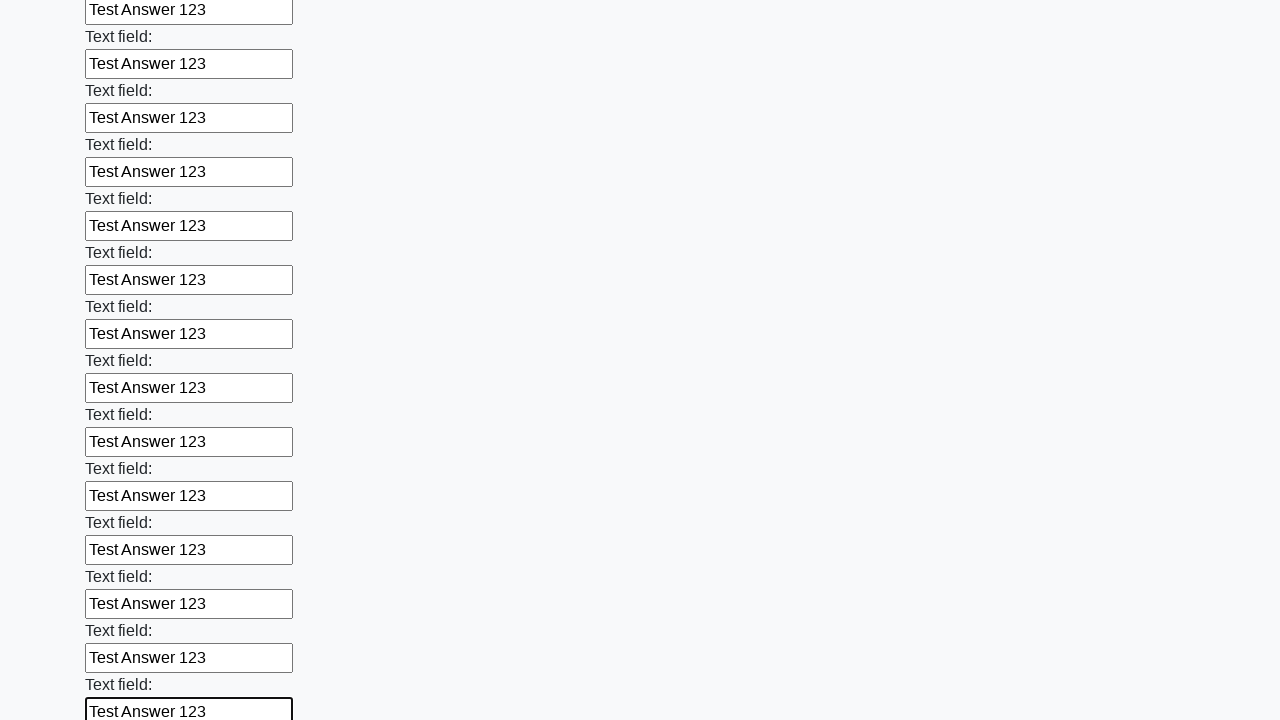

Filled an input field with 'Test Answer 123' on input >> nth=80
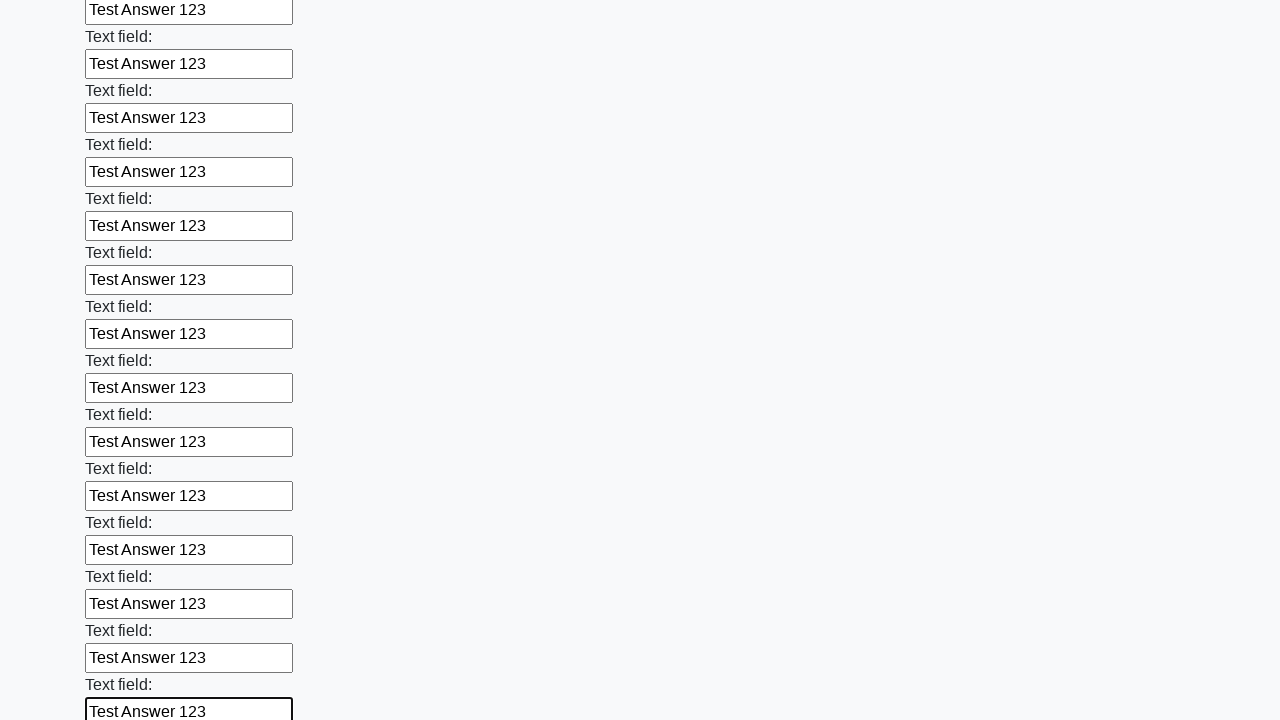

Filled an input field with 'Test Answer 123' on input >> nth=81
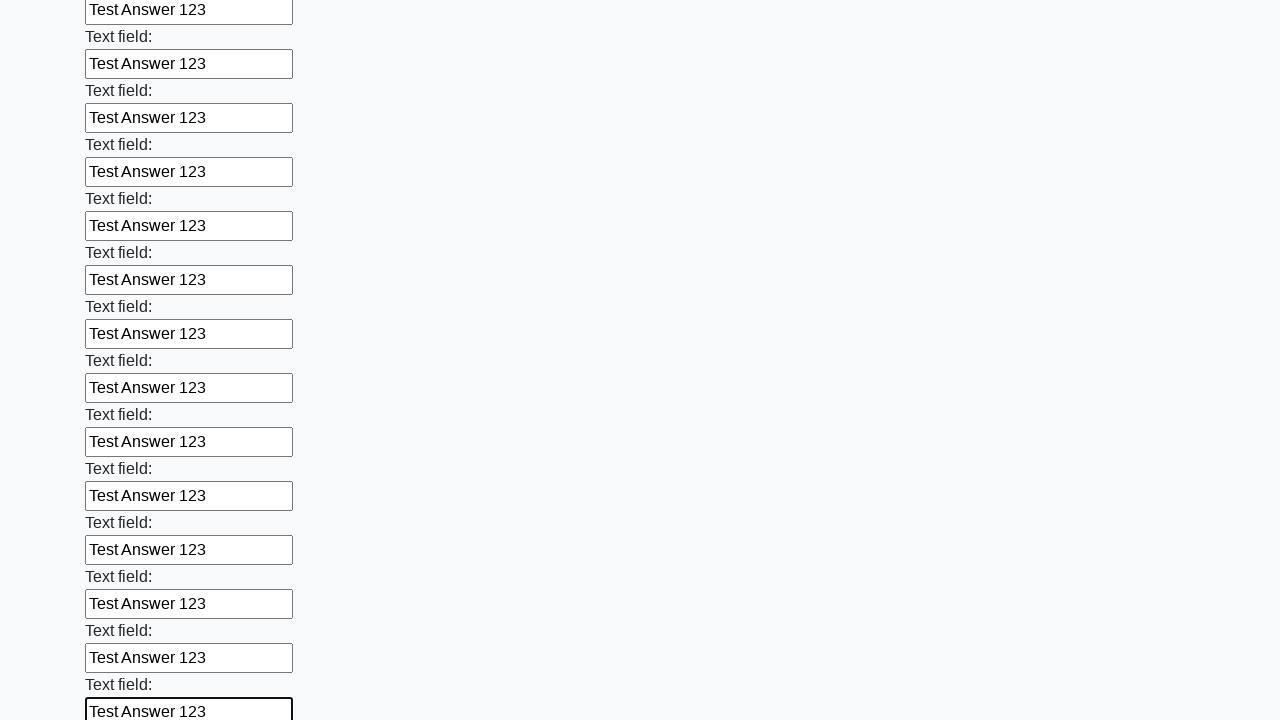

Filled an input field with 'Test Answer 123' on input >> nth=82
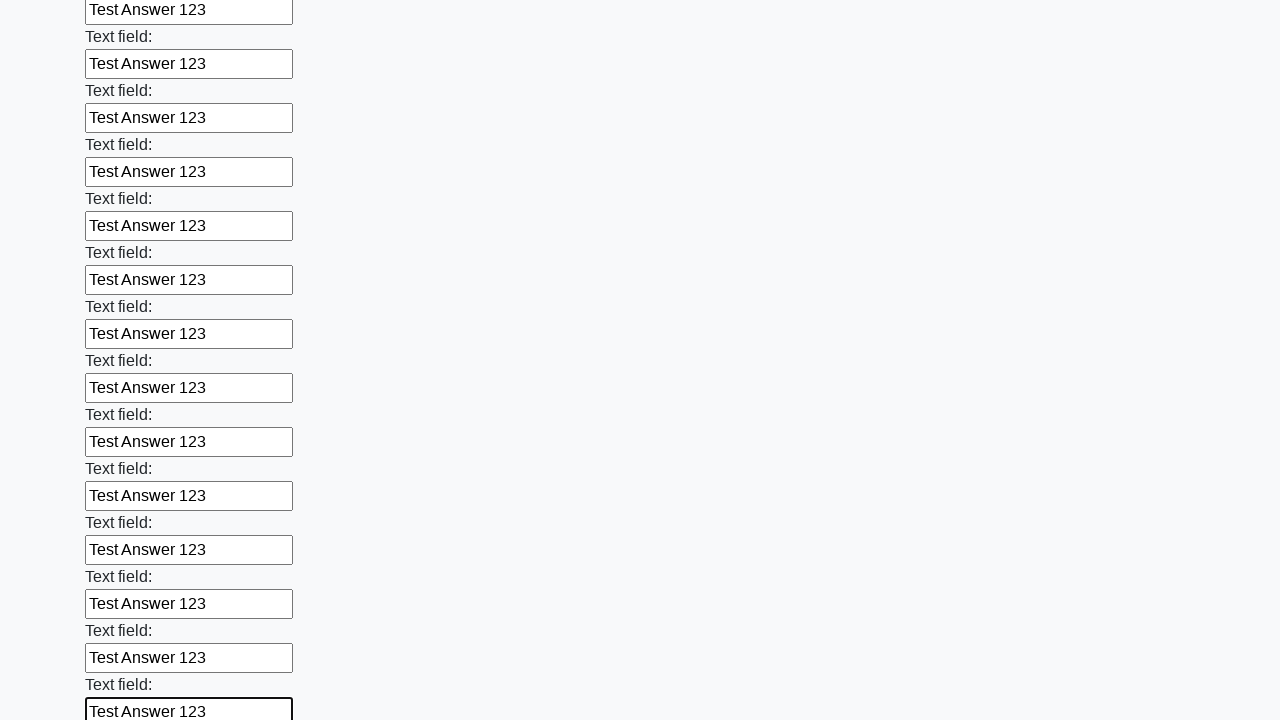

Filled an input field with 'Test Answer 123' on input >> nth=83
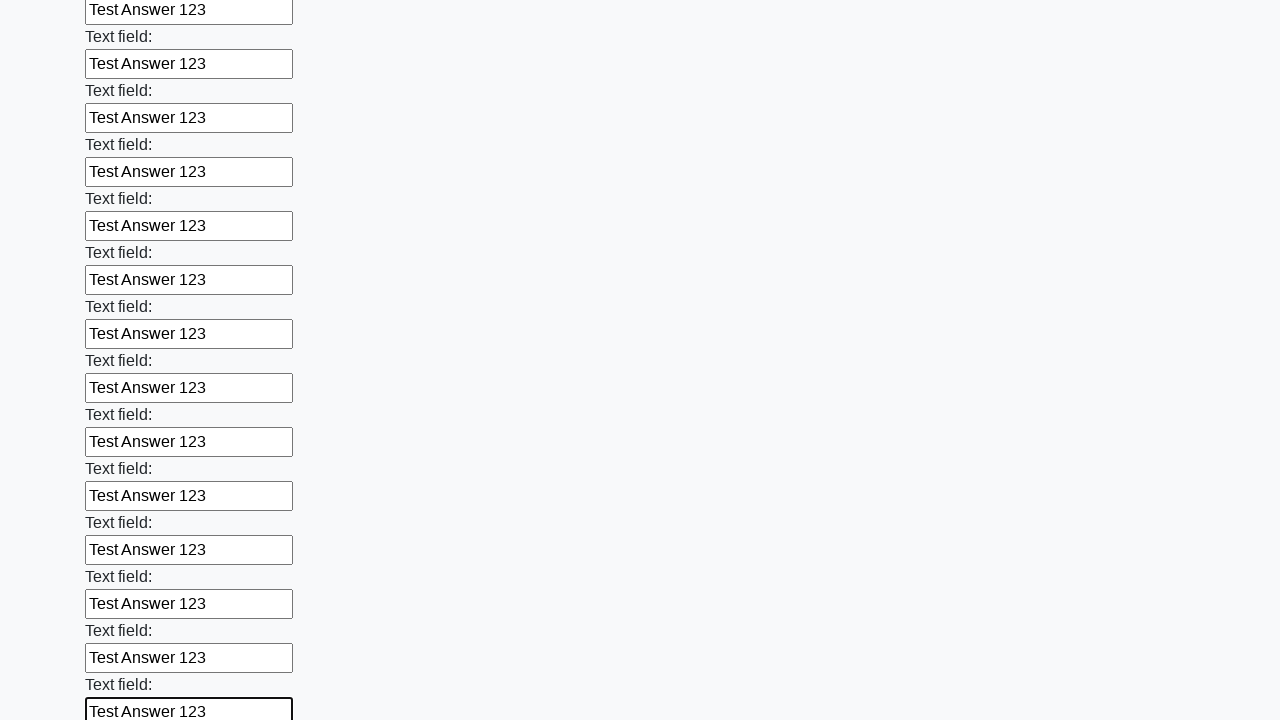

Filled an input field with 'Test Answer 123' on input >> nth=84
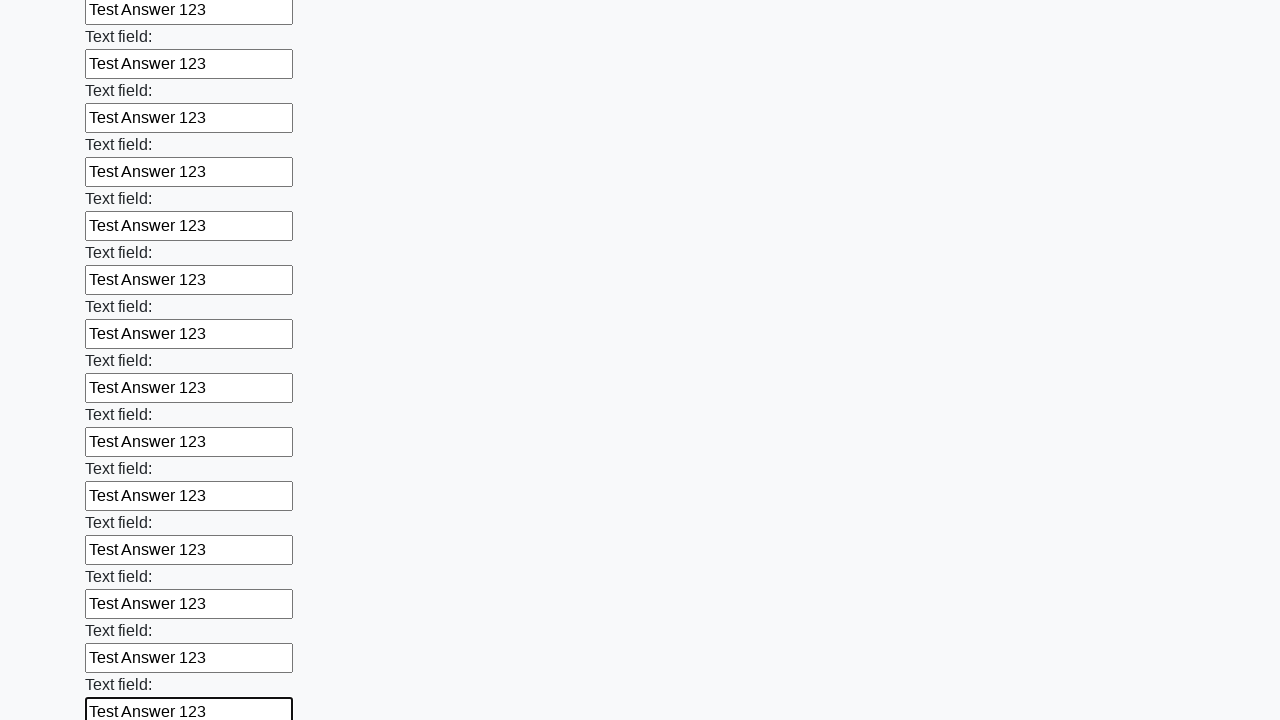

Filled an input field with 'Test Answer 123' on input >> nth=85
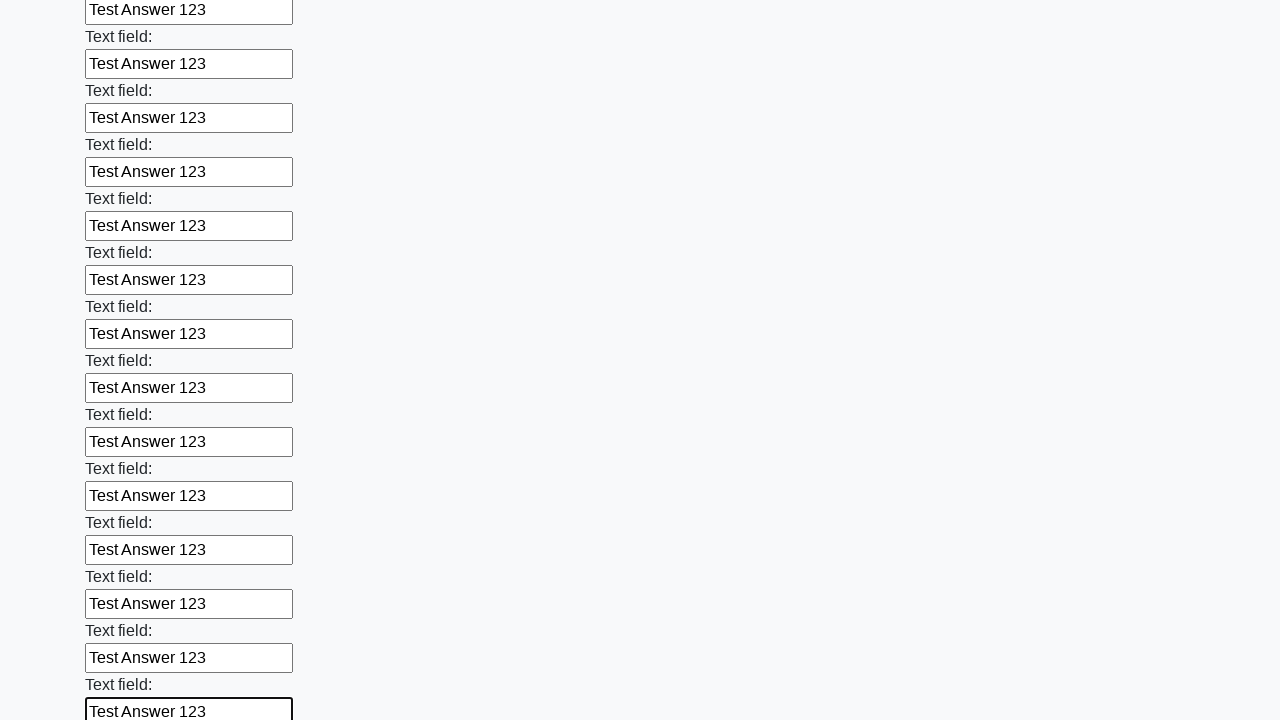

Filled an input field with 'Test Answer 123' on input >> nth=86
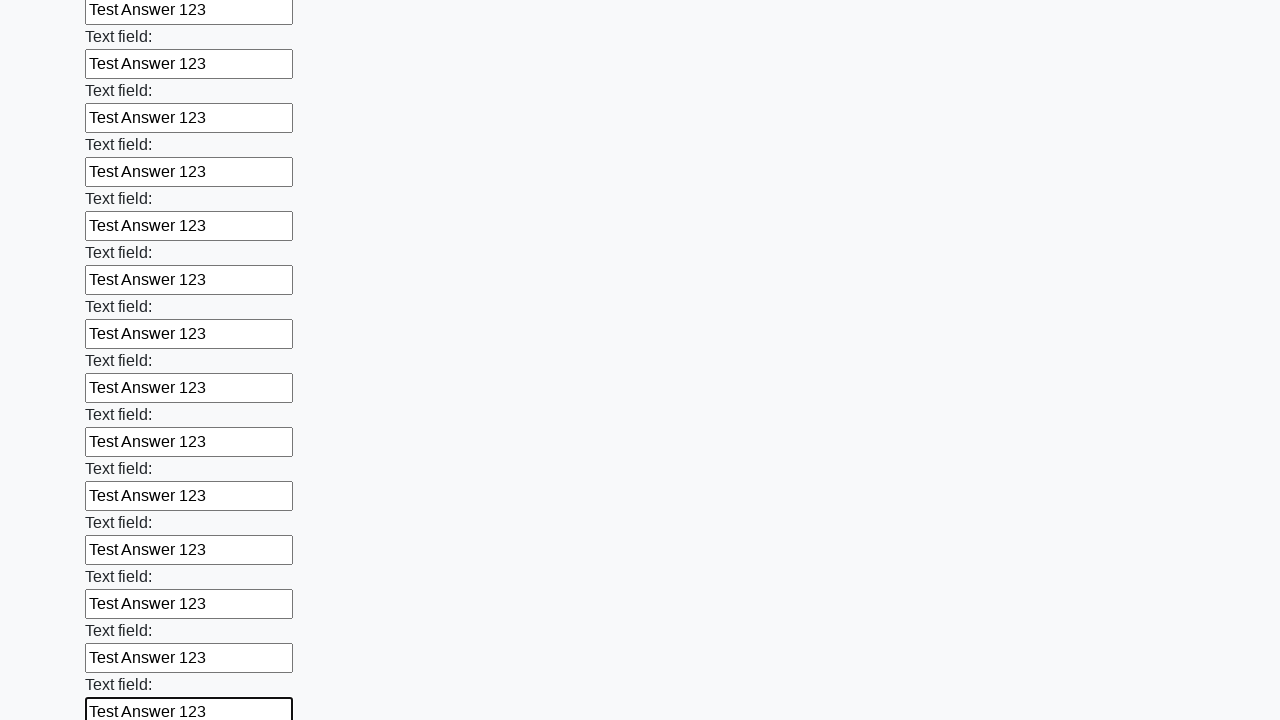

Filled an input field with 'Test Answer 123' on input >> nth=87
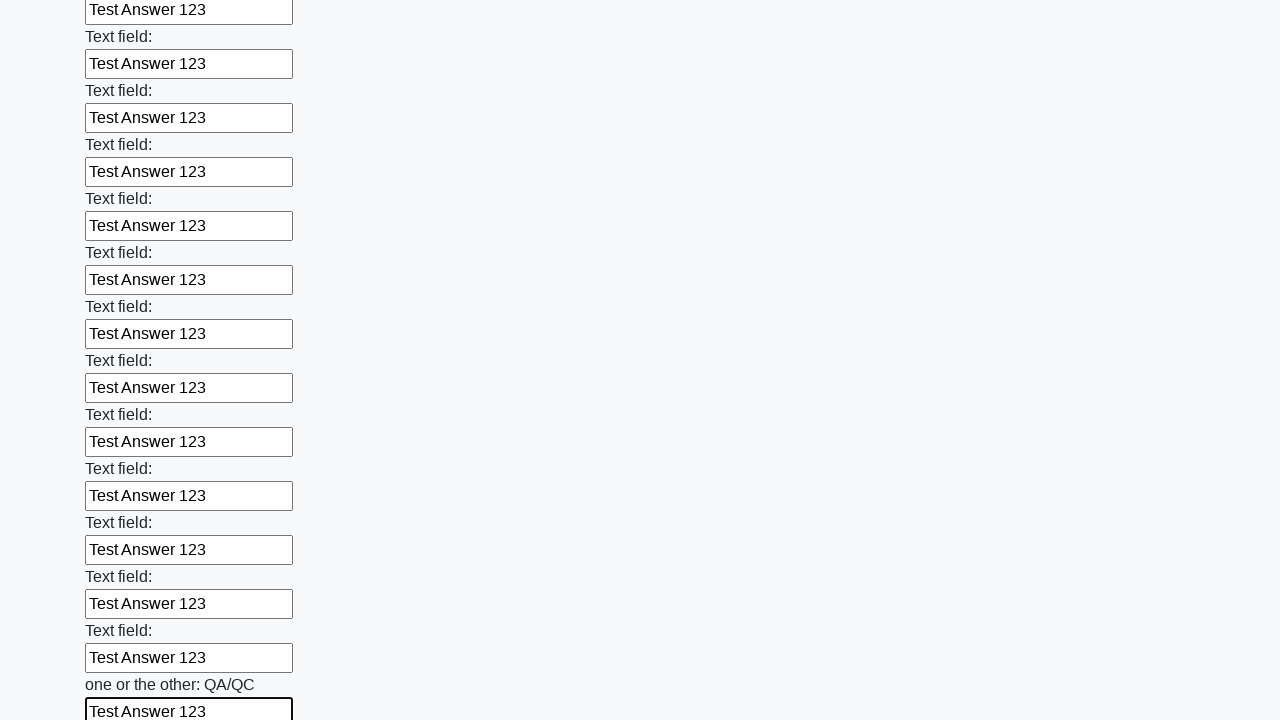

Filled an input field with 'Test Answer 123' on input >> nth=88
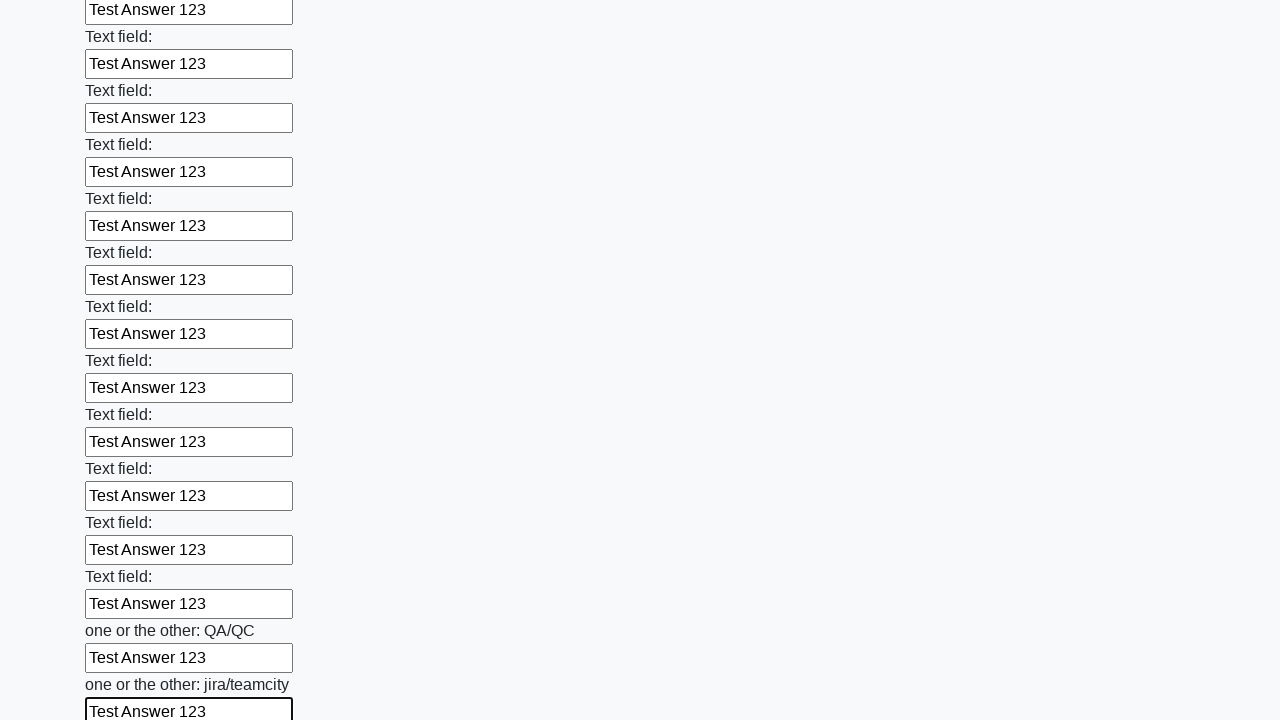

Filled an input field with 'Test Answer 123' on input >> nth=89
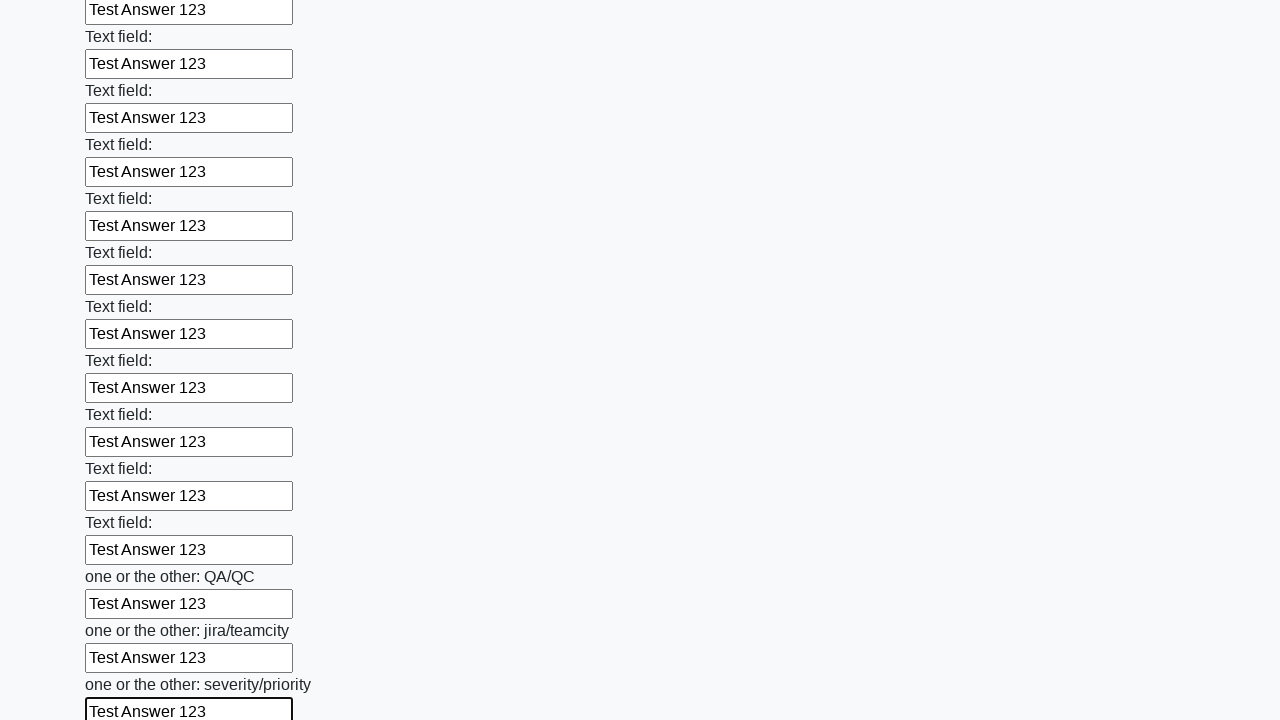

Filled an input field with 'Test Answer 123' on input >> nth=90
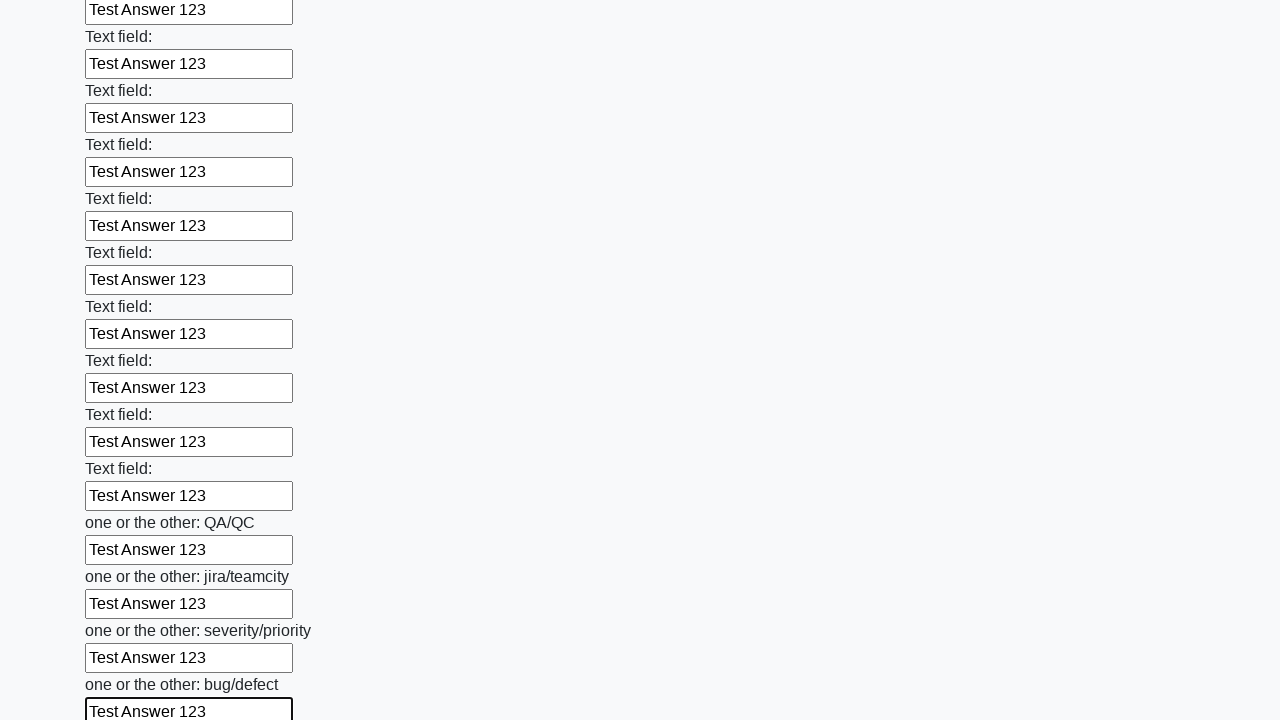

Filled an input field with 'Test Answer 123' on input >> nth=91
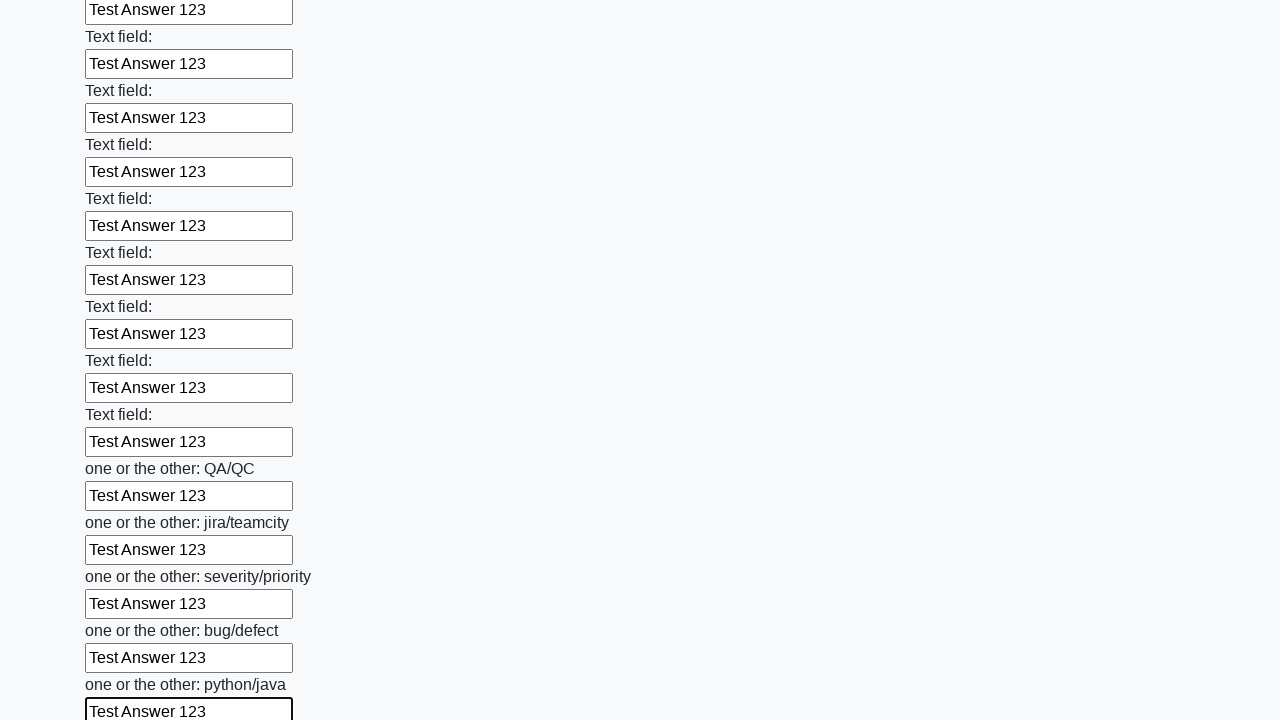

Filled an input field with 'Test Answer 123' on input >> nth=92
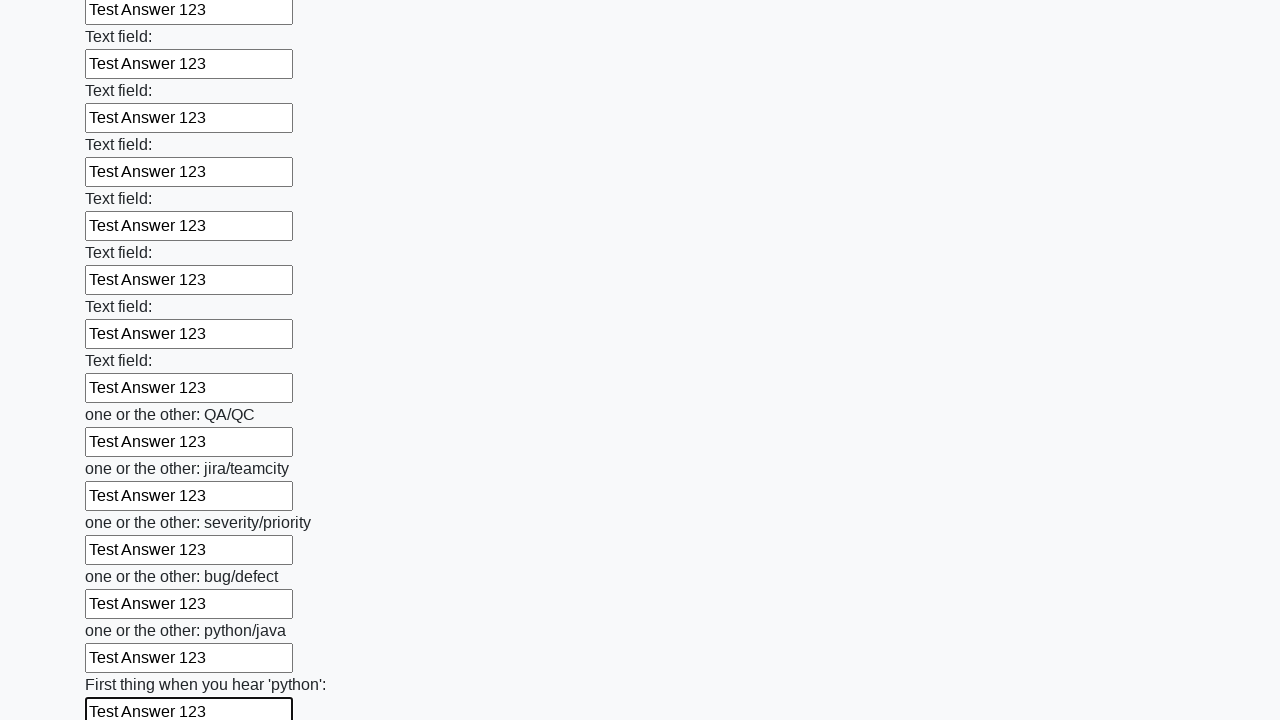

Filled an input field with 'Test Answer 123' on input >> nth=93
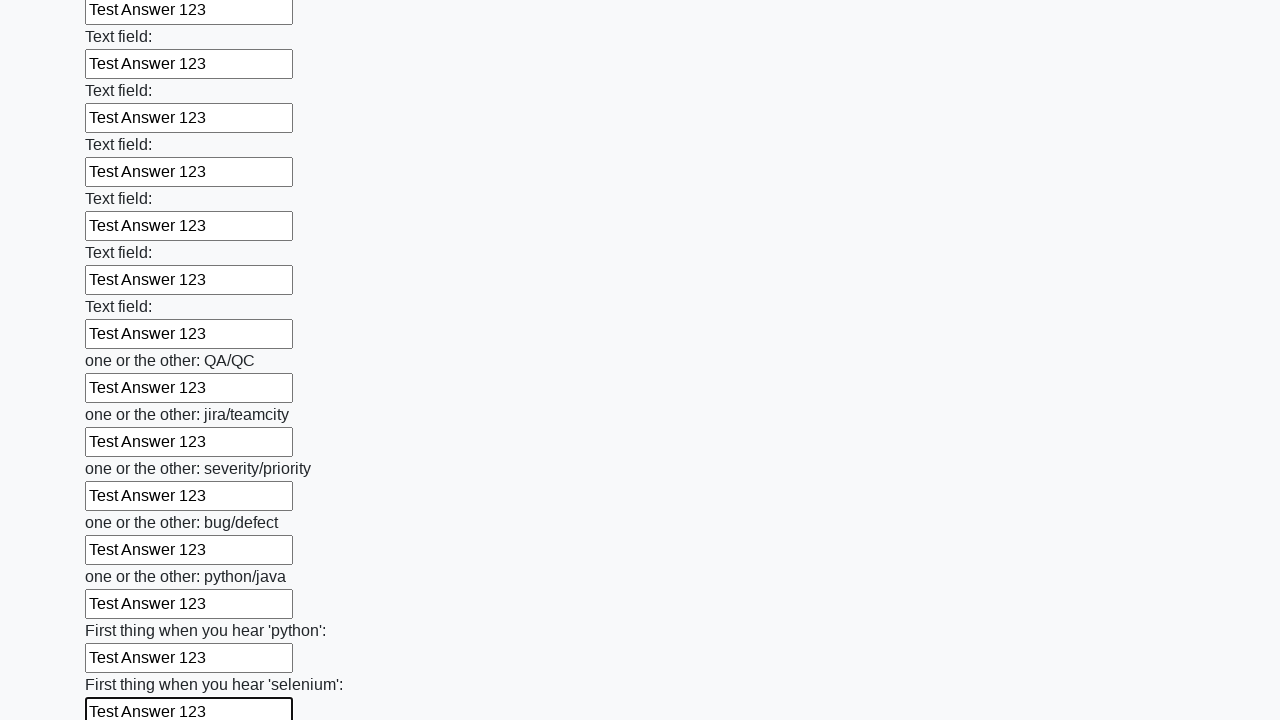

Filled an input field with 'Test Answer 123' on input >> nth=94
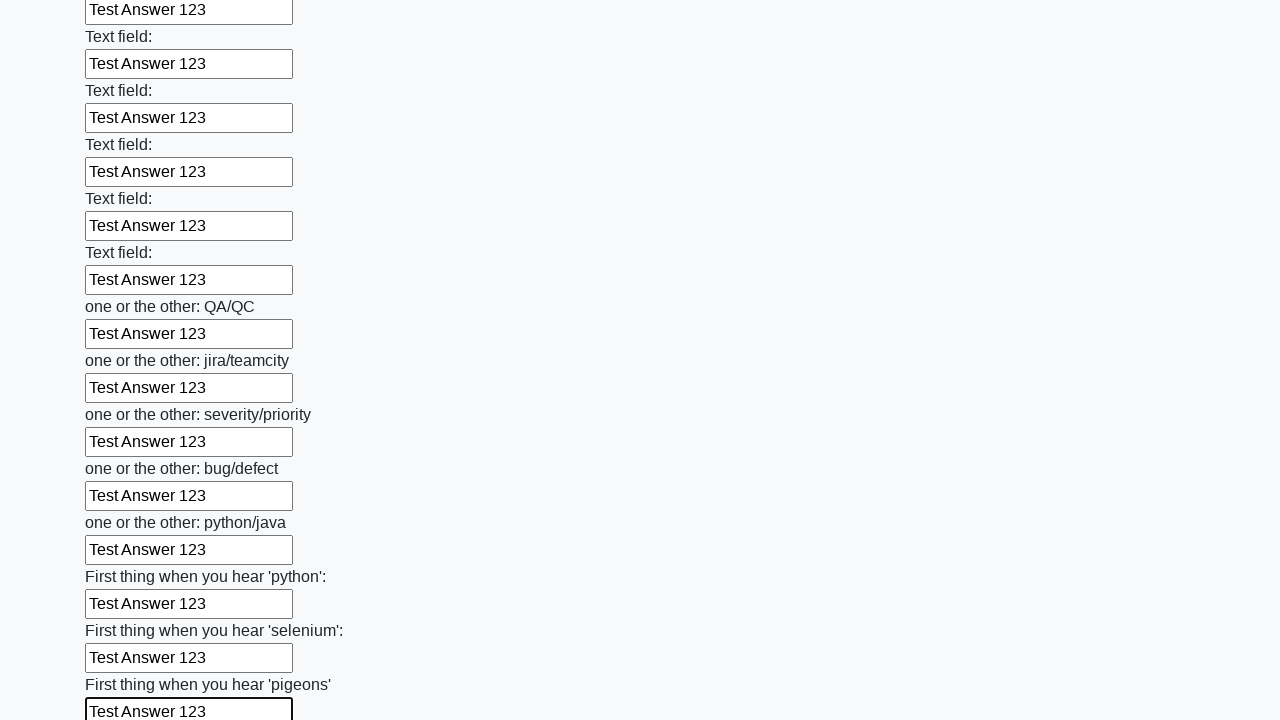

Filled an input field with 'Test Answer 123' on input >> nth=95
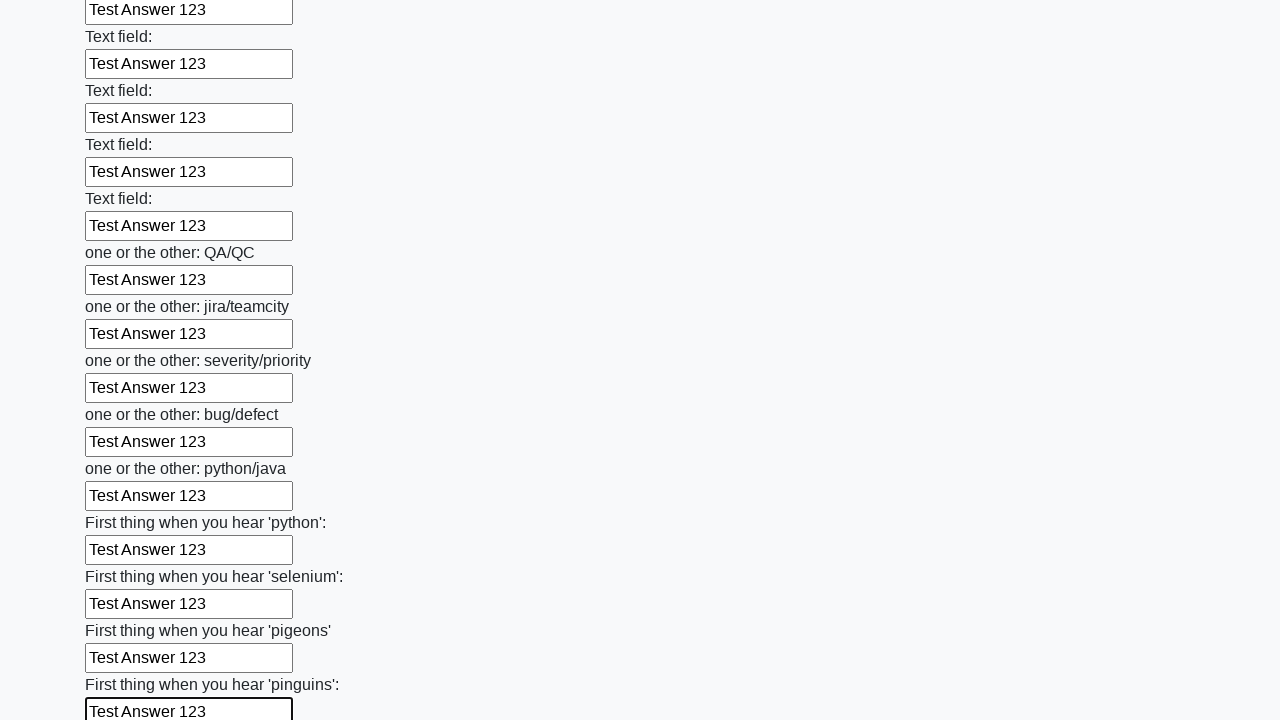

Filled an input field with 'Test Answer 123' on input >> nth=96
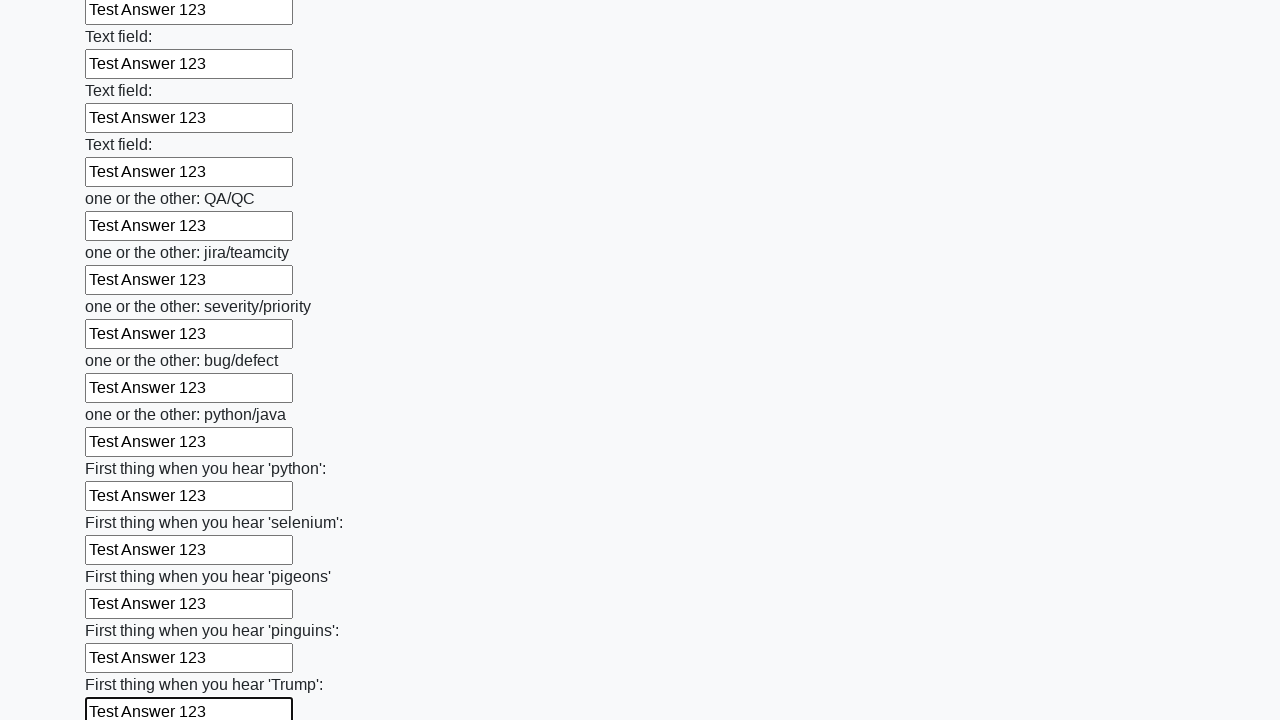

Filled an input field with 'Test Answer 123' on input >> nth=97
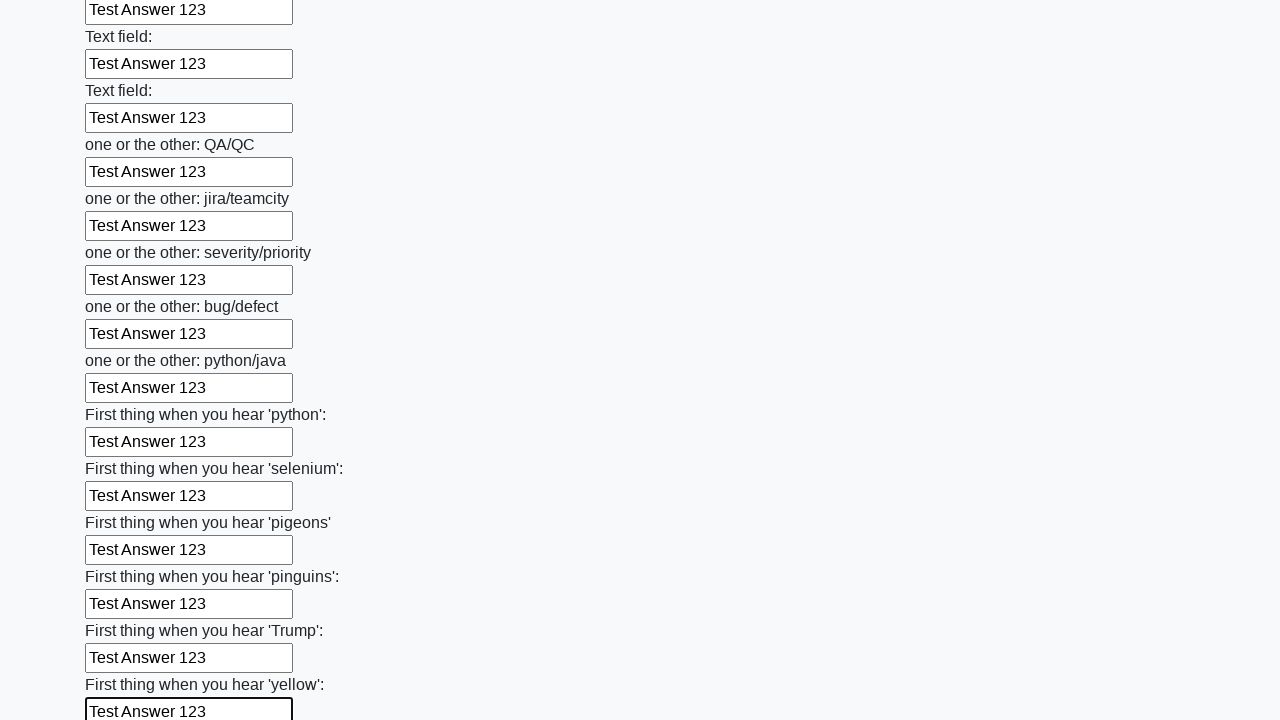

Filled an input field with 'Test Answer 123' on input >> nth=98
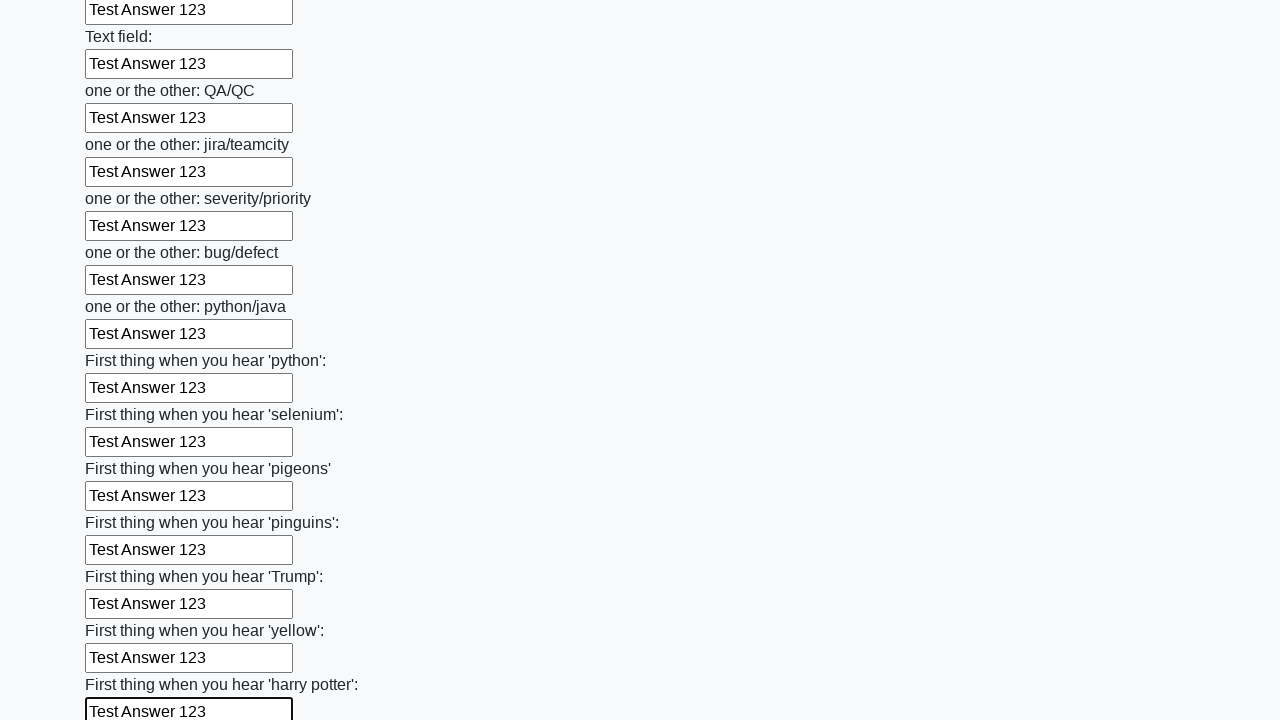

Filled an input field with 'Test Answer 123' on input >> nth=99
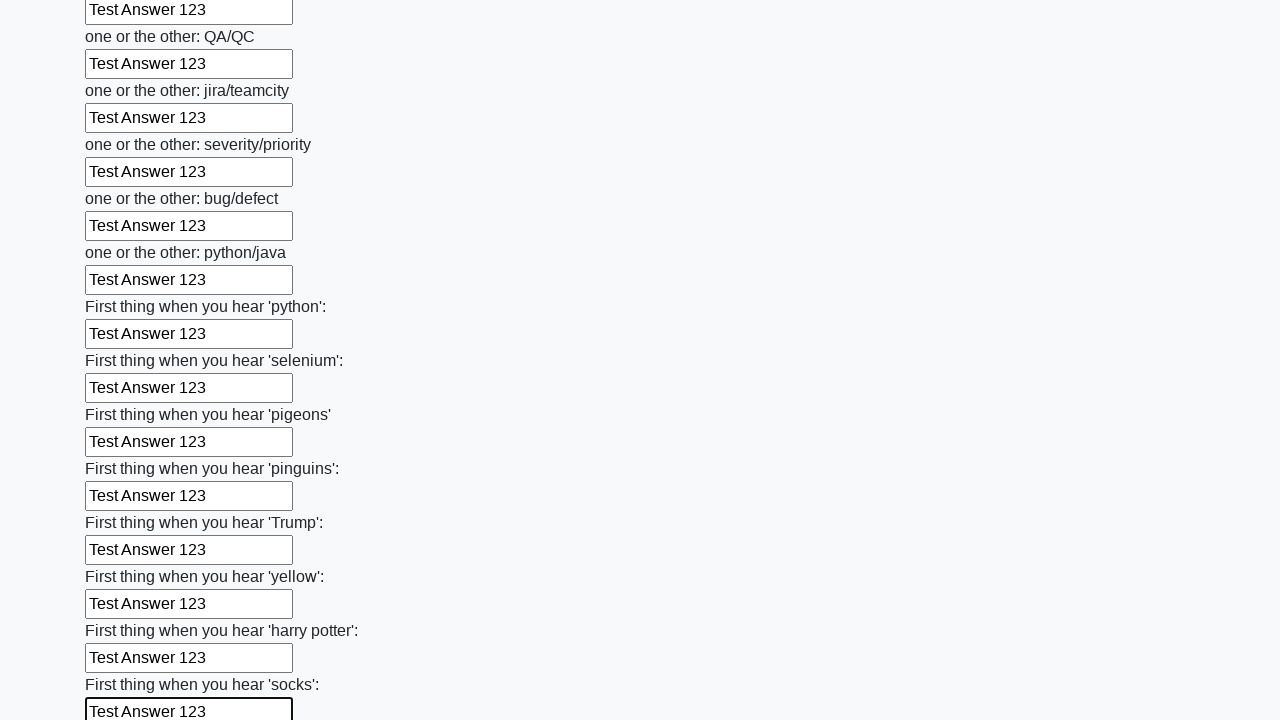

Clicked the submit button to submit the form at (123, 611) on button.btn
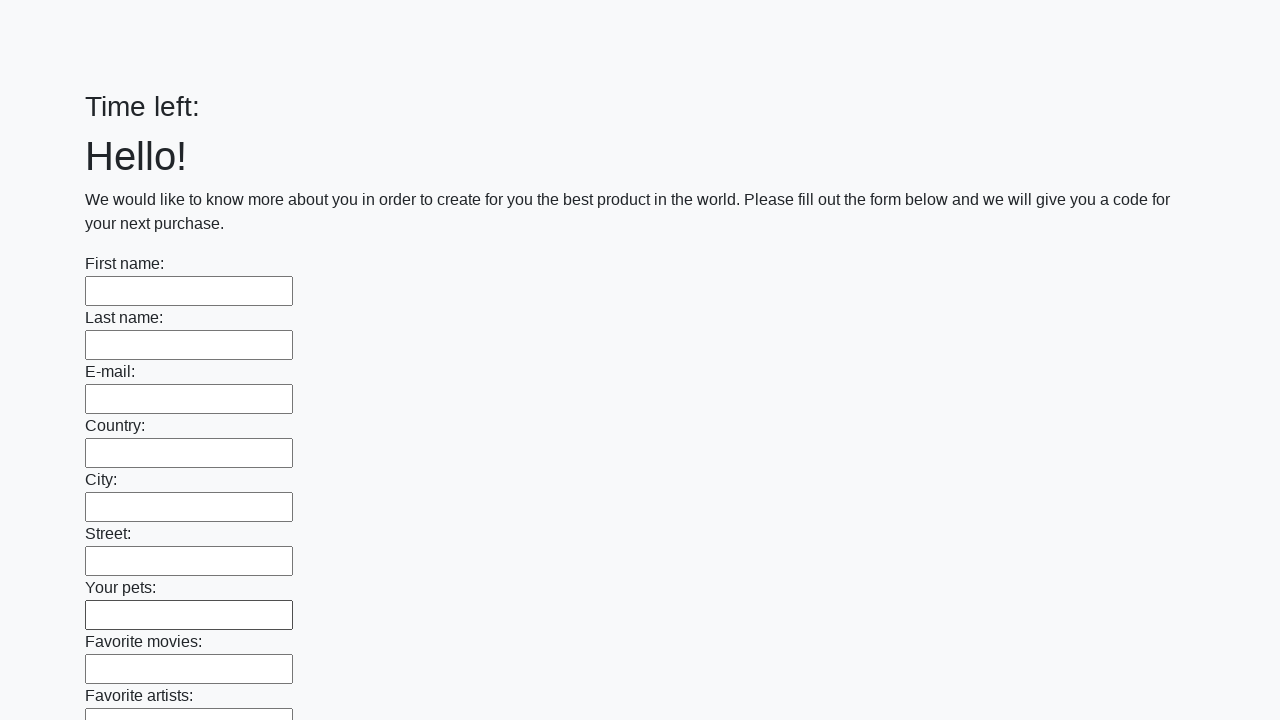

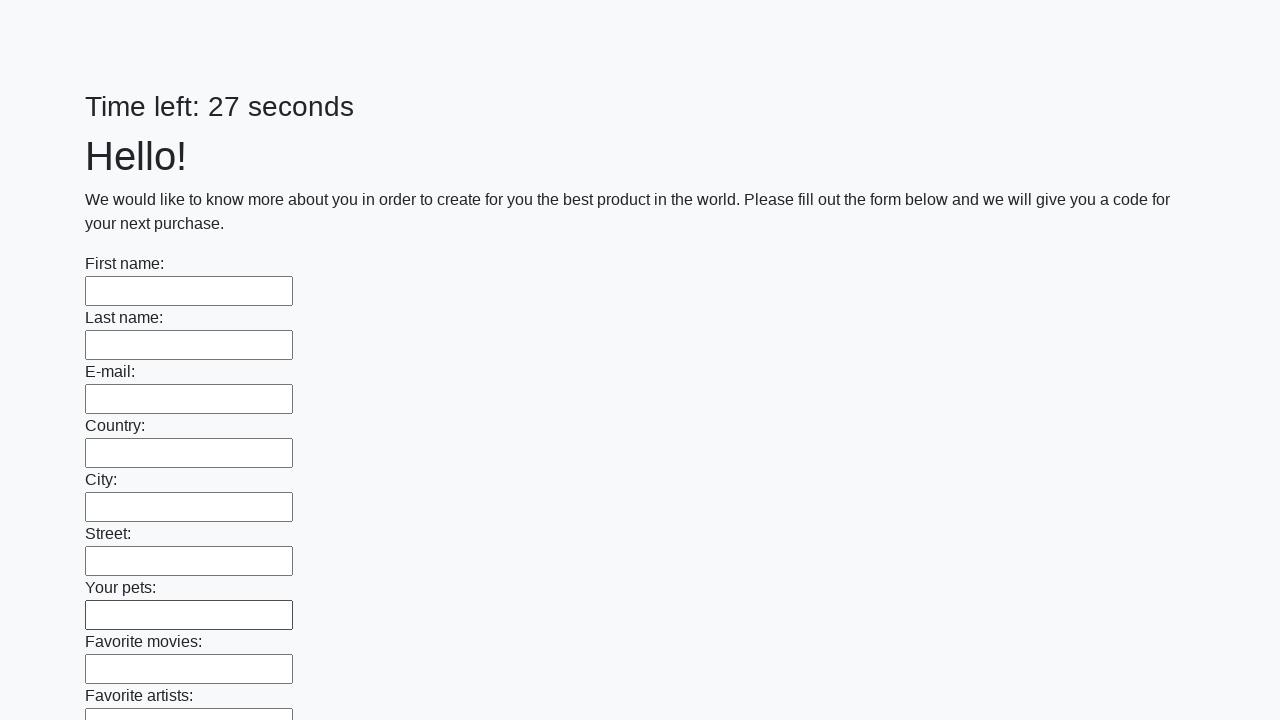